Tests the jQuery UI datepicker widget by switching to the demo iframe, opening the date picker, navigating to a previous month/year (May 2021), and selecting a specific date (10th).

Starting URL: https://jqueryui.com/datepicker/

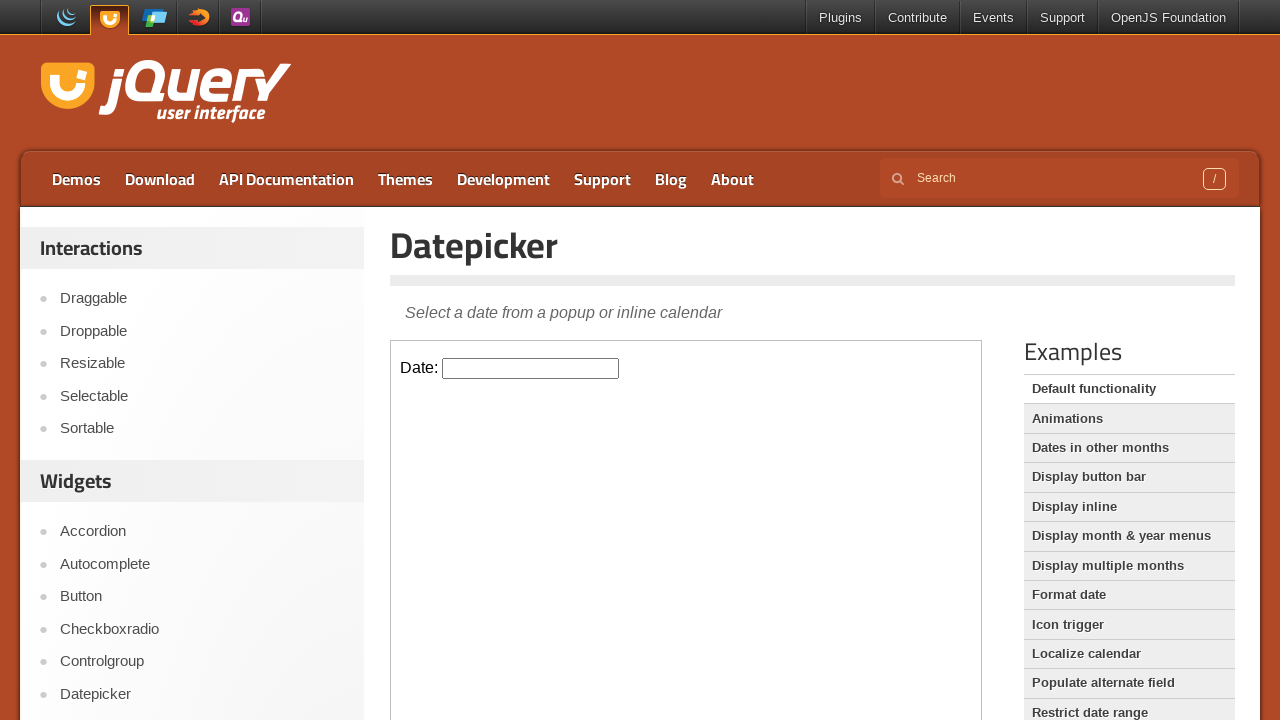

Located the demo iframe for jQuery UI datepicker
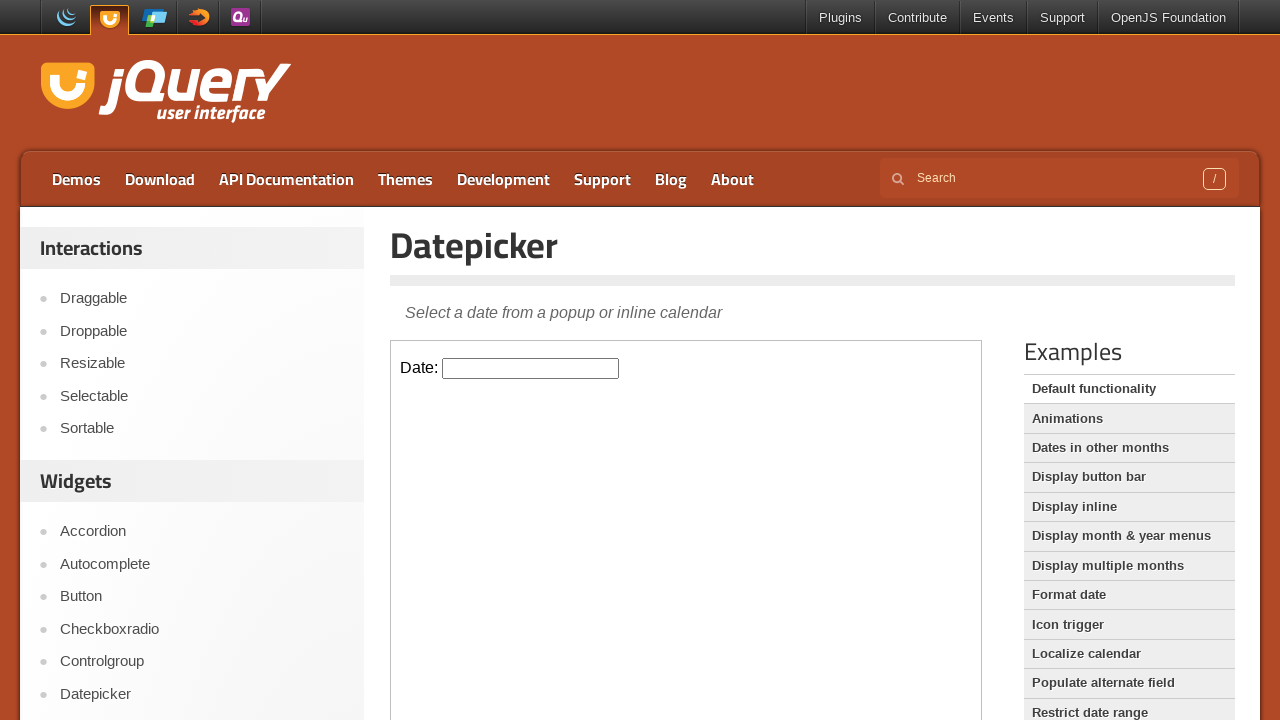

Clicked on the datepicker input to open the calendar at (531, 368) on iframe.demo-frame >> internal:control=enter-frame >> #datepicker
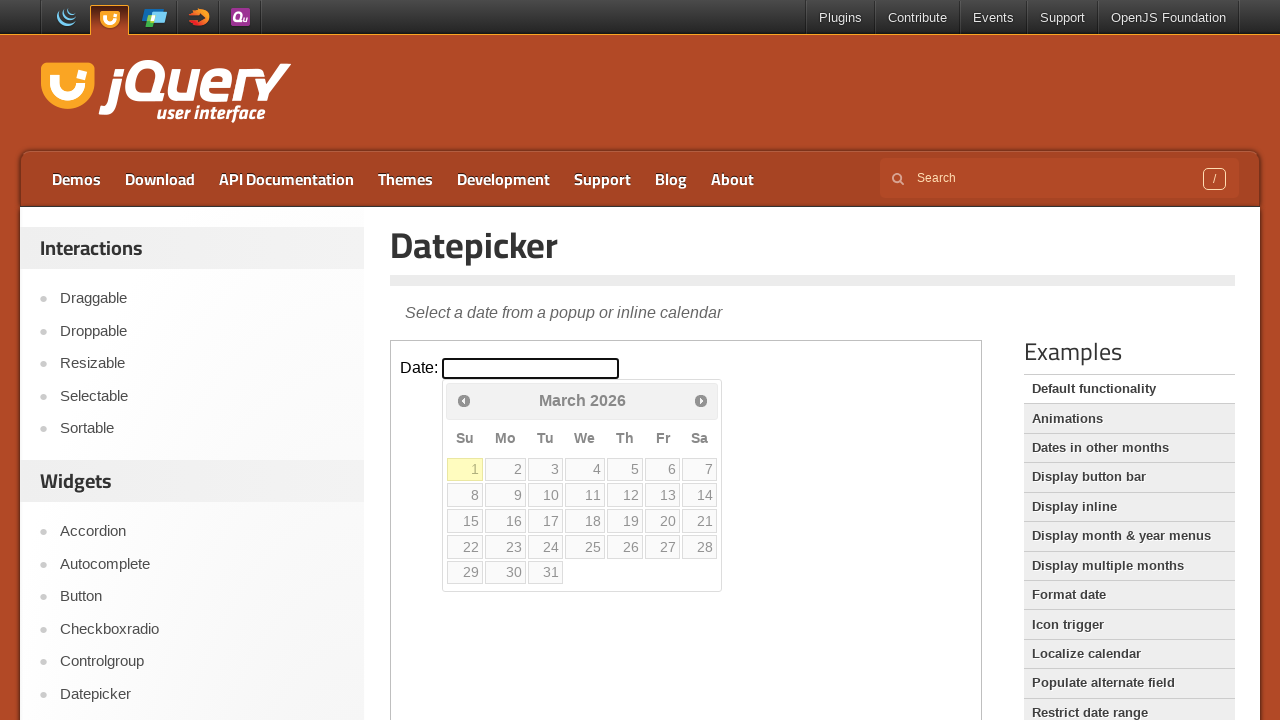

Retrieved current month 'March' and year '2026'
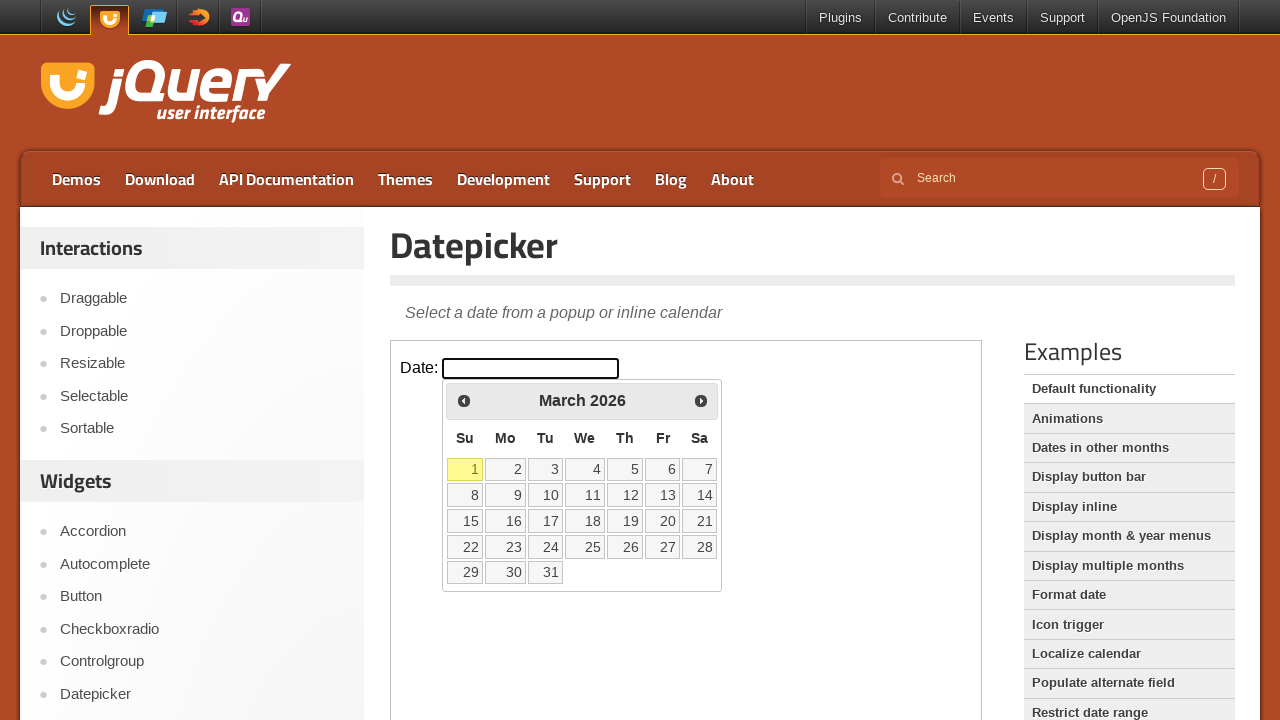

Clicked previous month button to navigate backwards at (464, 400) on iframe.demo-frame >> internal:control=enter-frame >> a[data-handler='prev']
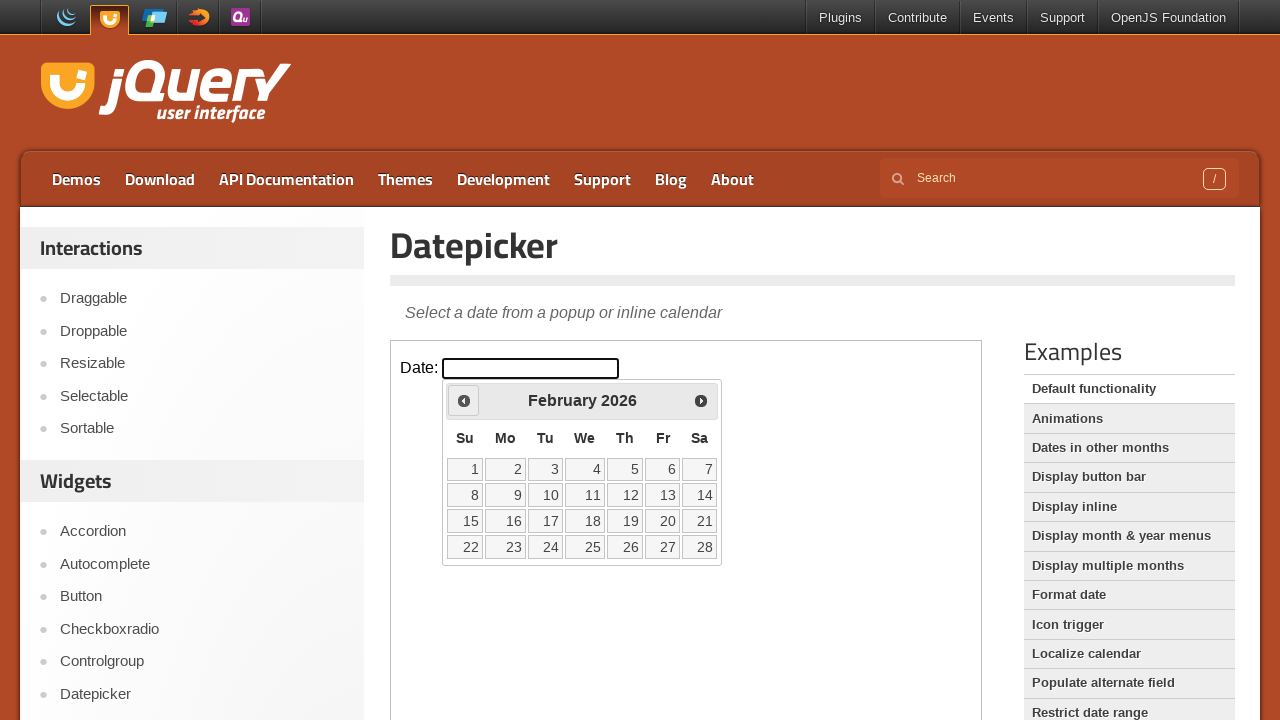

Retrieved current month 'February' and year '2026'
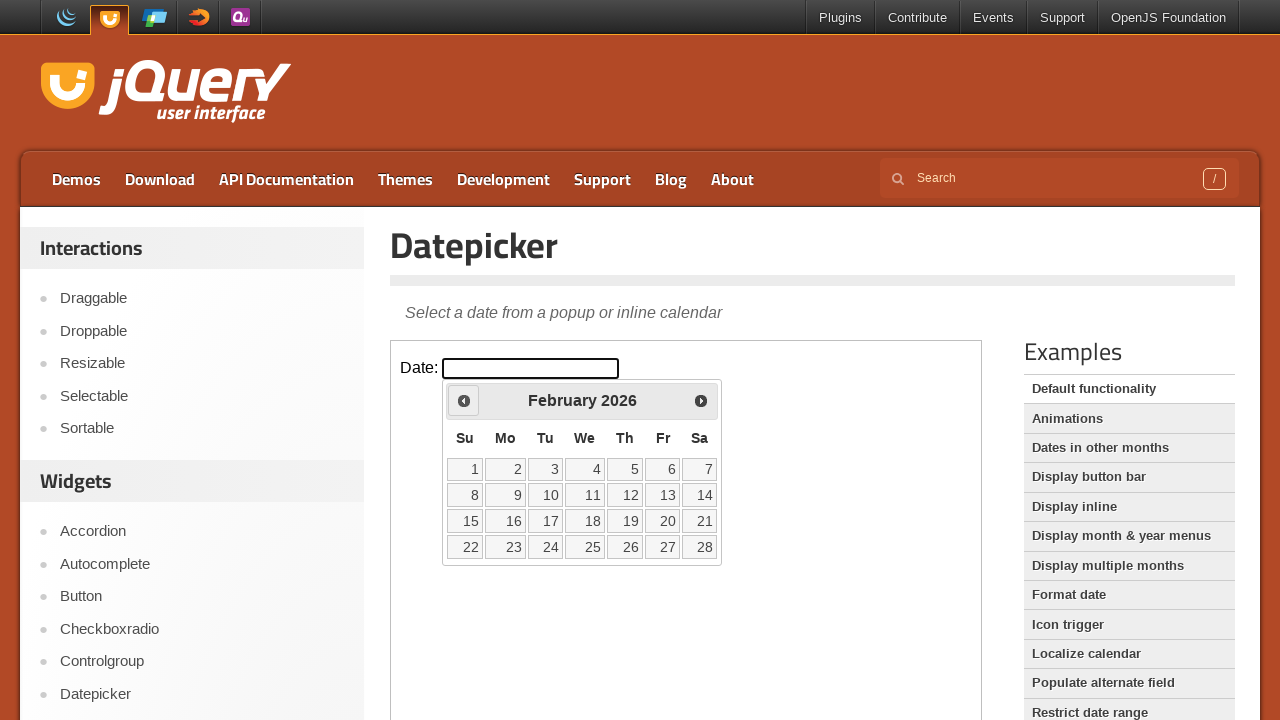

Clicked previous month button to navigate backwards at (464, 400) on iframe.demo-frame >> internal:control=enter-frame >> a[data-handler='prev']
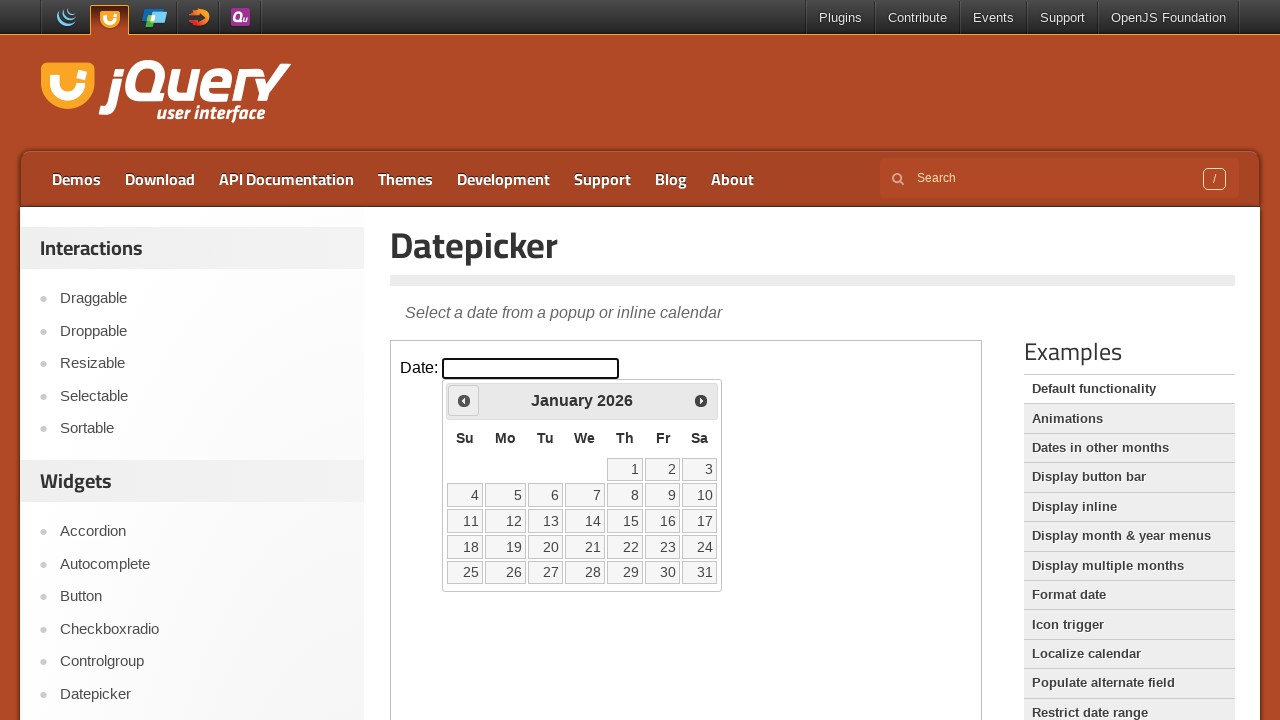

Retrieved current month 'January' and year '2026'
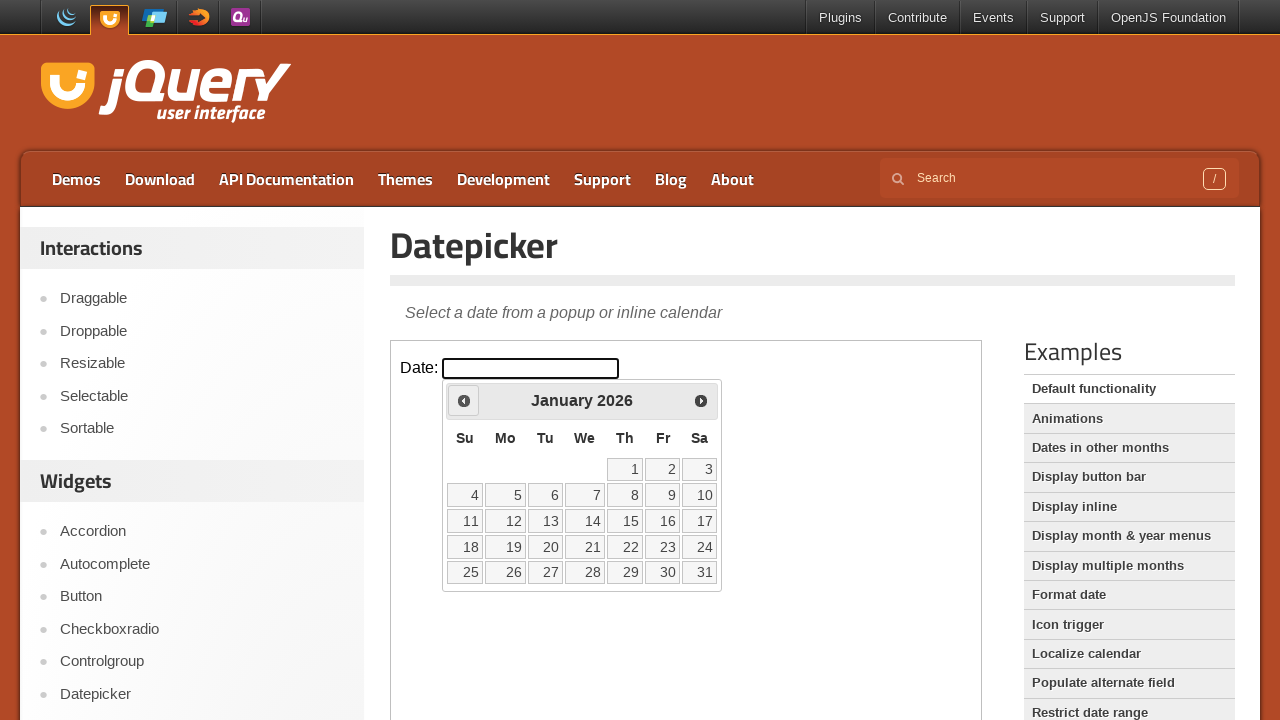

Clicked previous month button to navigate backwards at (464, 400) on iframe.demo-frame >> internal:control=enter-frame >> a[data-handler='prev']
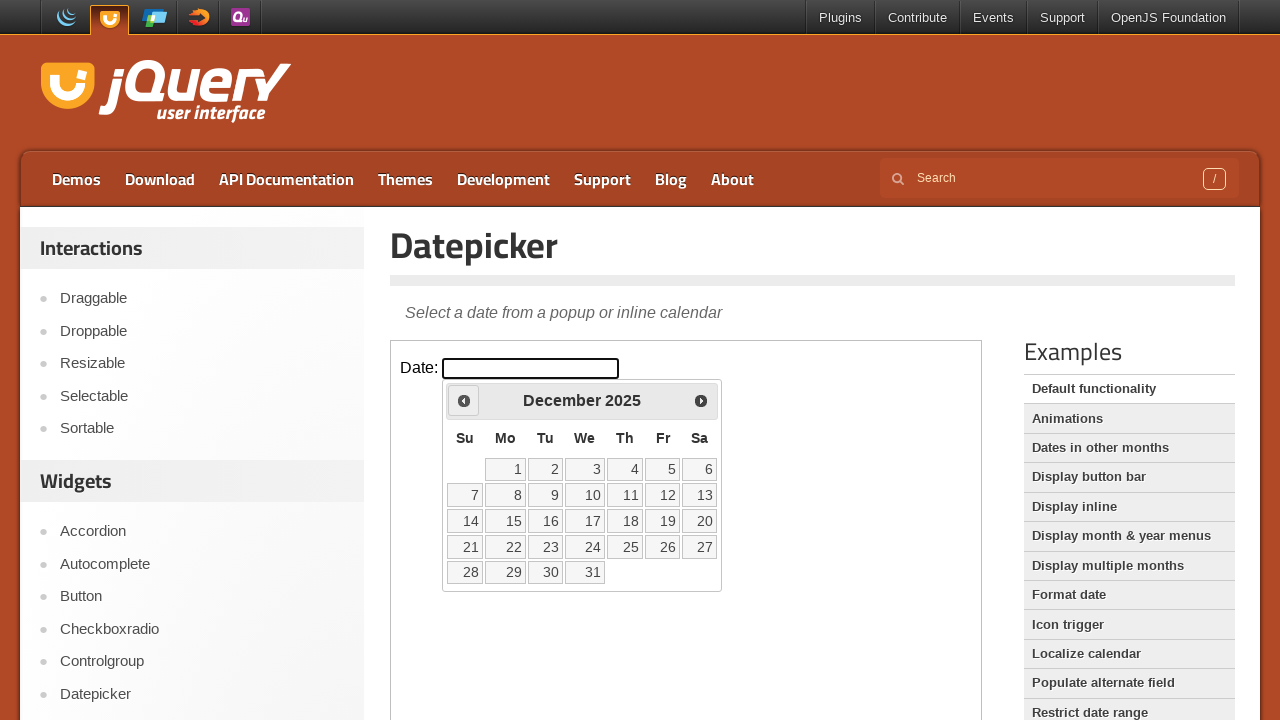

Retrieved current month 'December' and year '2025'
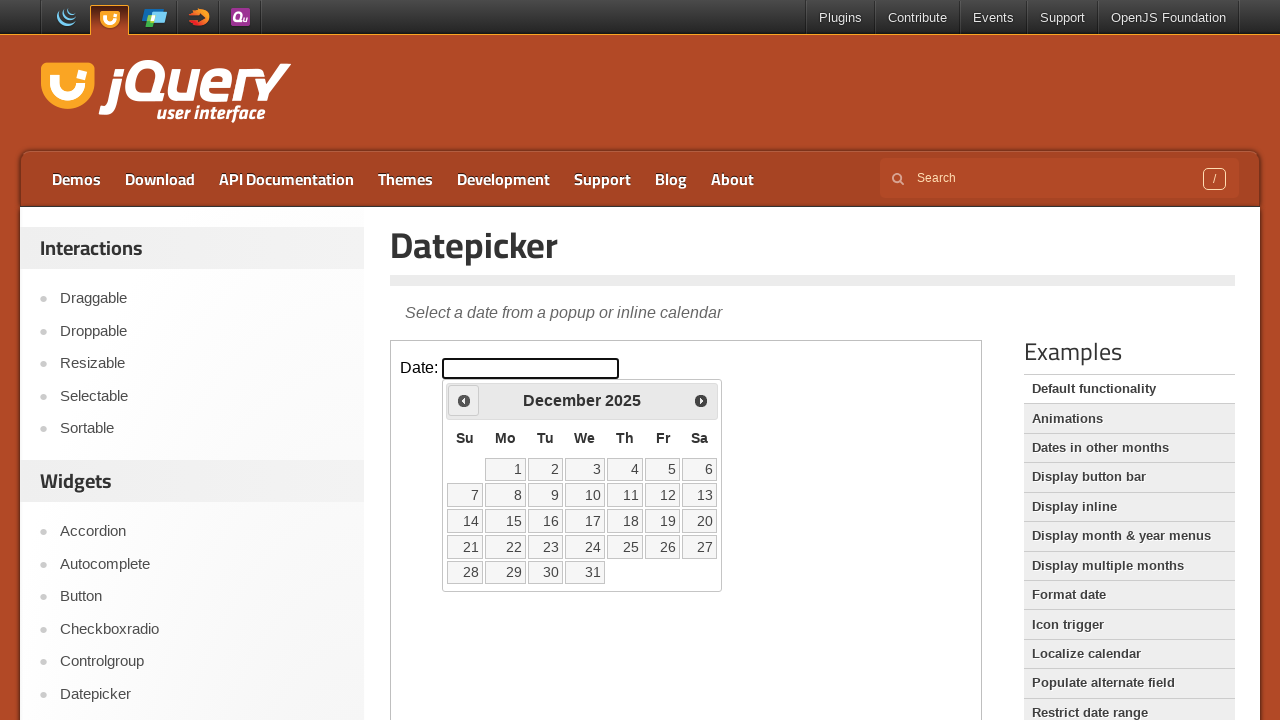

Clicked previous month button to navigate backwards at (464, 400) on iframe.demo-frame >> internal:control=enter-frame >> a[data-handler='prev']
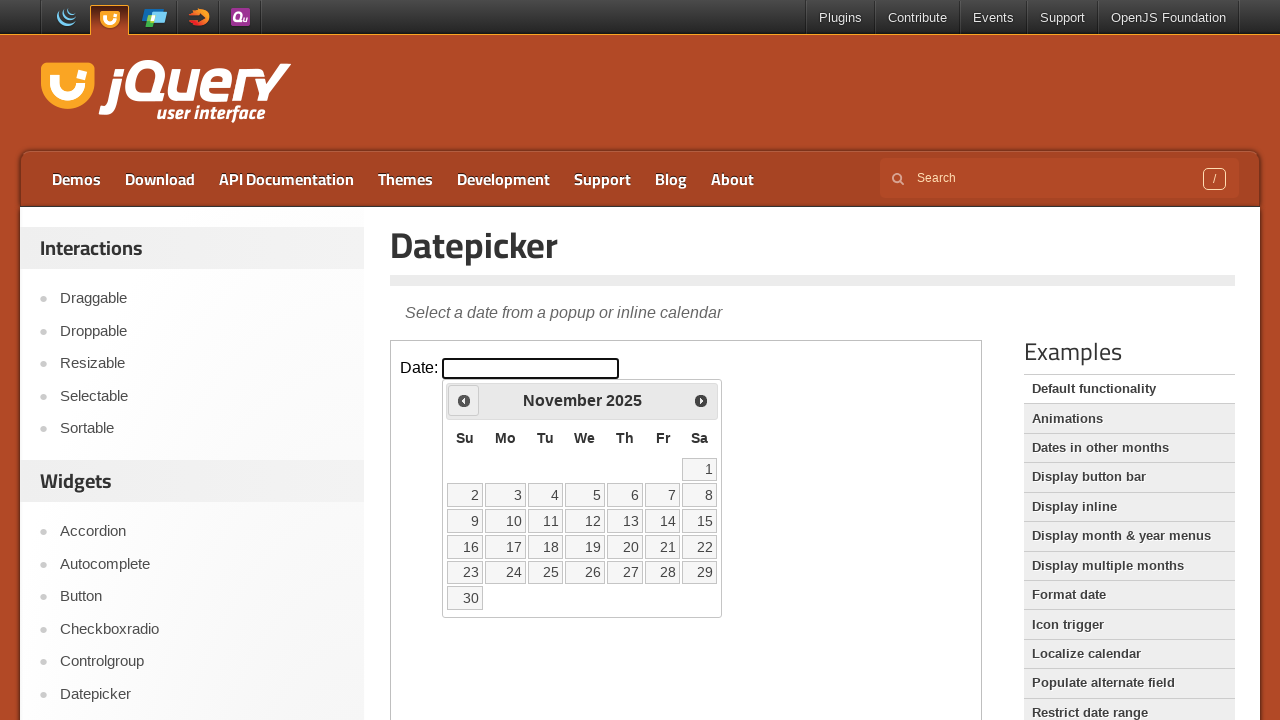

Retrieved current month 'November' and year '2025'
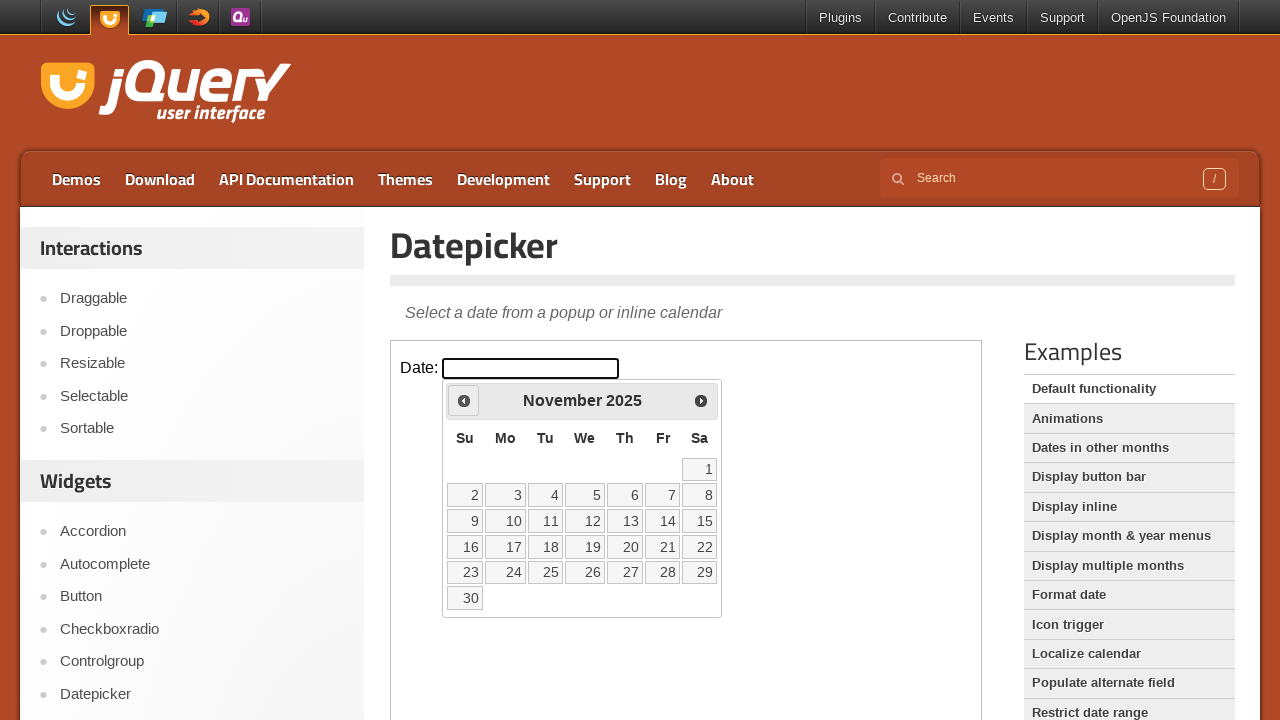

Clicked previous month button to navigate backwards at (464, 400) on iframe.demo-frame >> internal:control=enter-frame >> a[data-handler='prev']
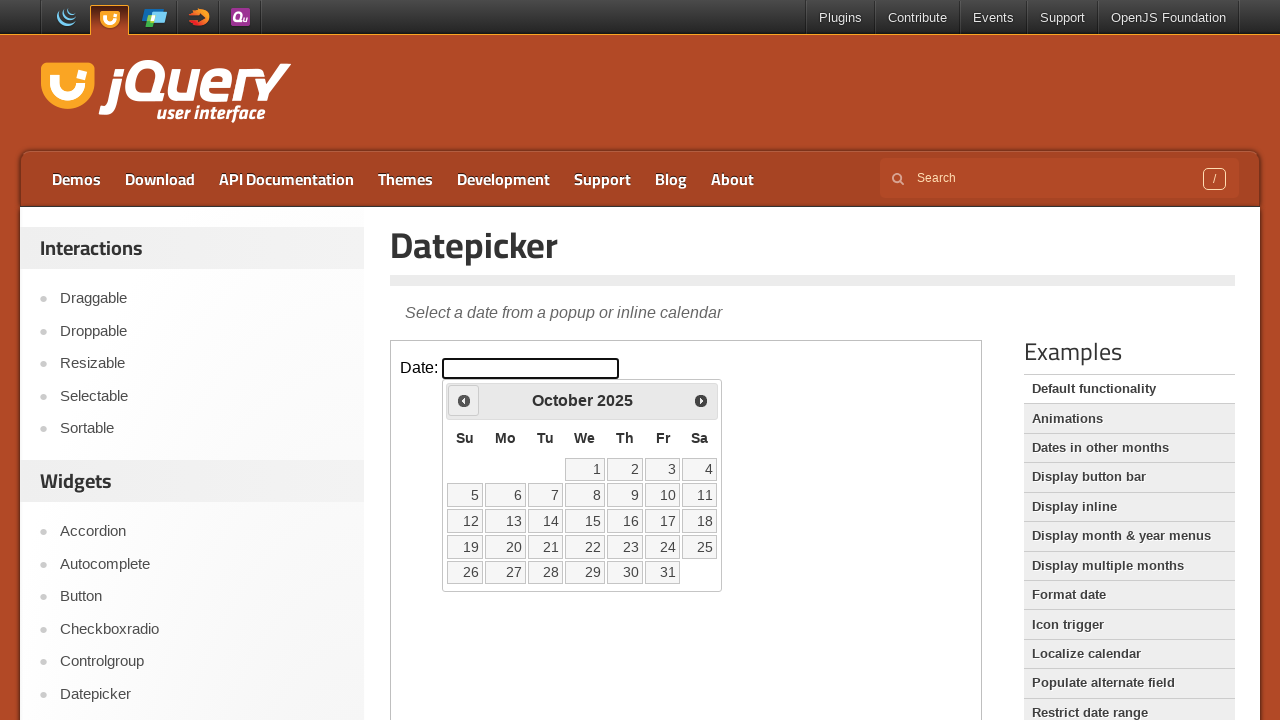

Retrieved current month 'October' and year '2025'
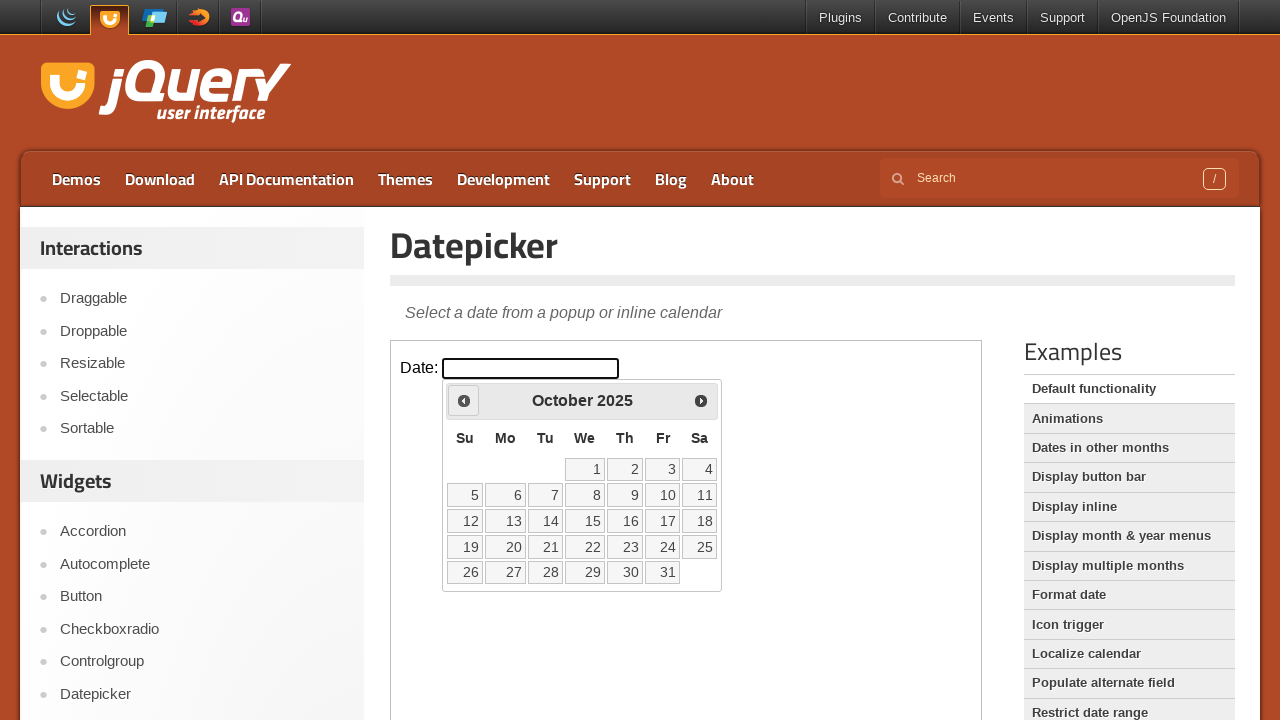

Clicked previous month button to navigate backwards at (464, 400) on iframe.demo-frame >> internal:control=enter-frame >> a[data-handler='prev']
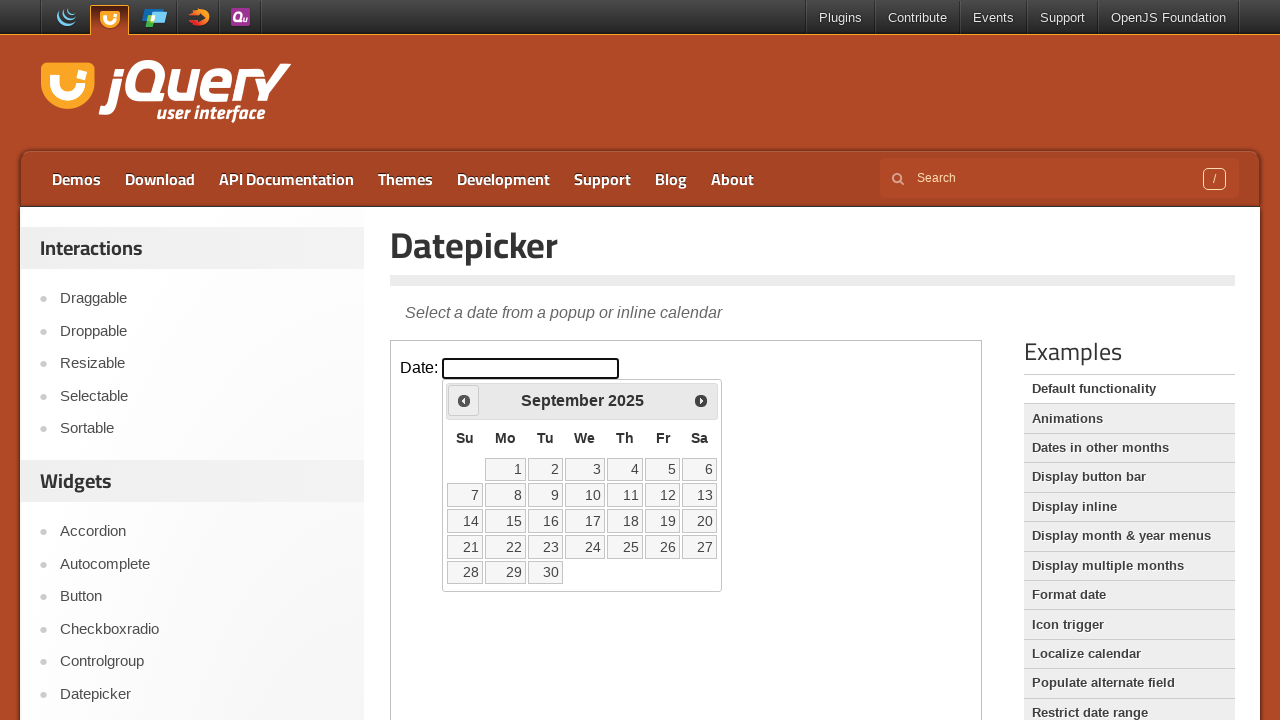

Retrieved current month 'September' and year '2025'
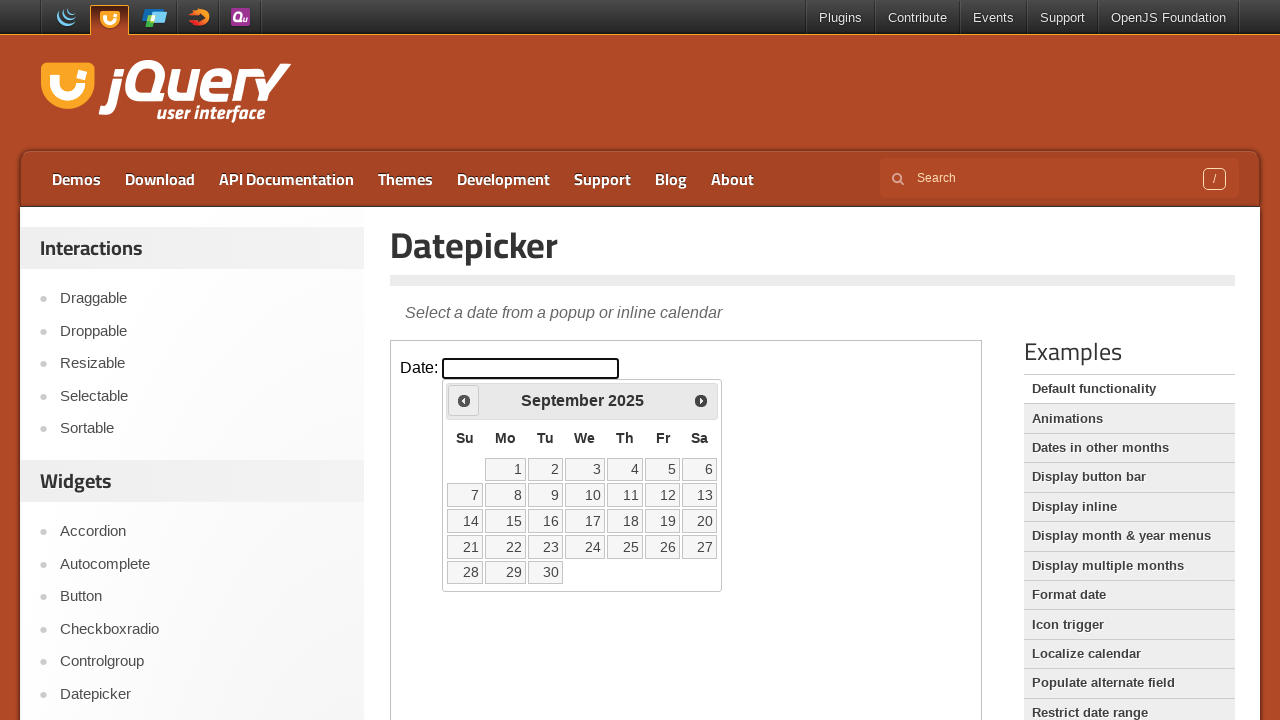

Clicked previous month button to navigate backwards at (464, 400) on iframe.demo-frame >> internal:control=enter-frame >> a[data-handler='prev']
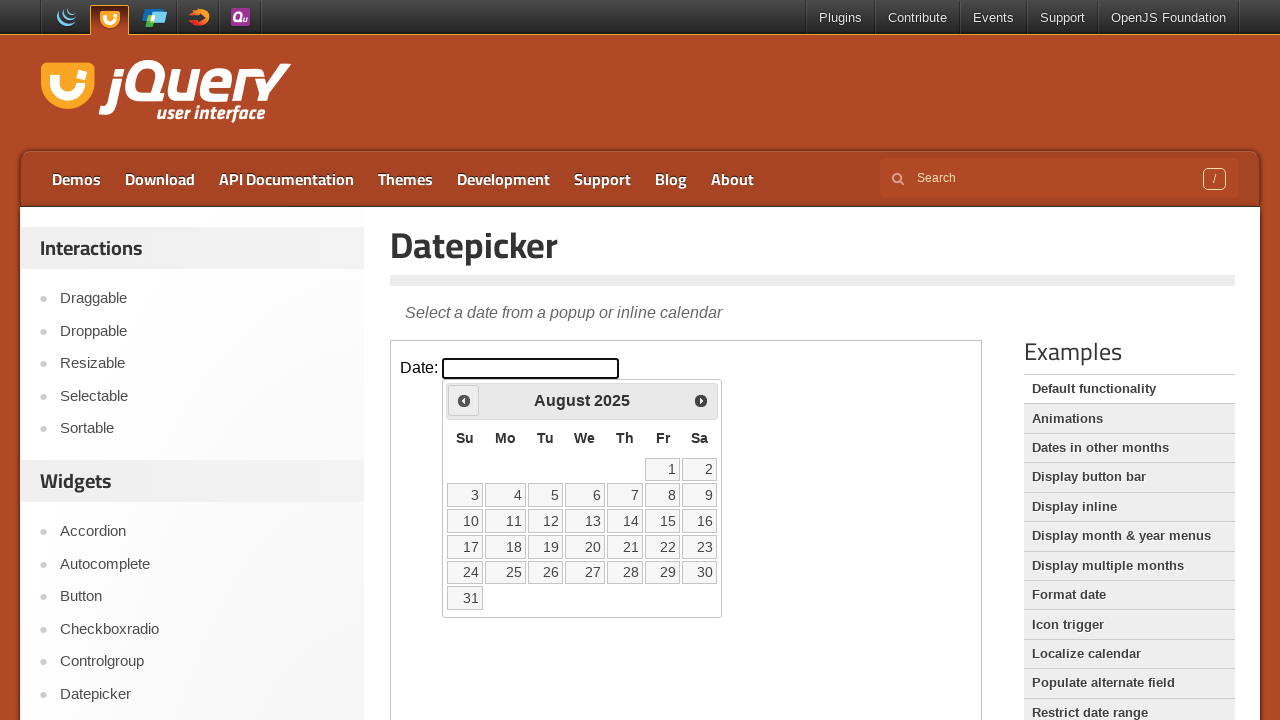

Retrieved current month 'August' and year '2025'
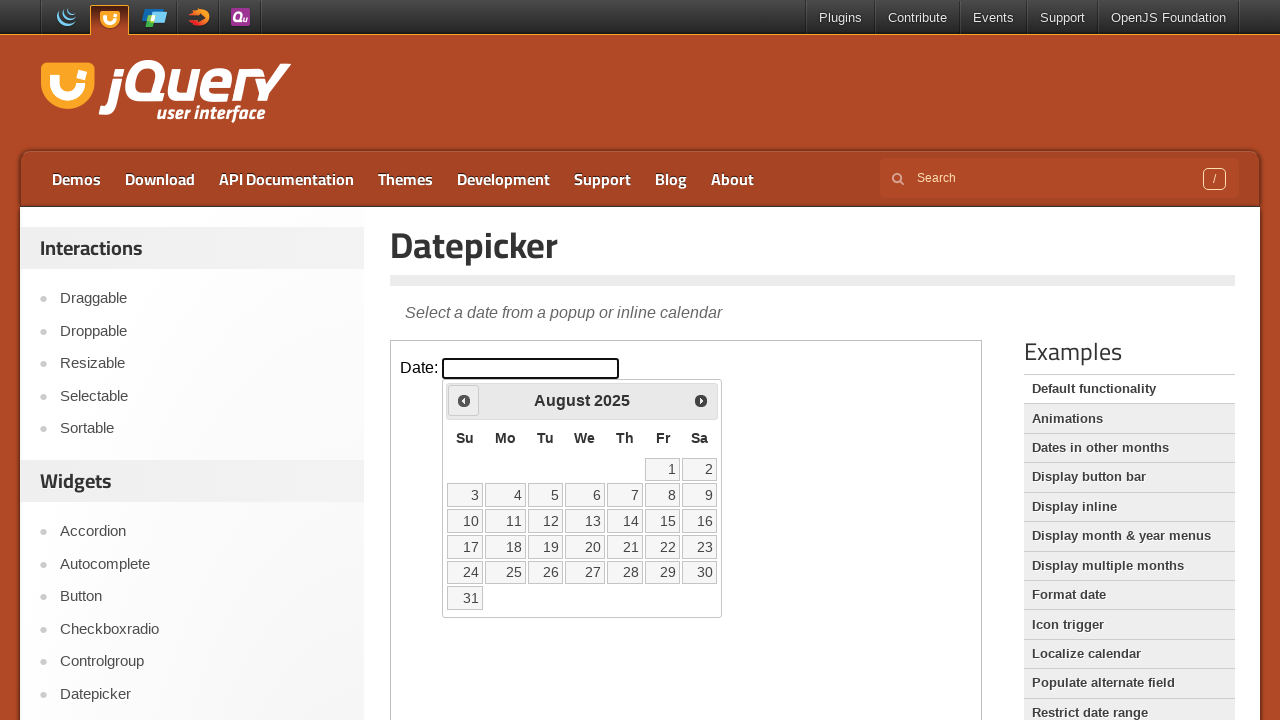

Clicked previous month button to navigate backwards at (464, 400) on iframe.demo-frame >> internal:control=enter-frame >> a[data-handler='prev']
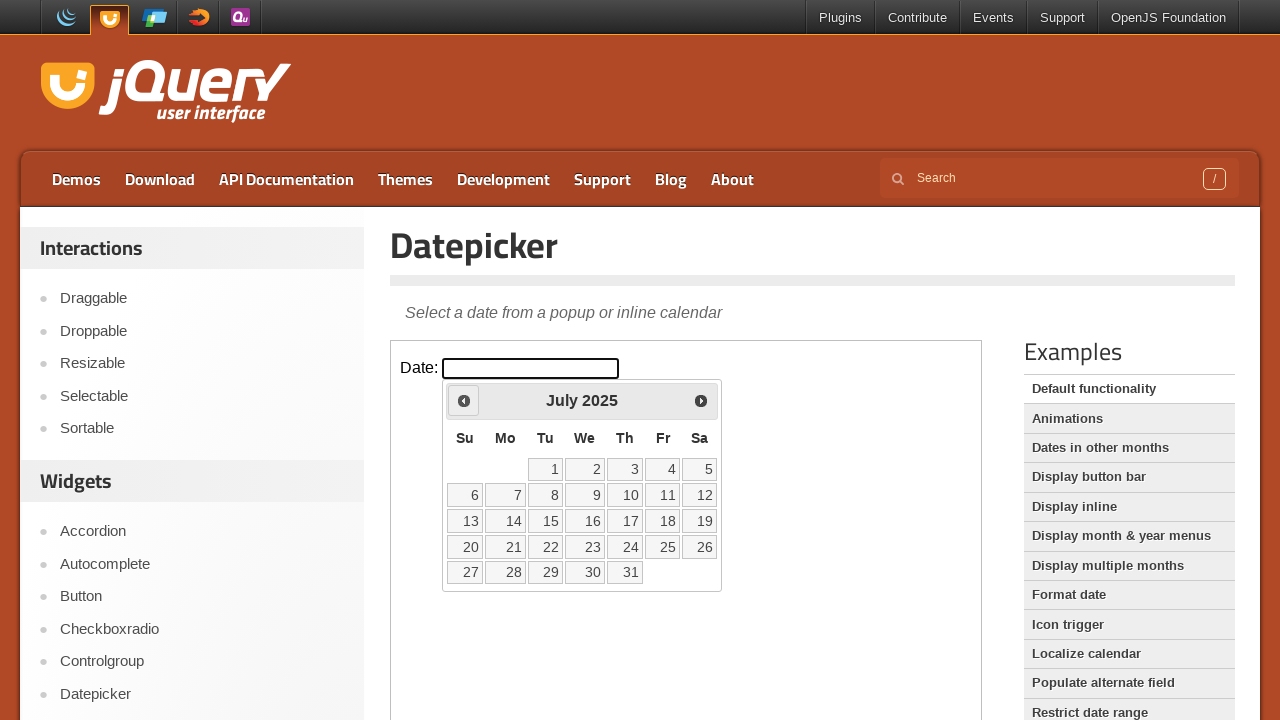

Retrieved current month 'July' and year '2025'
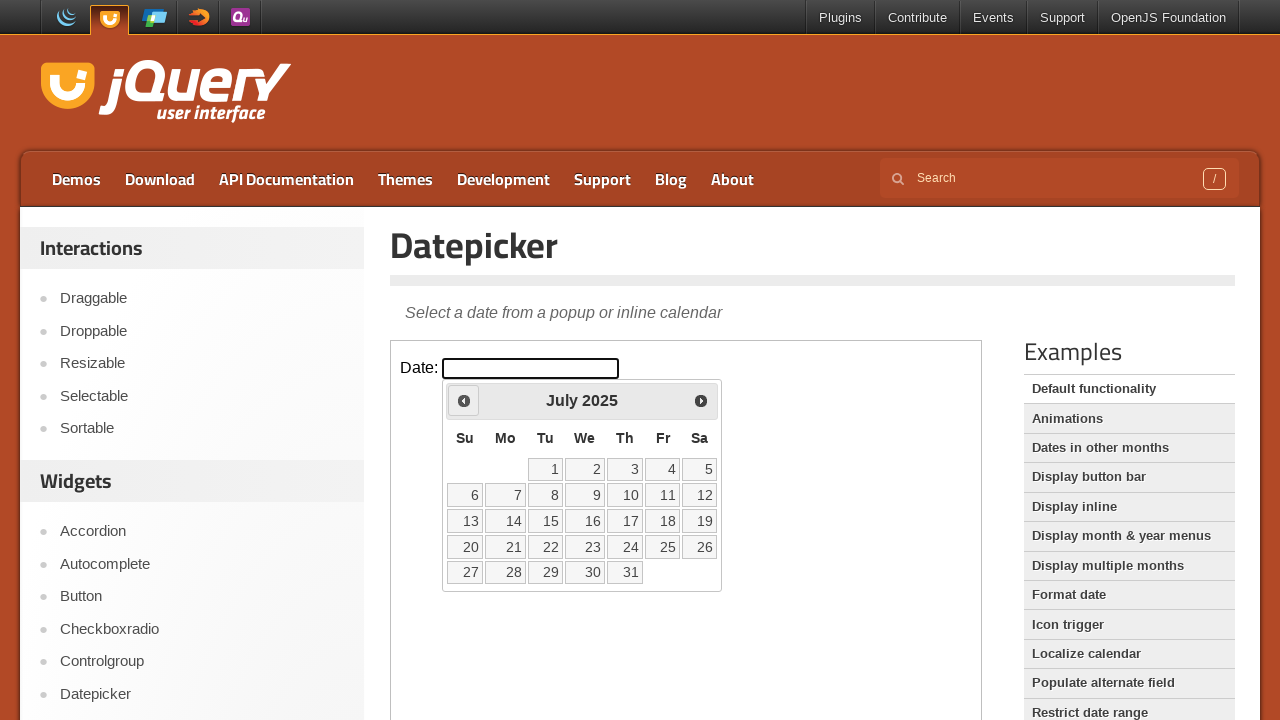

Clicked previous month button to navigate backwards at (464, 400) on iframe.demo-frame >> internal:control=enter-frame >> a[data-handler='prev']
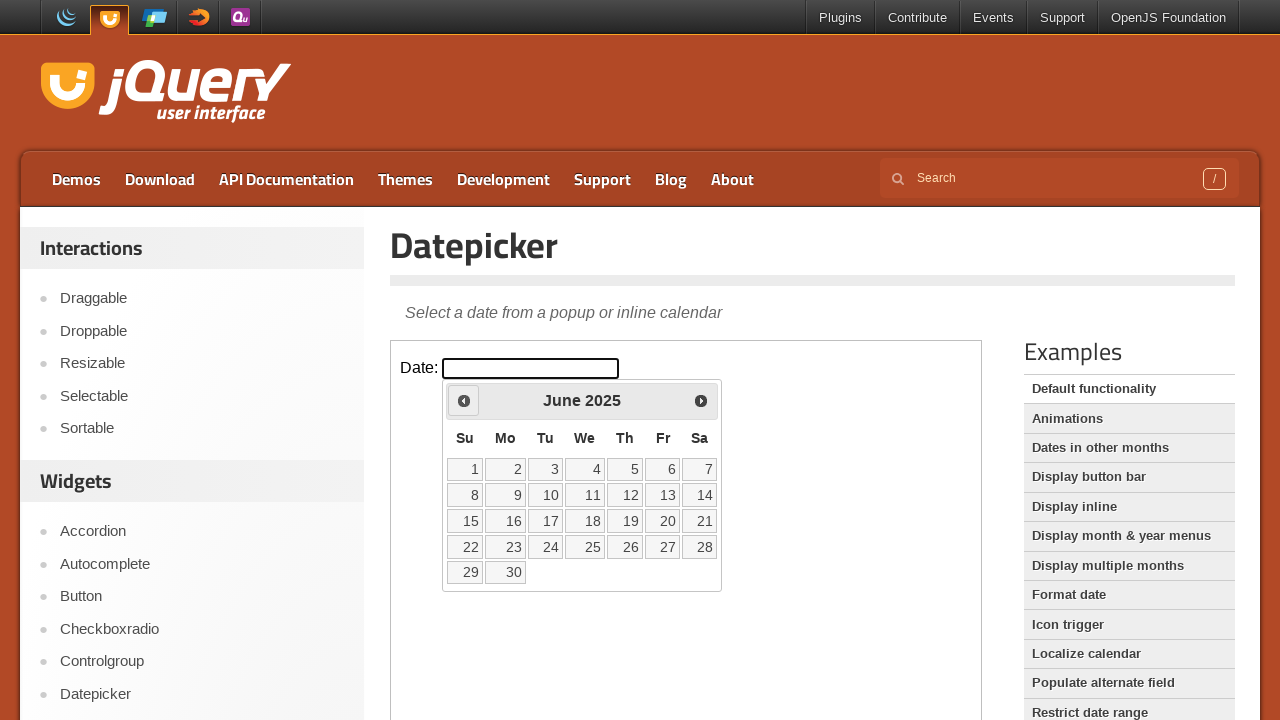

Retrieved current month 'June' and year '2025'
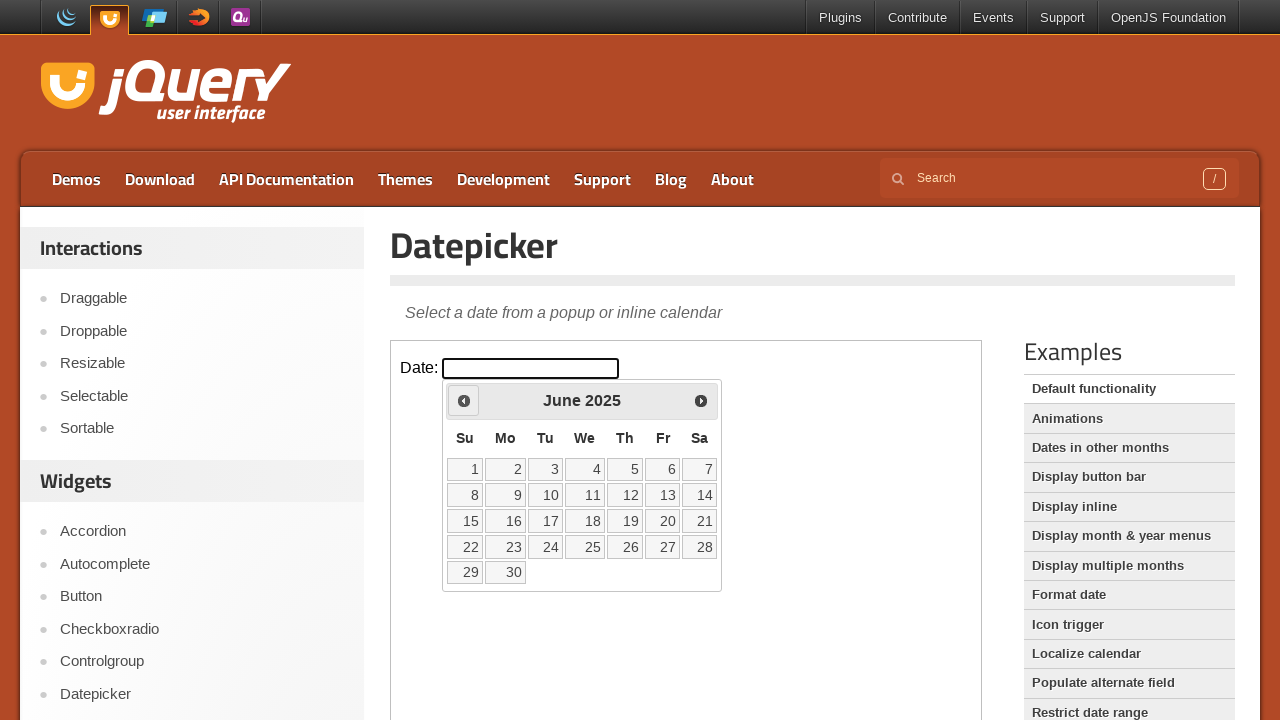

Clicked previous month button to navigate backwards at (464, 400) on iframe.demo-frame >> internal:control=enter-frame >> a[data-handler='prev']
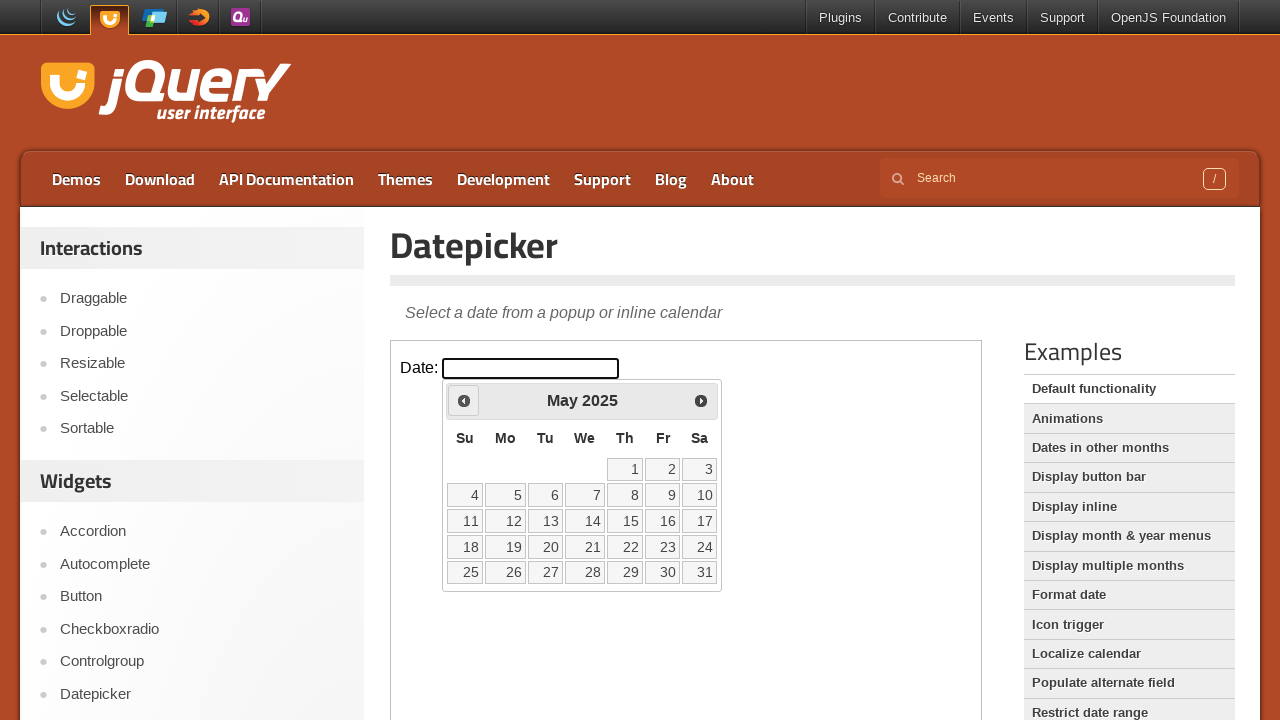

Retrieved current month 'May' and year '2025'
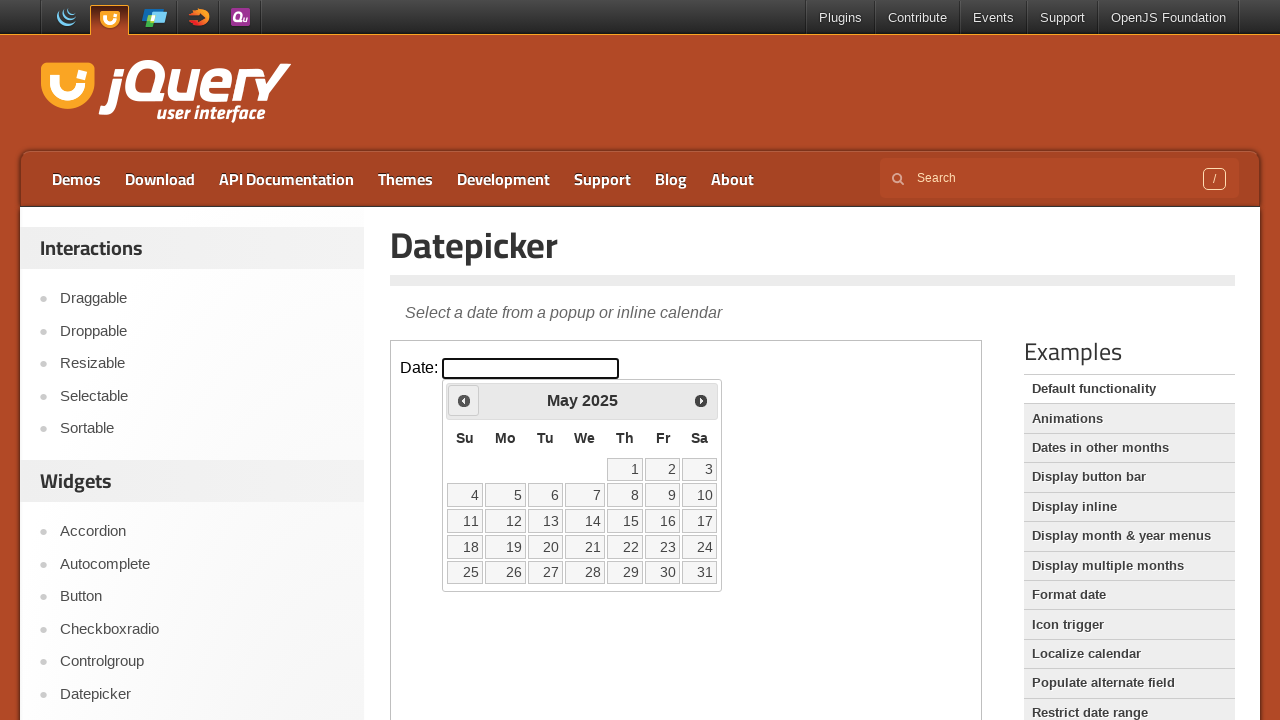

Clicked previous month button to navigate backwards at (464, 400) on iframe.demo-frame >> internal:control=enter-frame >> a[data-handler='prev']
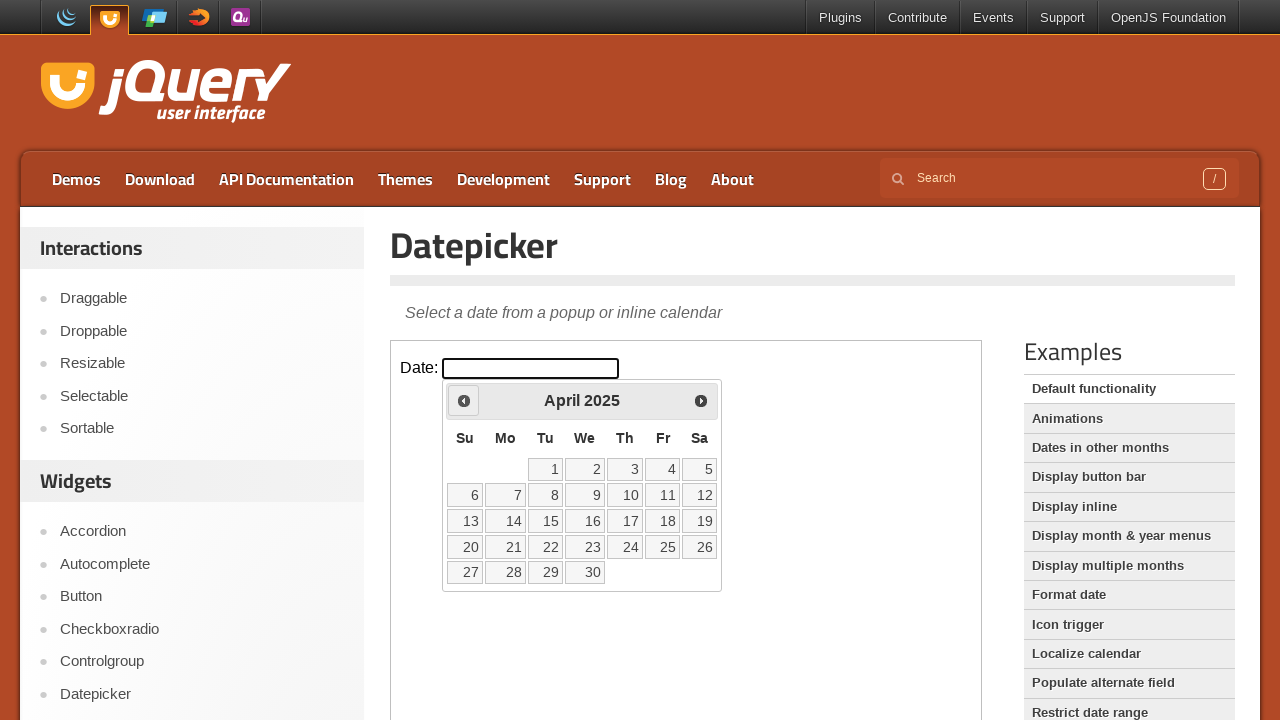

Retrieved current month 'April' and year '2025'
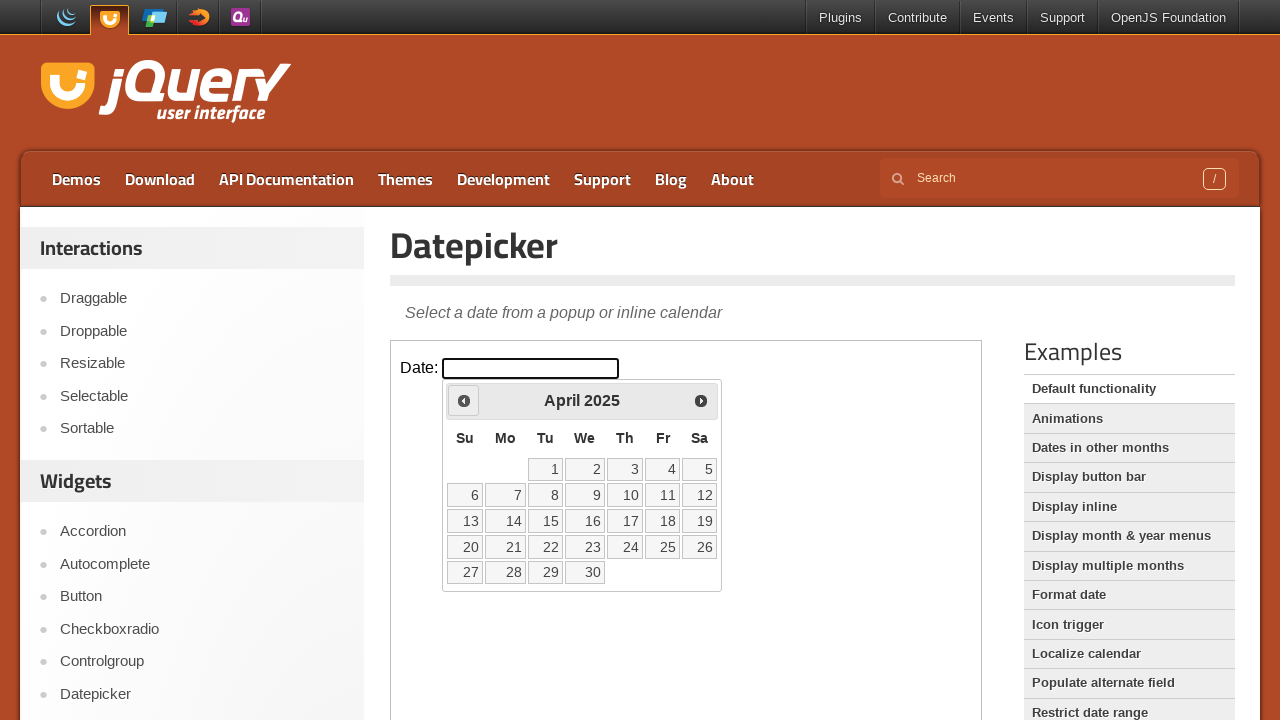

Clicked previous month button to navigate backwards at (464, 400) on iframe.demo-frame >> internal:control=enter-frame >> a[data-handler='prev']
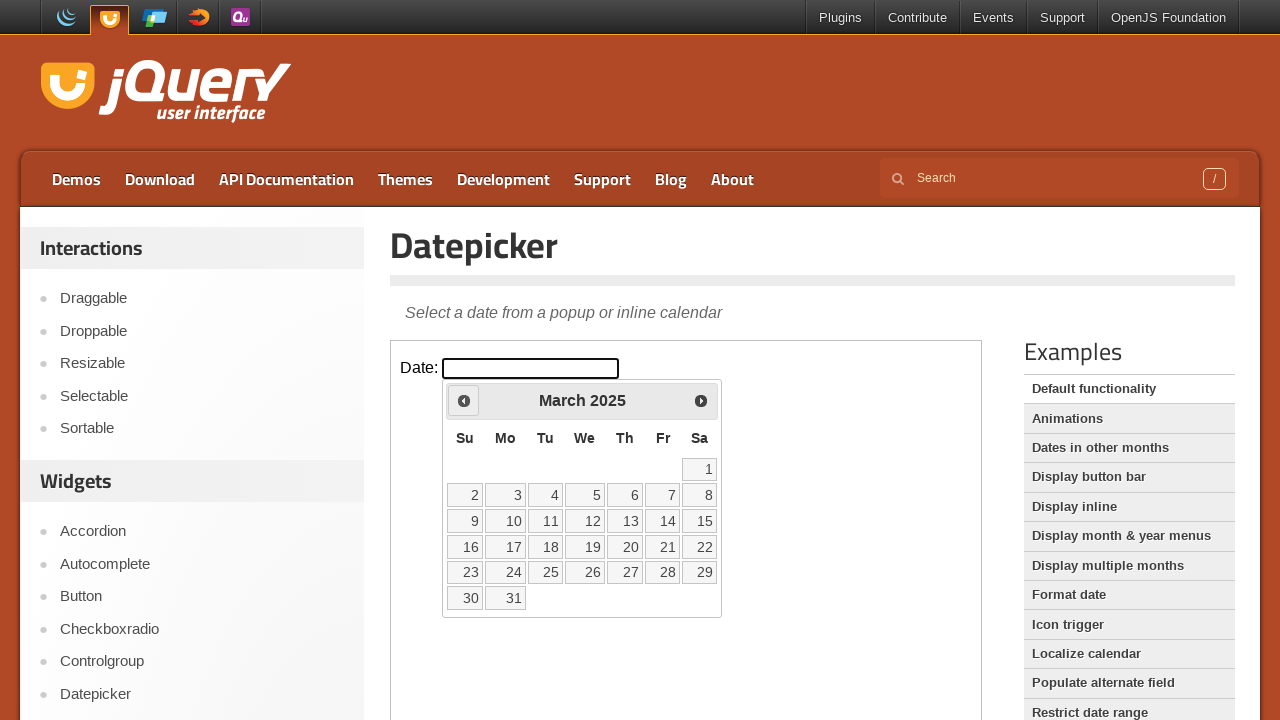

Retrieved current month 'March' and year '2025'
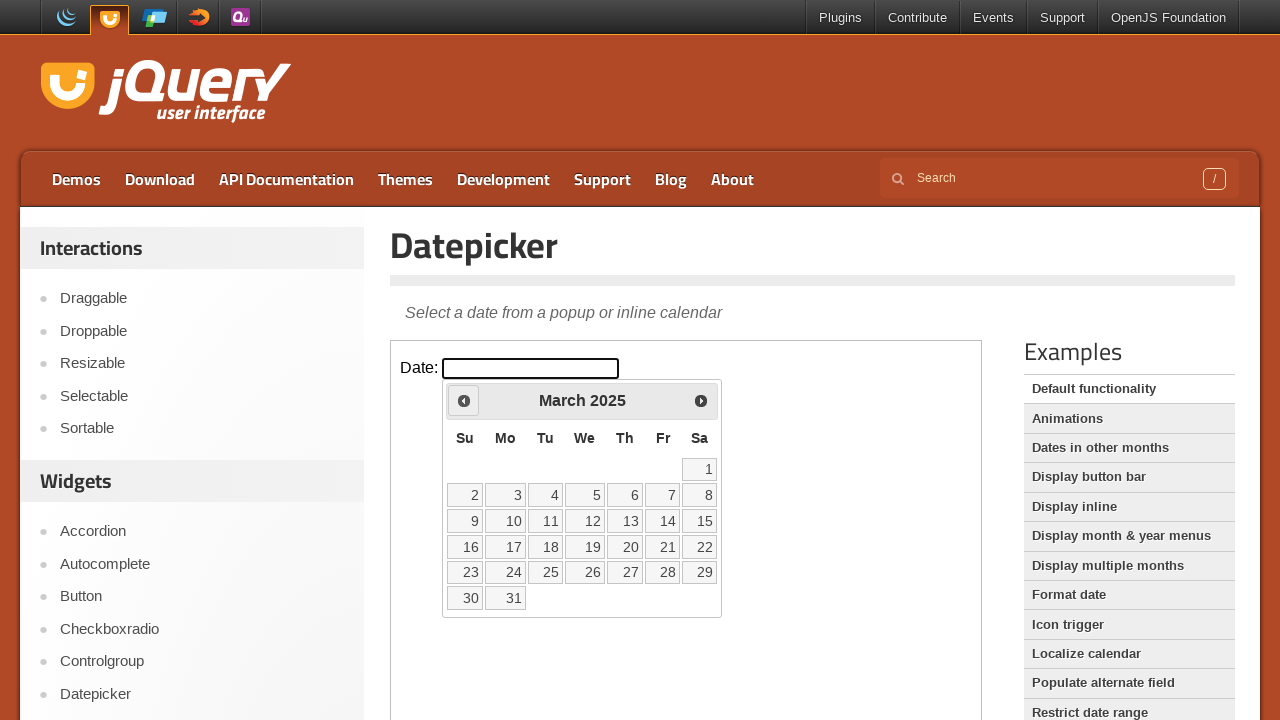

Clicked previous month button to navigate backwards at (464, 400) on iframe.demo-frame >> internal:control=enter-frame >> a[data-handler='prev']
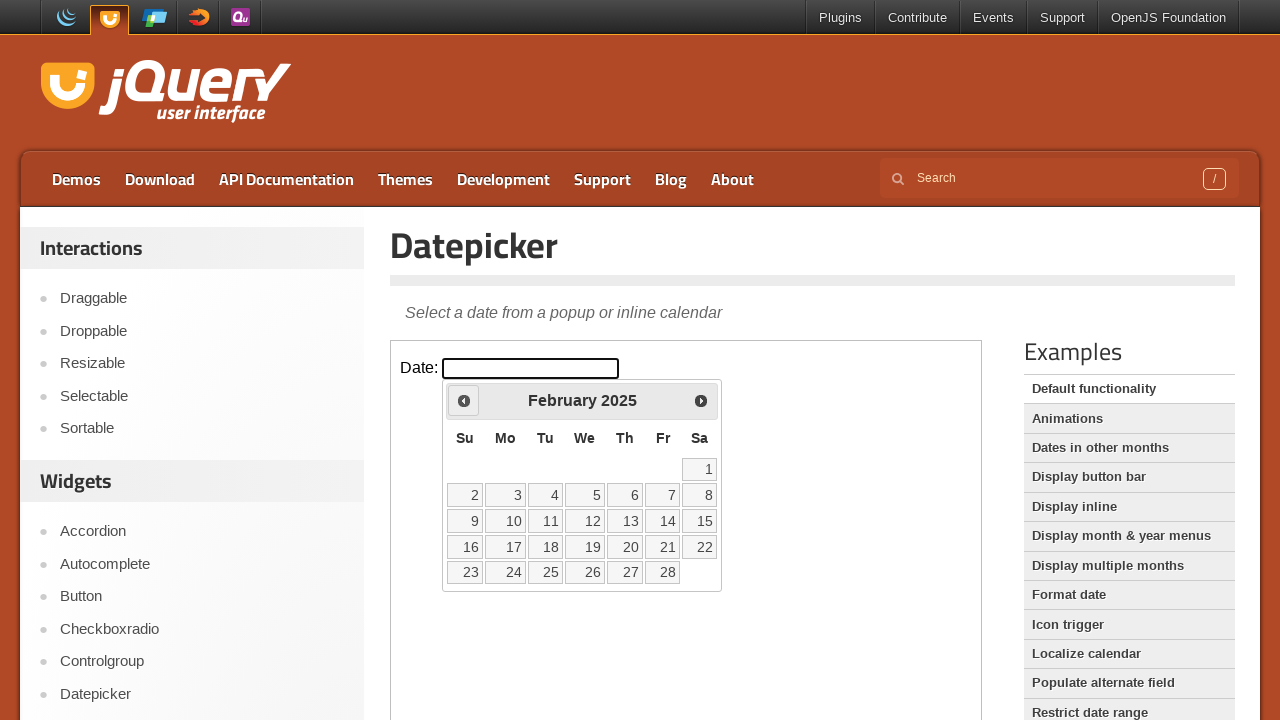

Retrieved current month 'February' and year '2025'
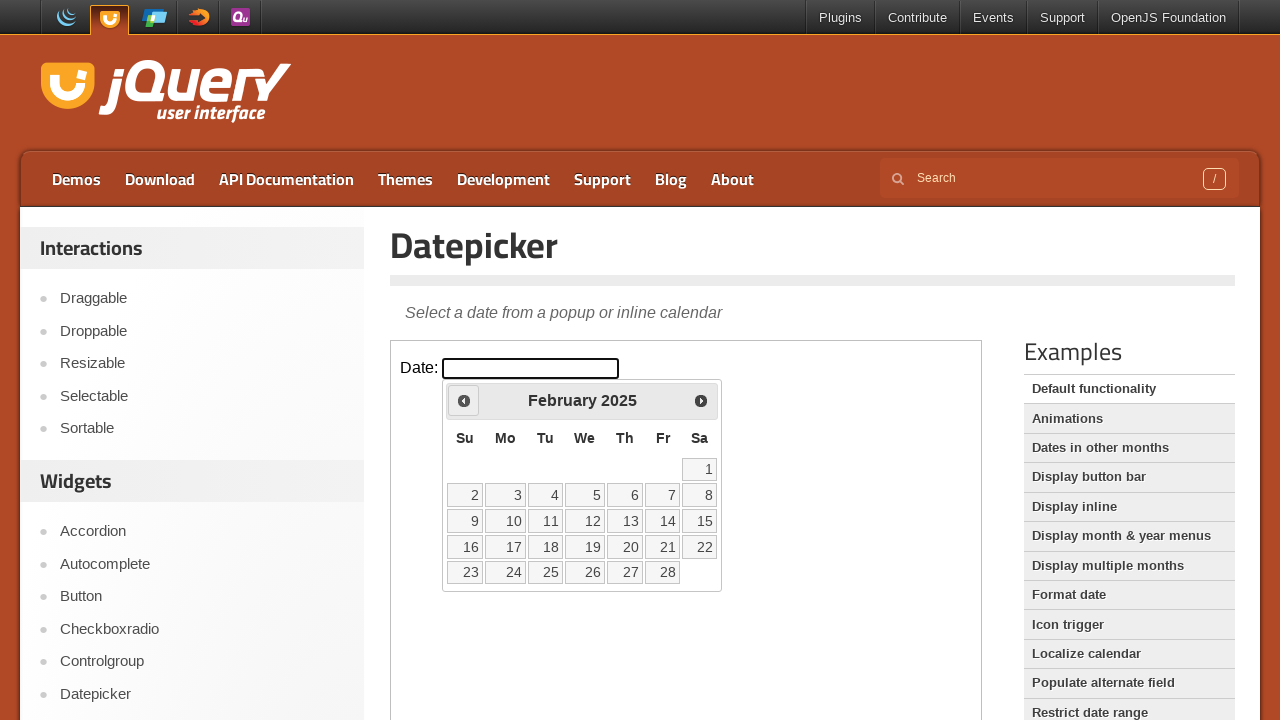

Clicked previous month button to navigate backwards at (464, 400) on iframe.demo-frame >> internal:control=enter-frame >> a[data-handler='prev']
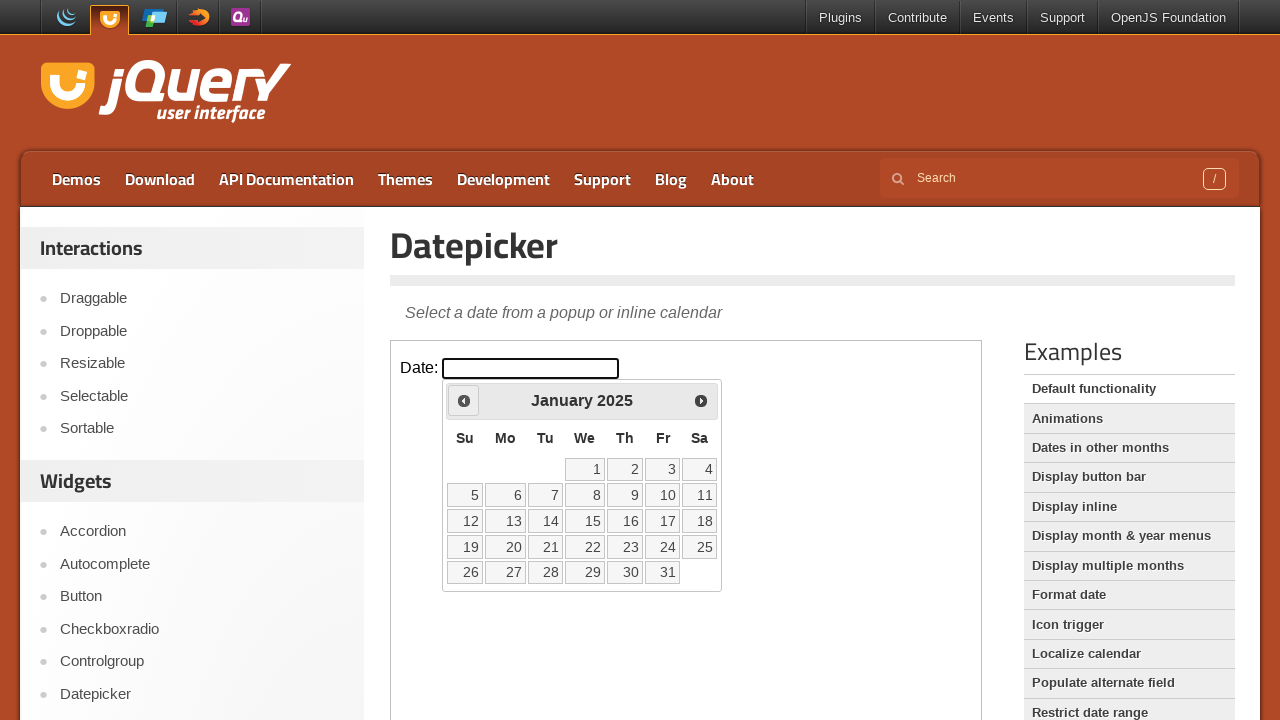

Retrieved current month 'January' and year '2025'
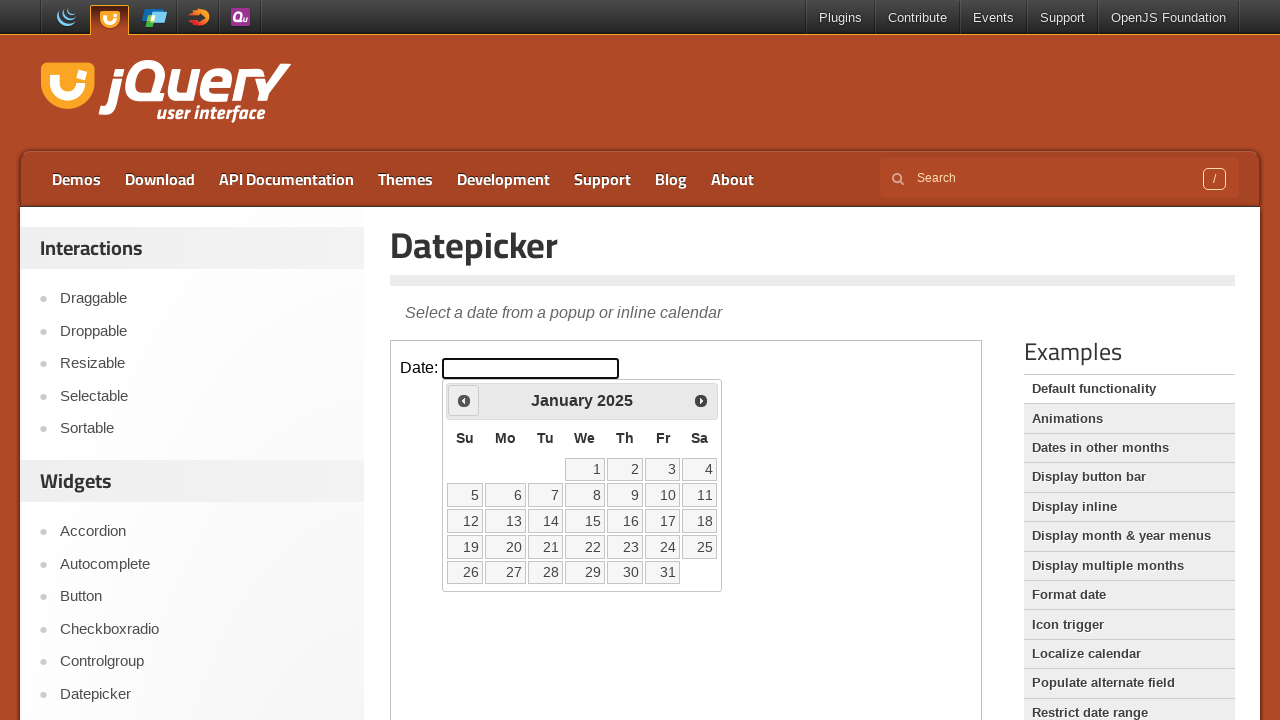

Clicked previous month button to navigate backwards at (464, 400) on iframe.demo-frame >> internal:control=enter-frame >> a[data-handler='prev']
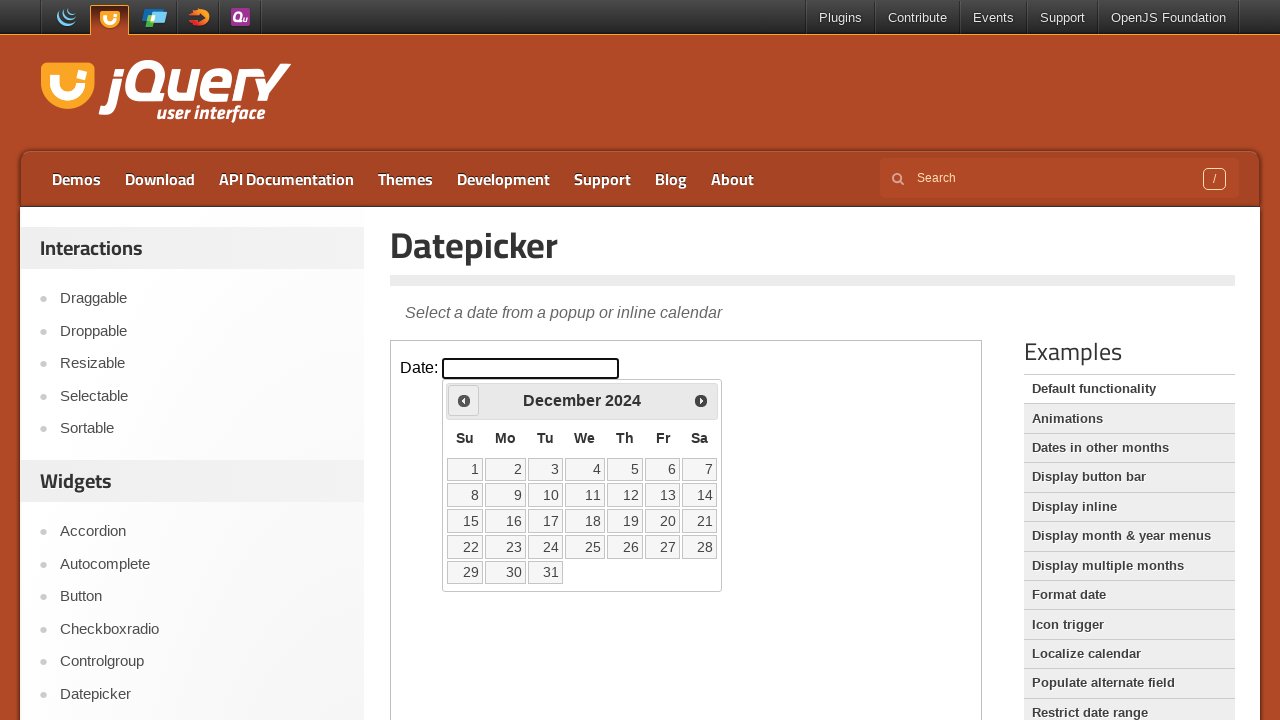

Retrieved current month 'December' and year '2024'
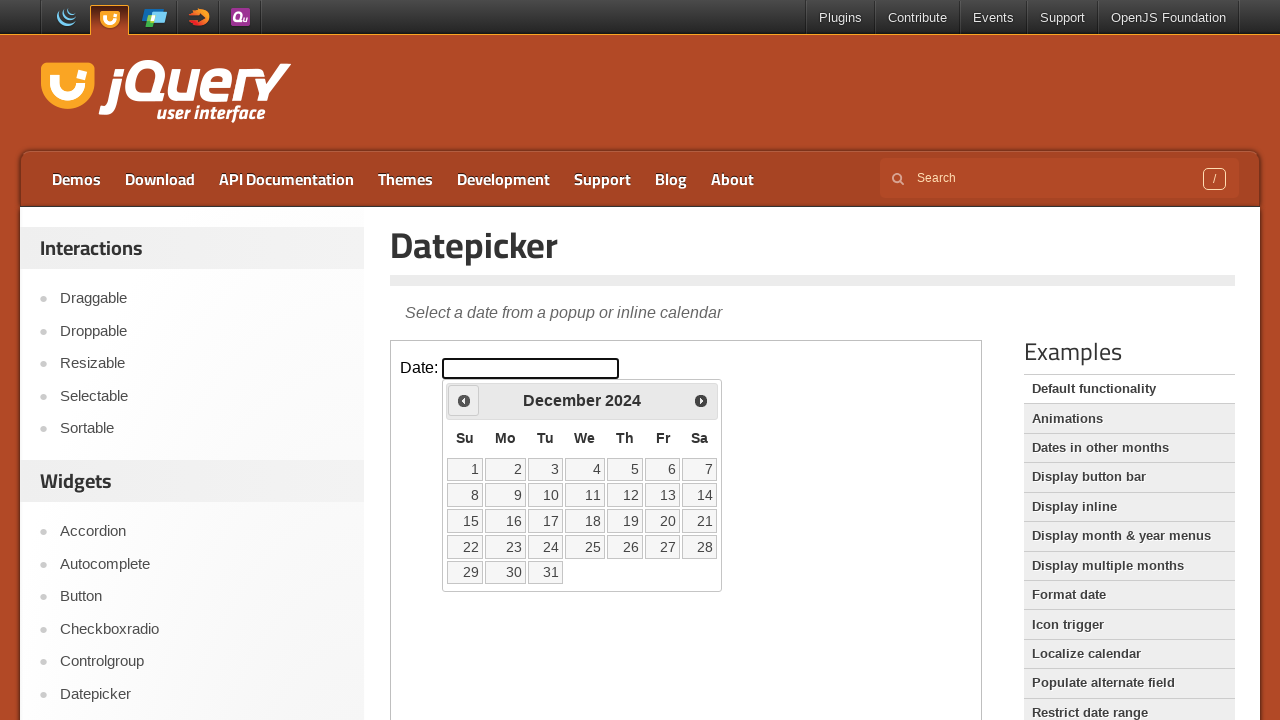

Clicked previous month button to navigate backwards at (464, 400) on iframe.demo-frame >> internal:control=enter-frame >> a[data-handler='prev']
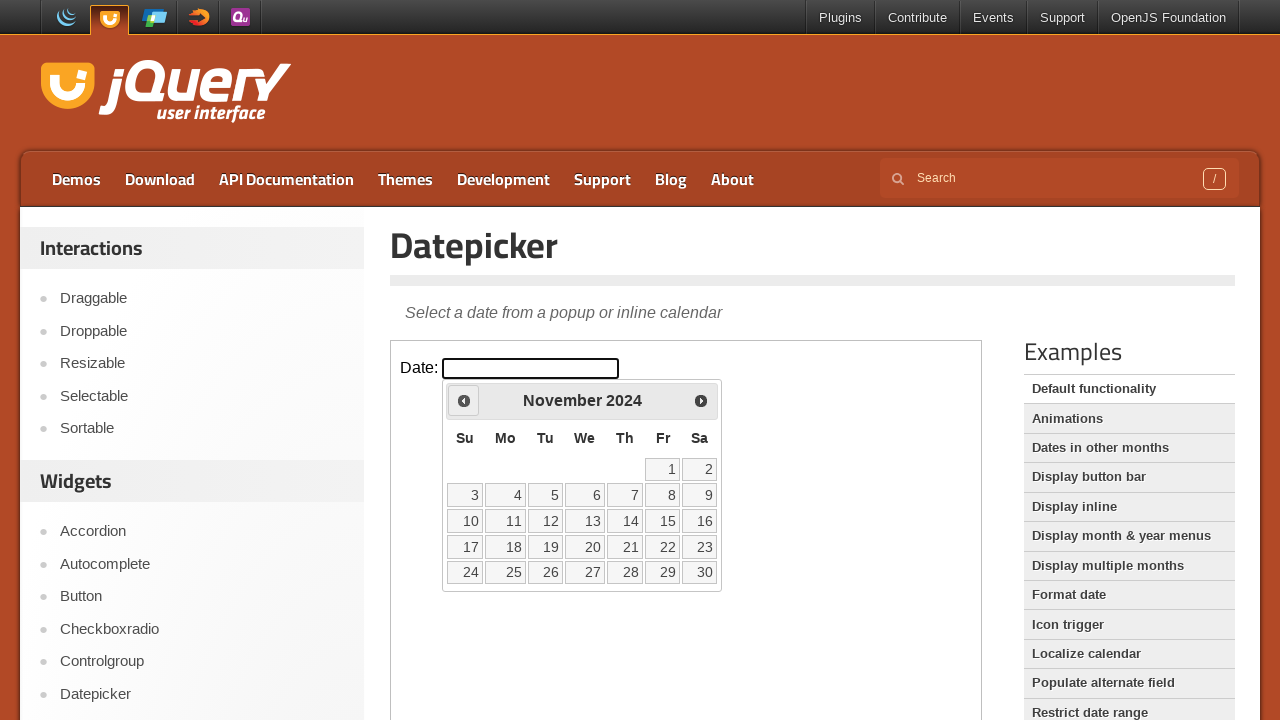

Retrieved current month 'November' and year '2024'
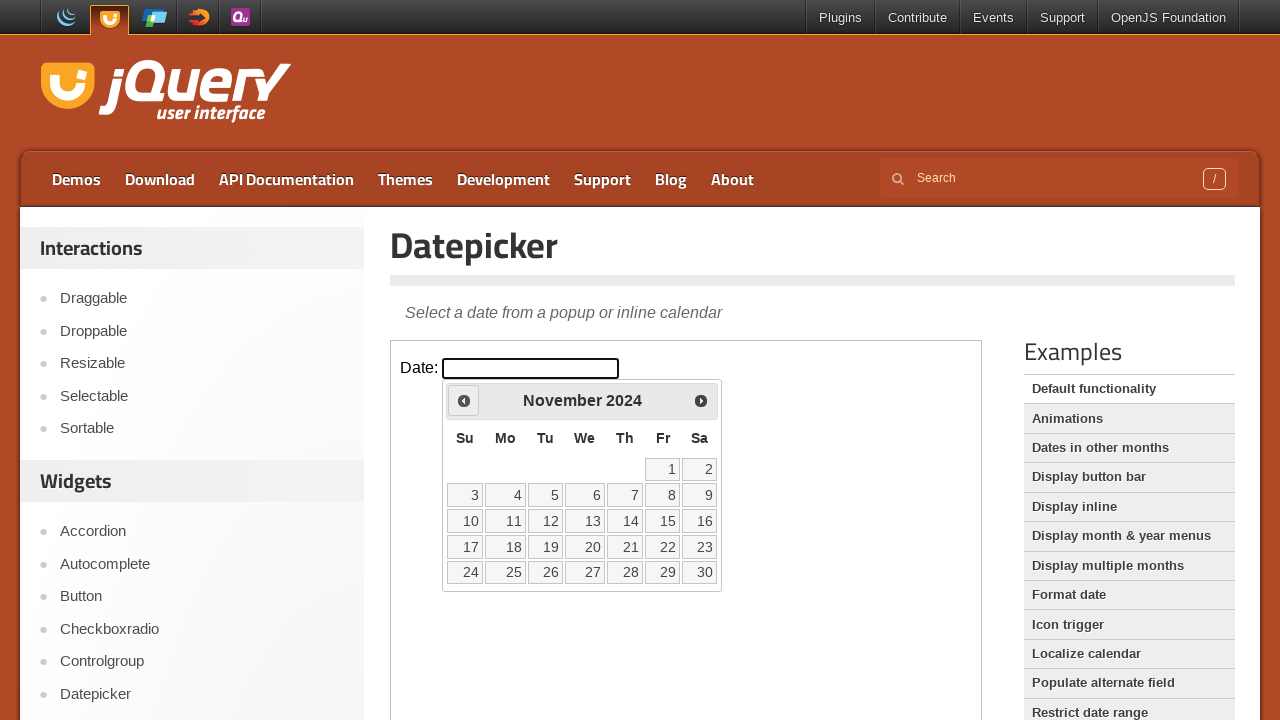

Clicked previous month button to navigate backwards at (464, 400) on iframe.demo-frame >> internal:control=enter-frame >> a[data-handler='prev']
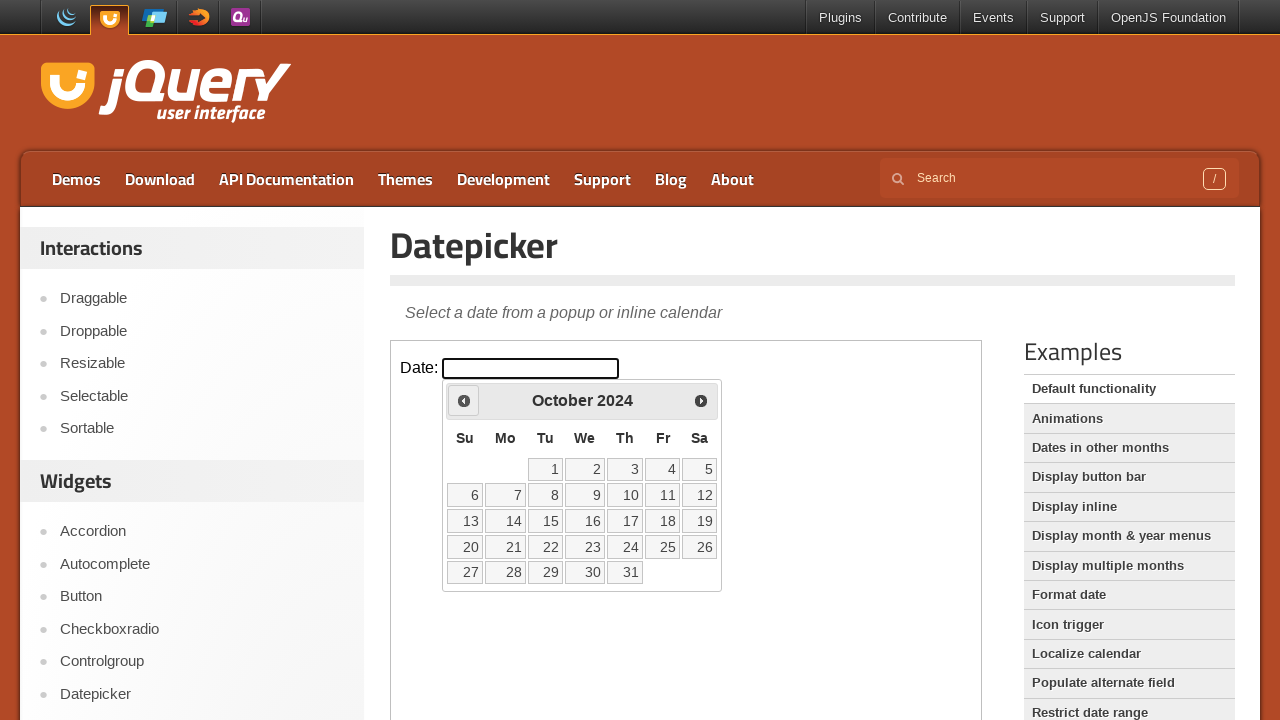

Retrieved current month 'October' and year '2024'
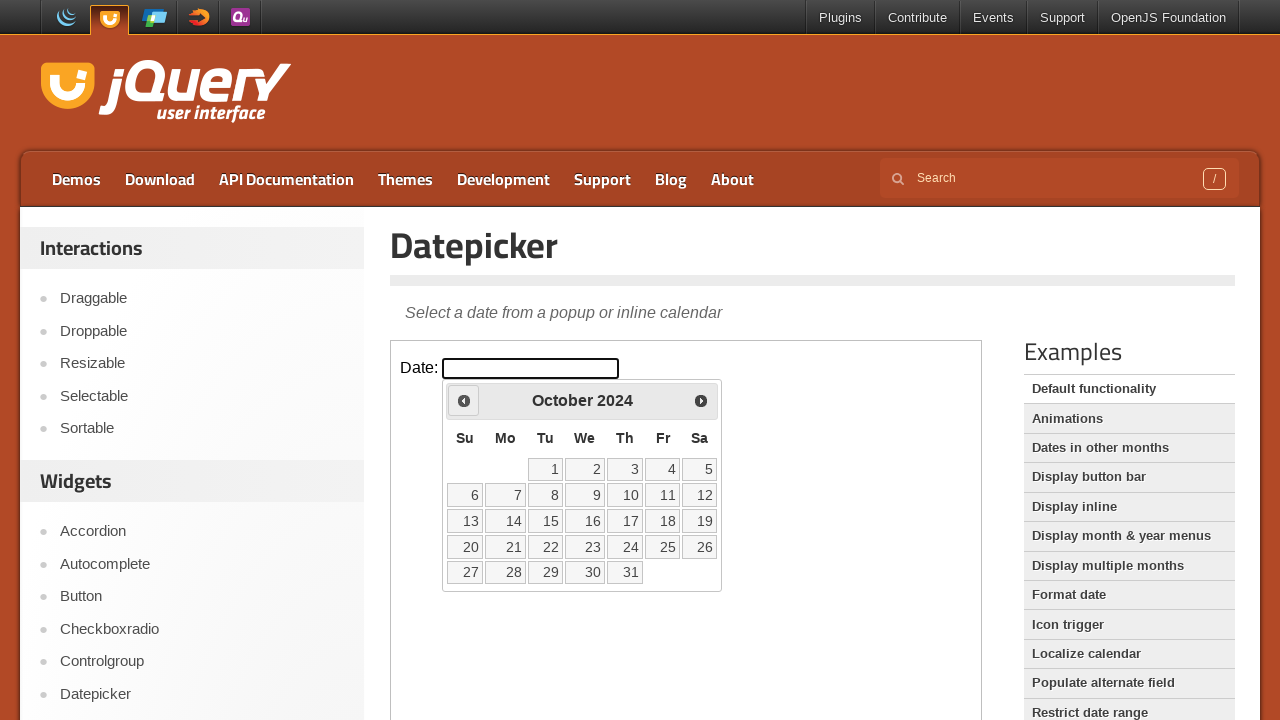

Clicked previous month button to navigate backwards at (464, 400) on iframe.demo-frame >> internal:control=enter-frame >> a[data-handler='prev']
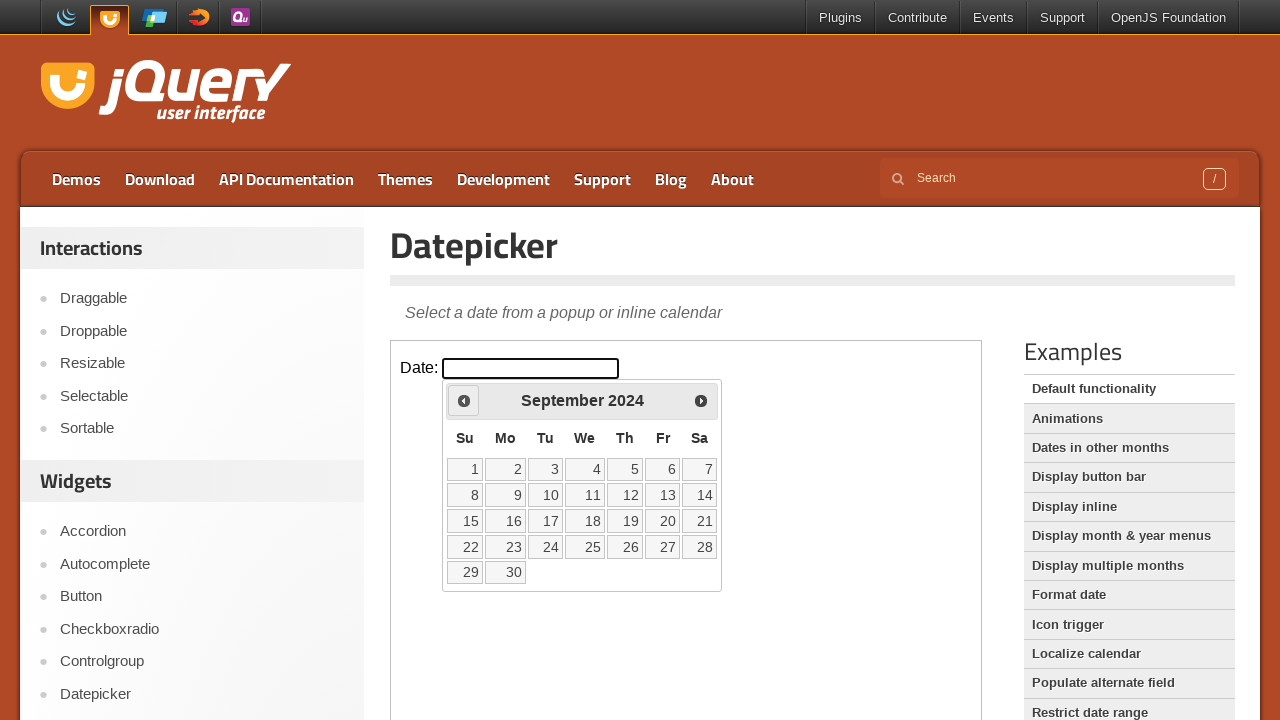

Retrieved current month 'September' and year '2024'
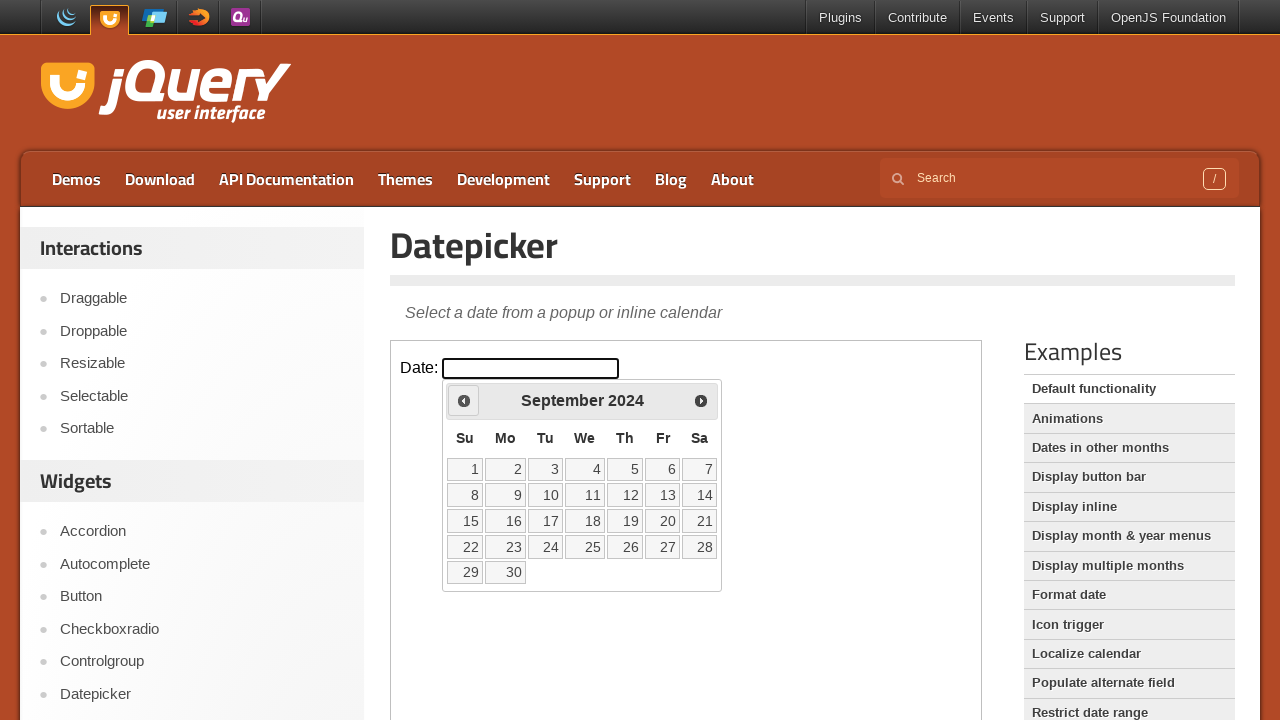

Clicked previous month button to navigate backwards at (464, 400) on iframe.demo-frame >> internal:control=enter-frame >> a[data-handler='prev']
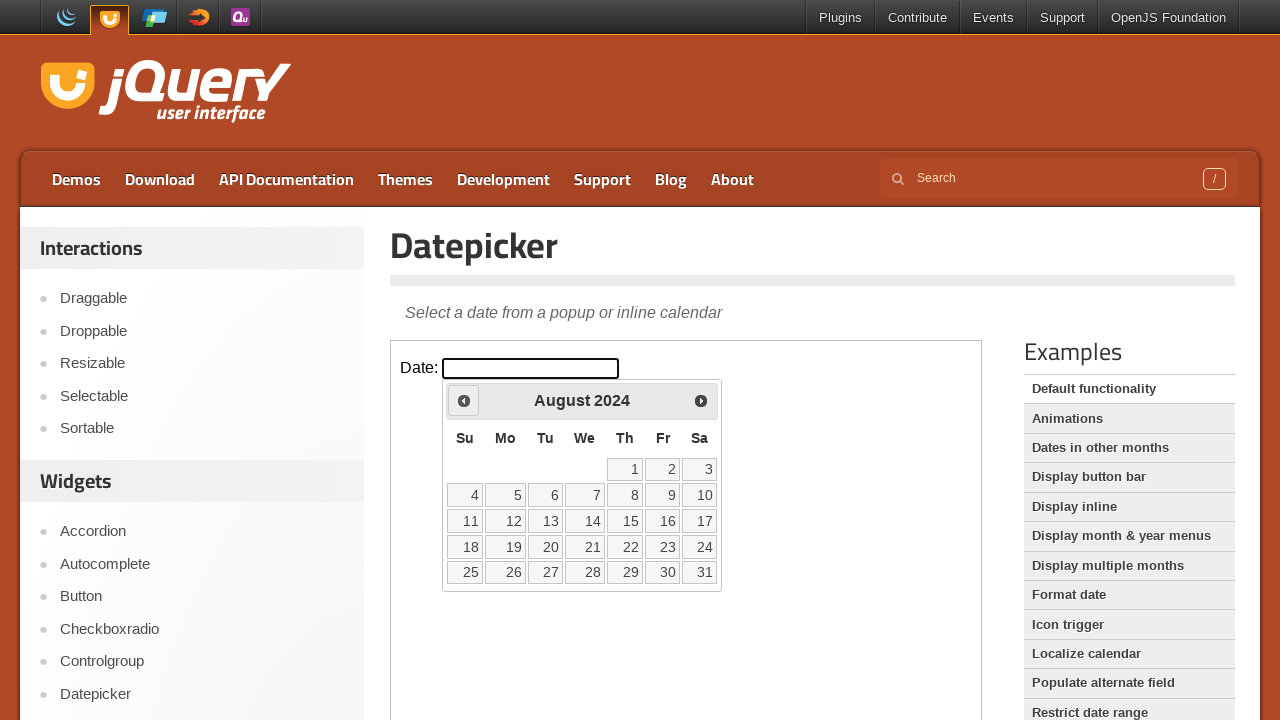

Retrieved current month 'August' and year '2024'
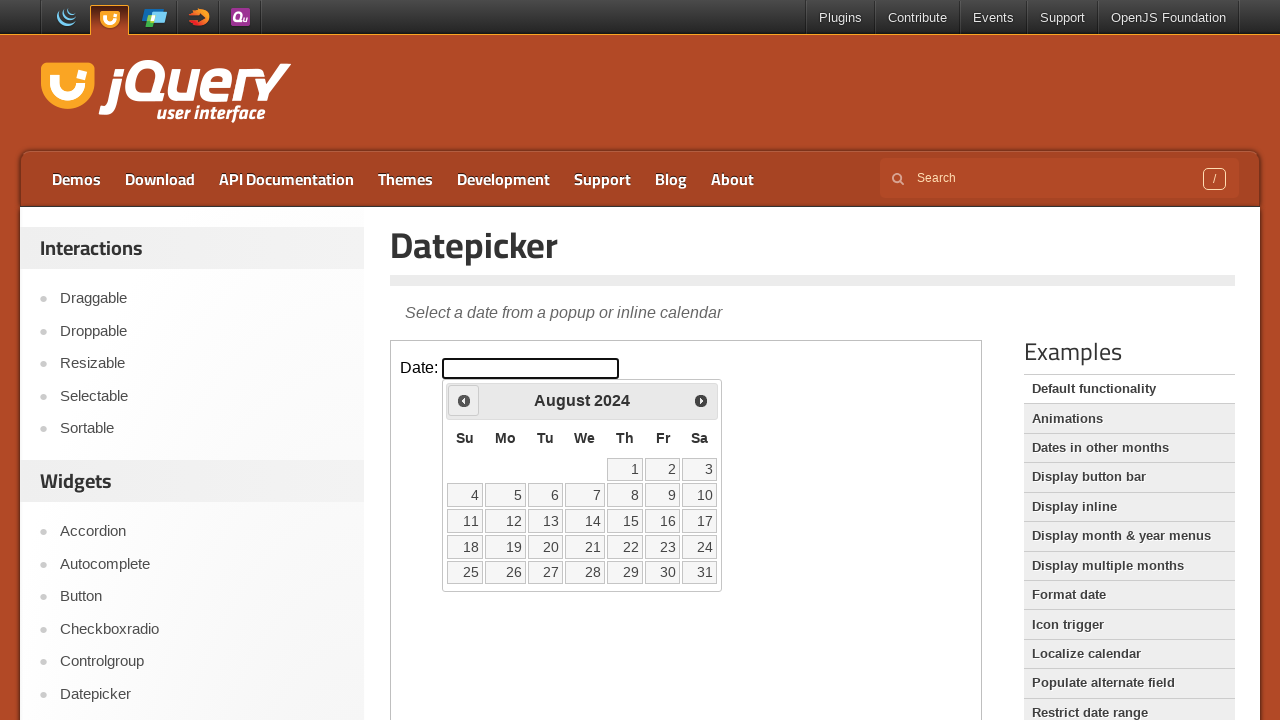

Clicked previous month button to navigate backwards at (464, 400) on iframe.demo-frame >> internal:control=enter-frame >> a[data-handler='prev']
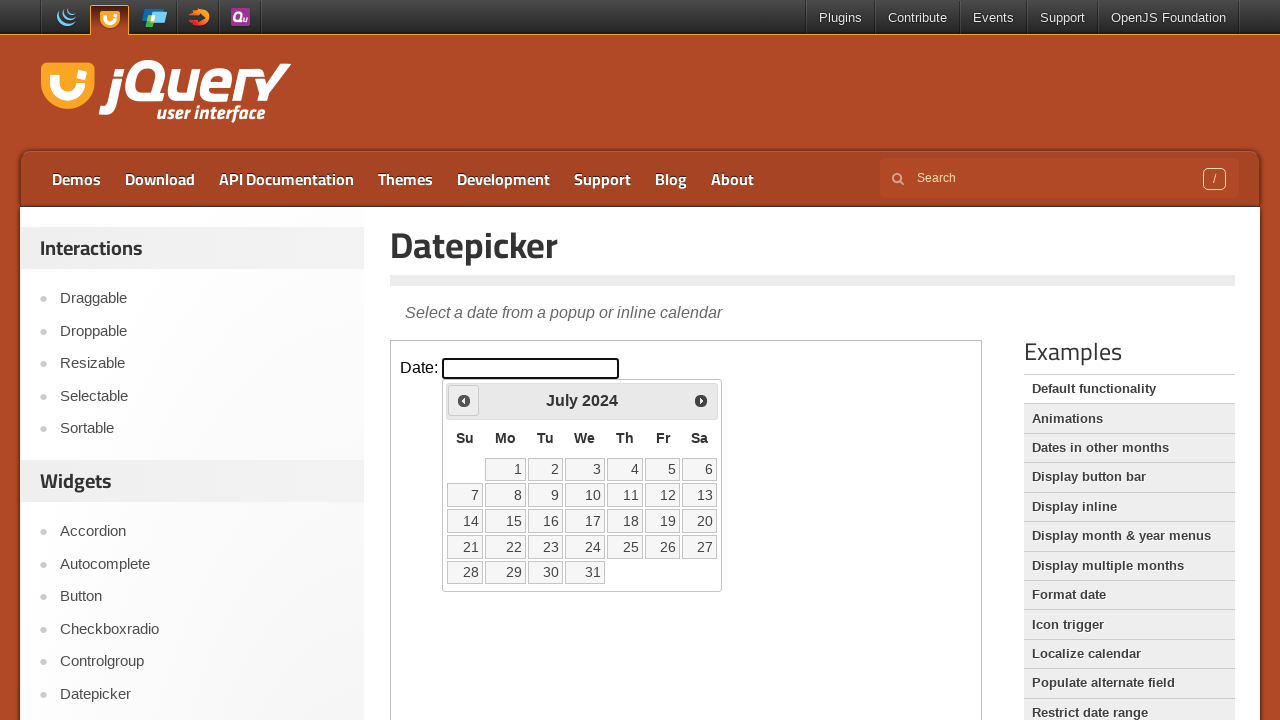

Retrieved current month 'July' and year '2024'
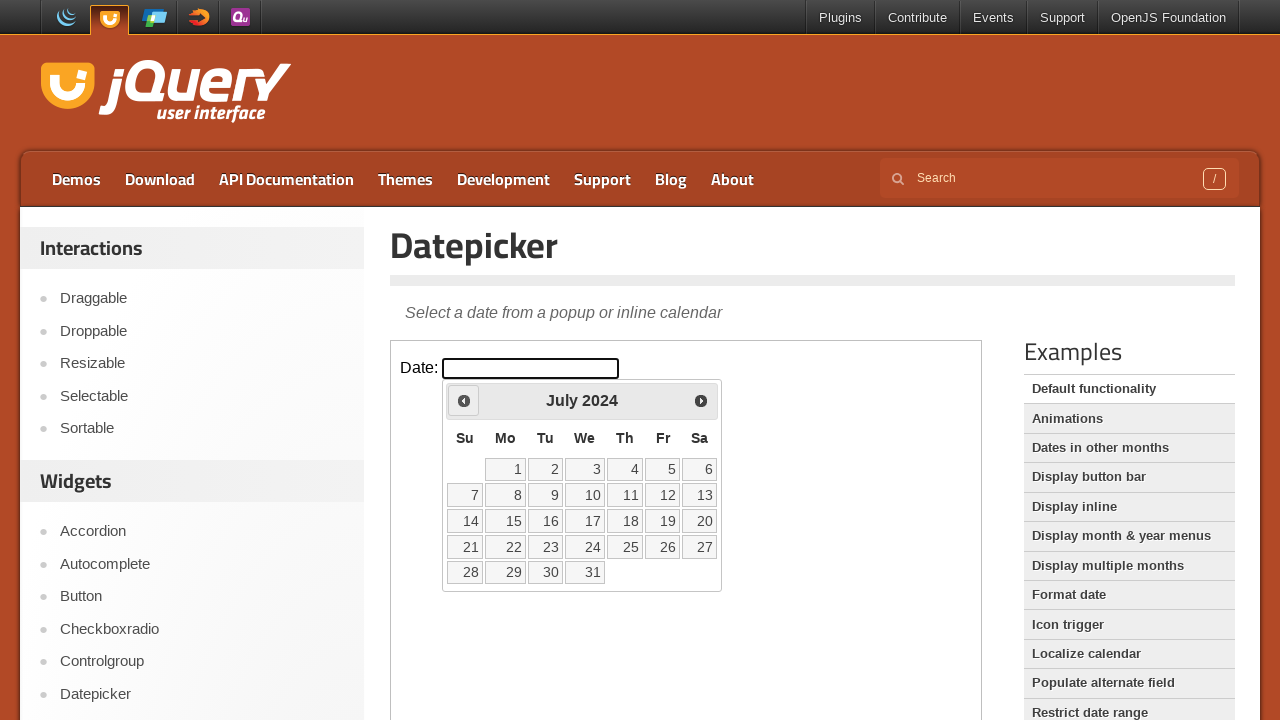

Clicked previous month button to navigate backwards at (464, 400) on iframe.demo-frame >> internal:control=enter-frame >> a[data-handler='prev']
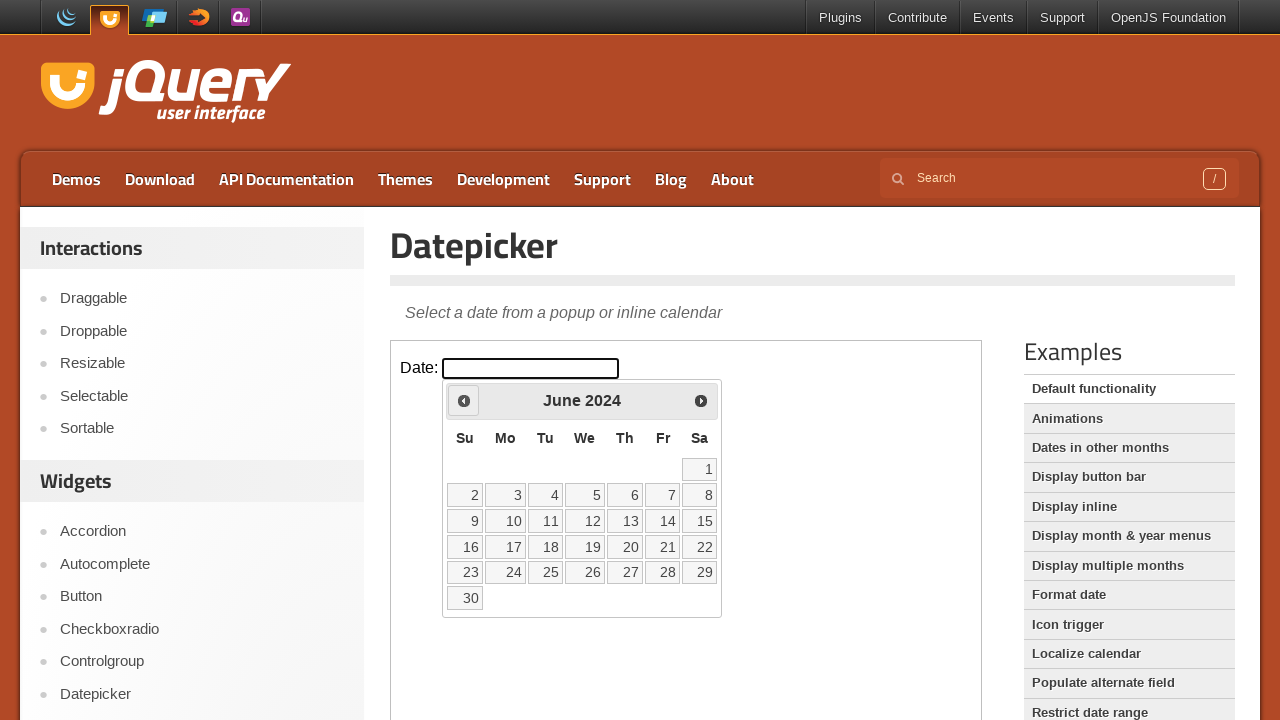

Retrieved current month 'June' and year '2024'
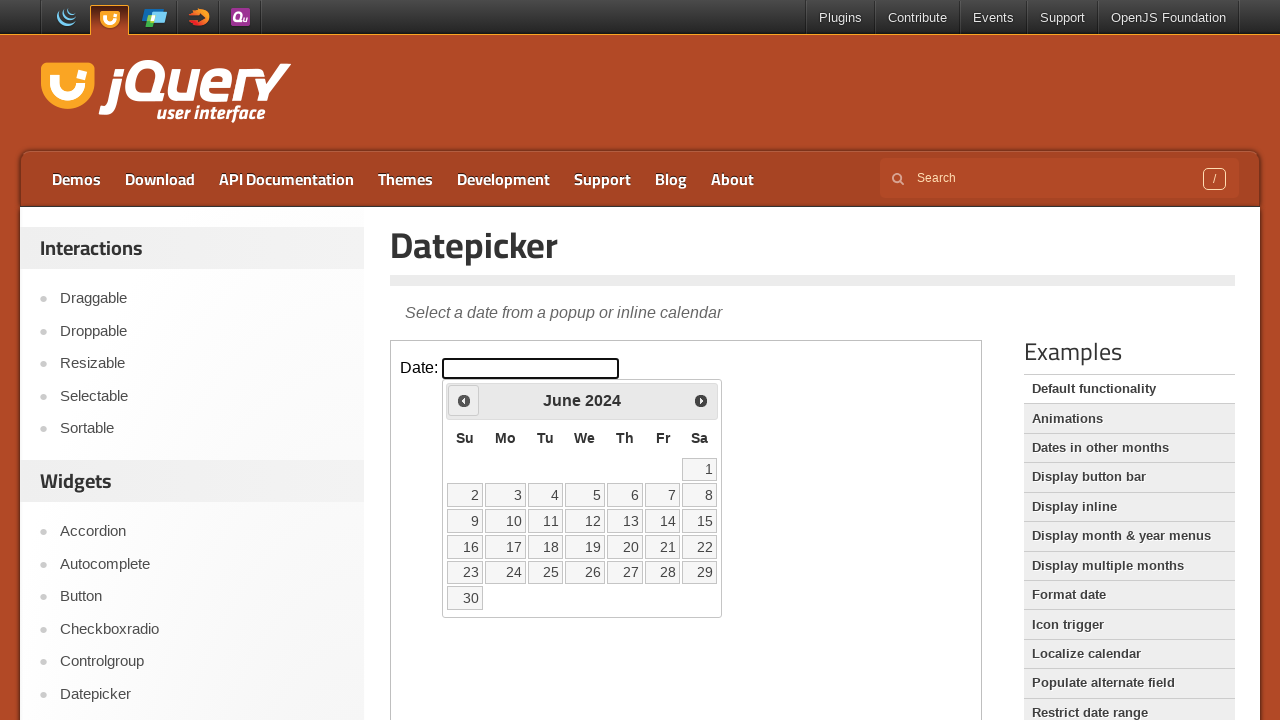

Clicked previous month button to navigate backwards at (464, 400) on iframe.demo-frame >> internal:control=enter-frame >> a[data-handler='prev']
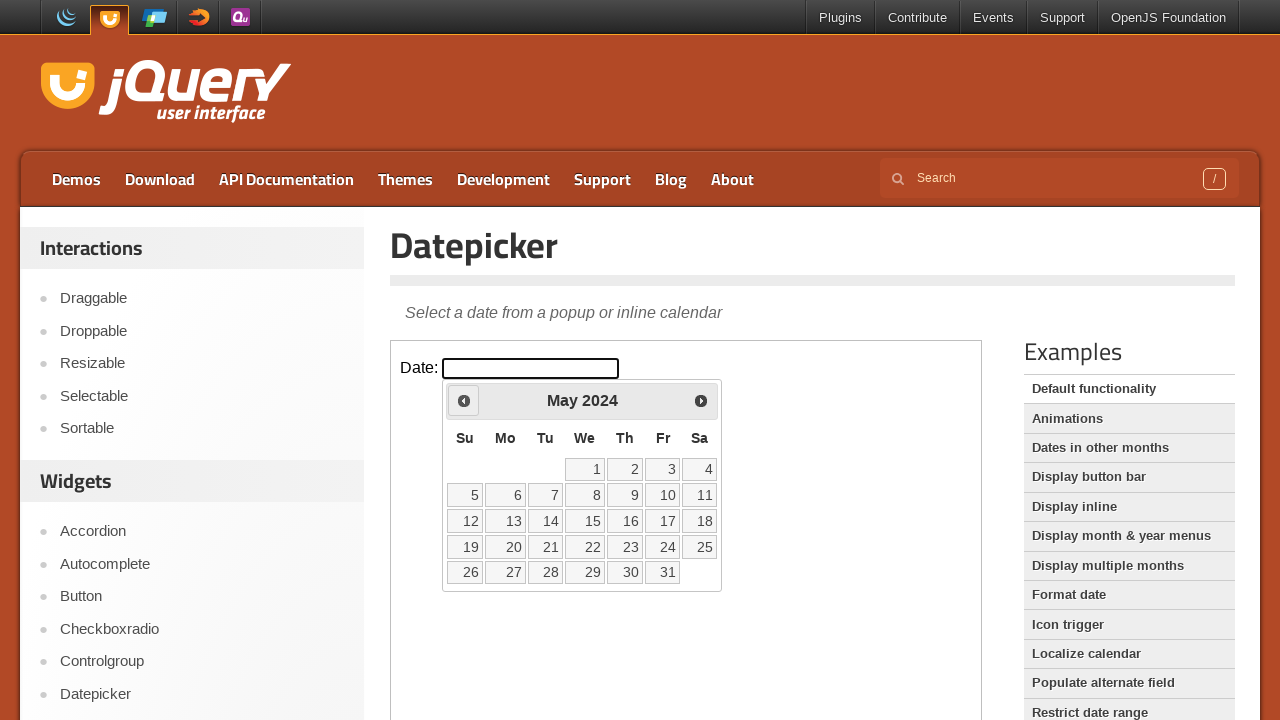

Retrieved current month 'May' and year '2024'
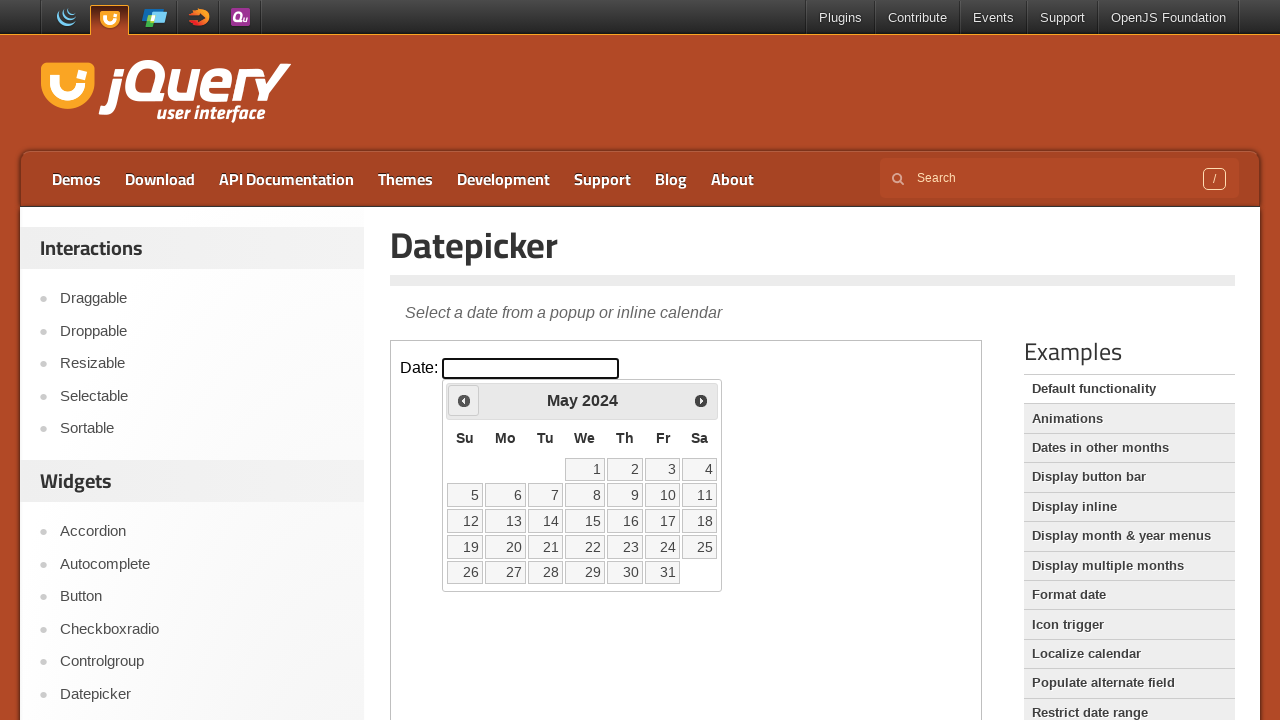

Clicked previous month button to navigate backwards at (464, 400) on iframe.demo-frame >> internal:control=enter-frame >> a[data-handler='prev']
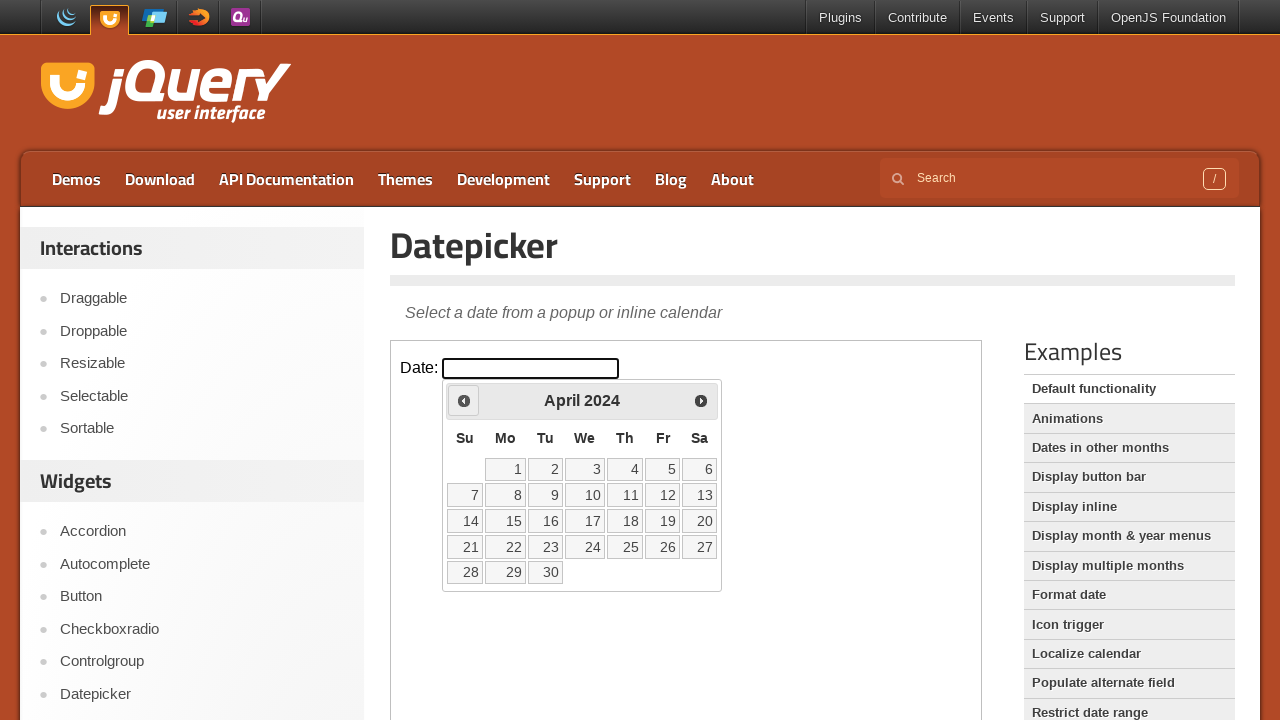

Retrieved current month 'April' and year '2024'
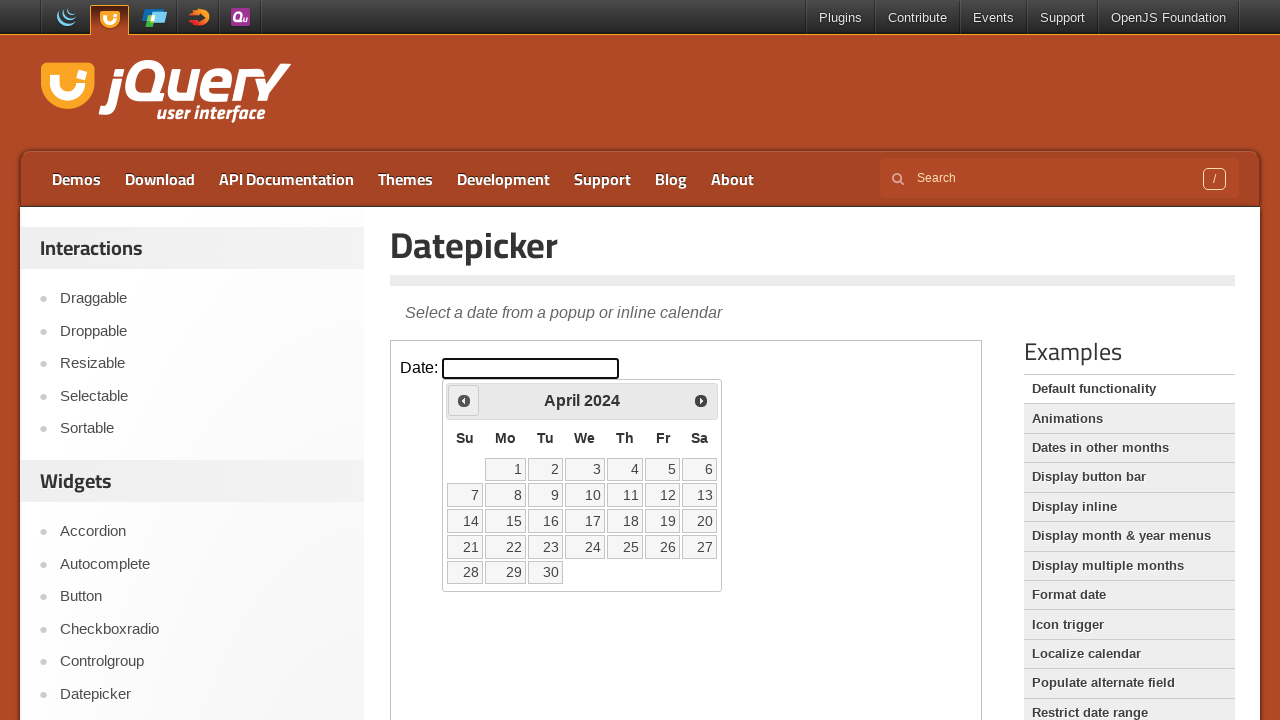

Clicked previous month button to navigate backwards at (464, 400) on iframe.demo-frame >> internal:control=enter-frame >> a[data-handler='prev']
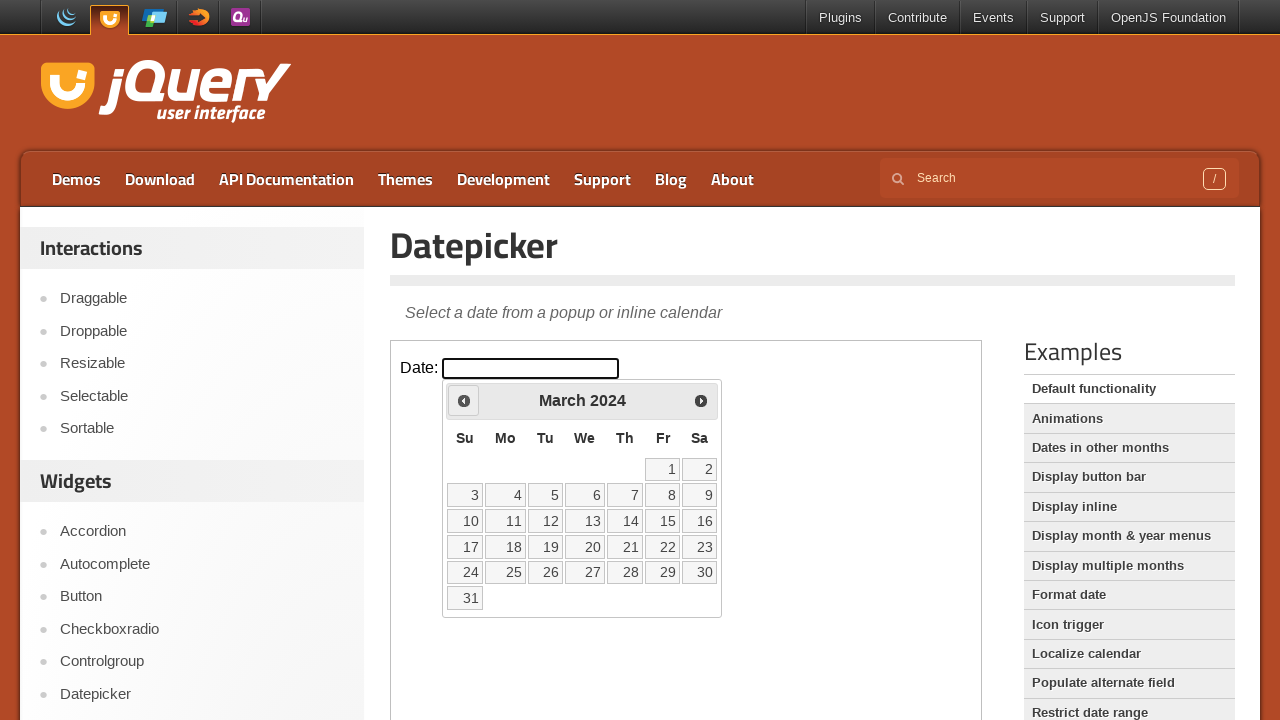

Retrieved current month 'March' and year '2024'
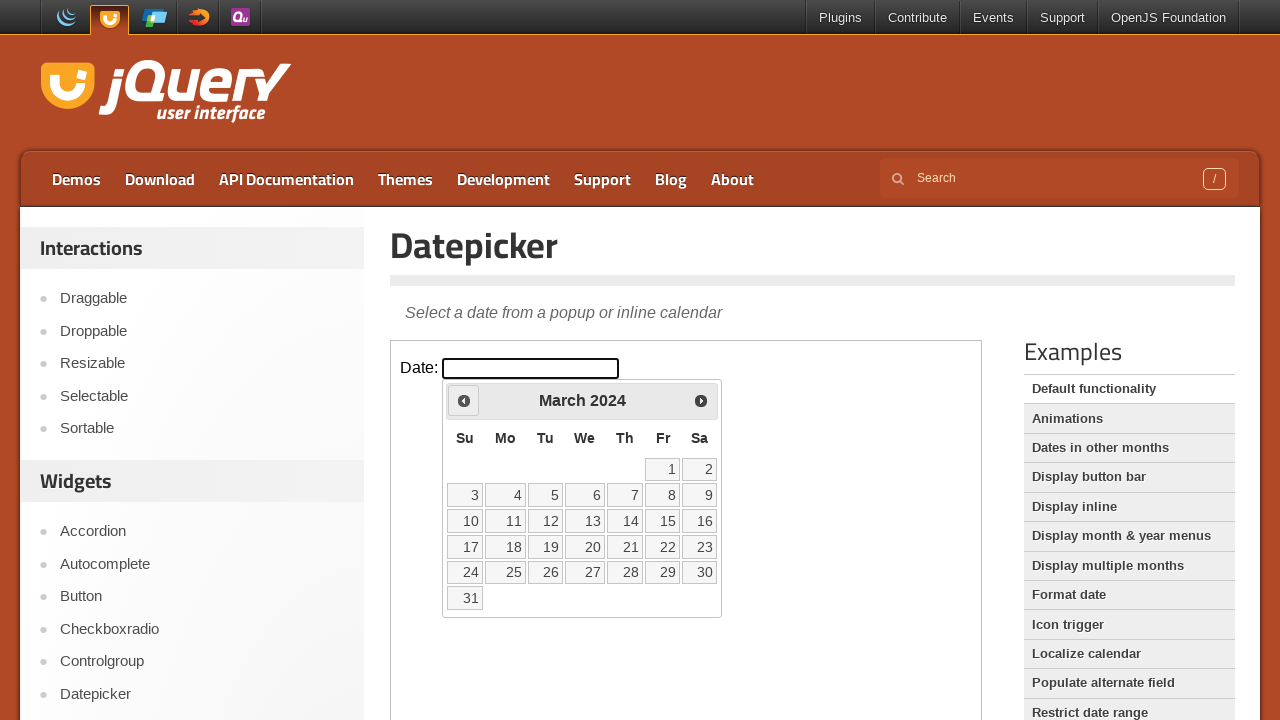

Clicked previous month button to navigate backwards at (464, 400) on iframe.demo-frame >> internal:control=enter-frame >> a[data-handler='prev']
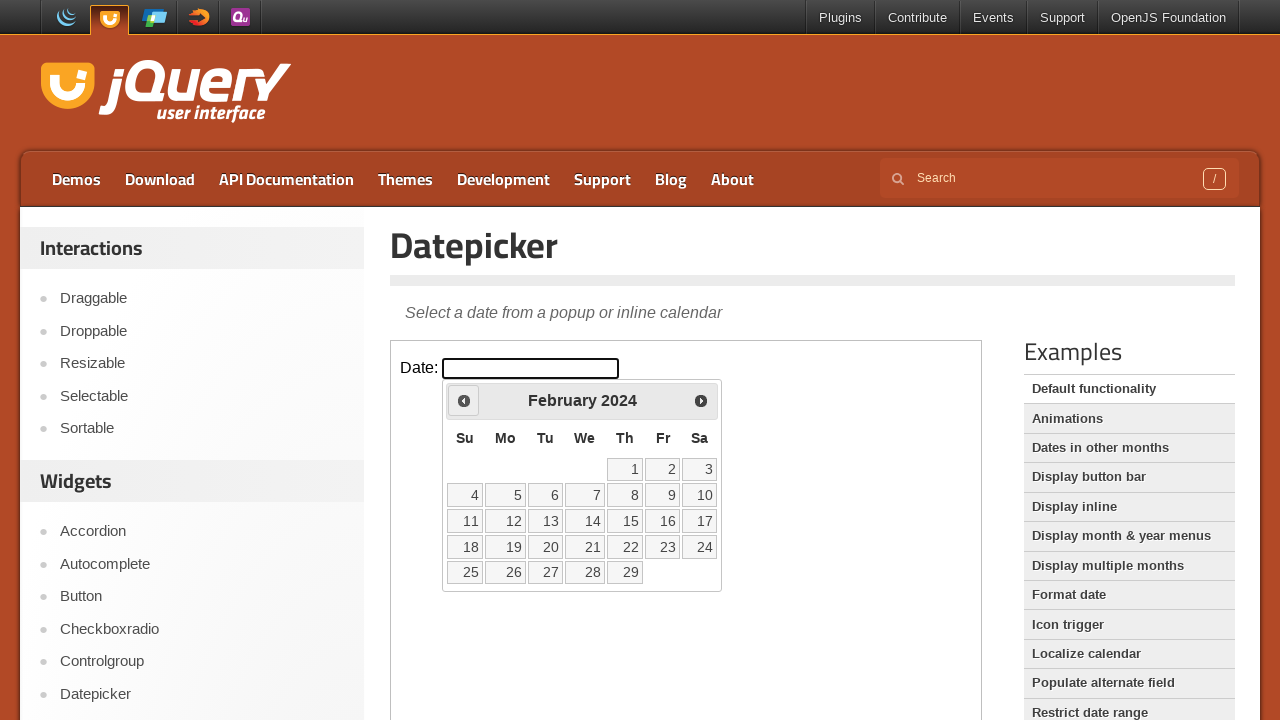

Retrieved current month 'February' and year '2024'
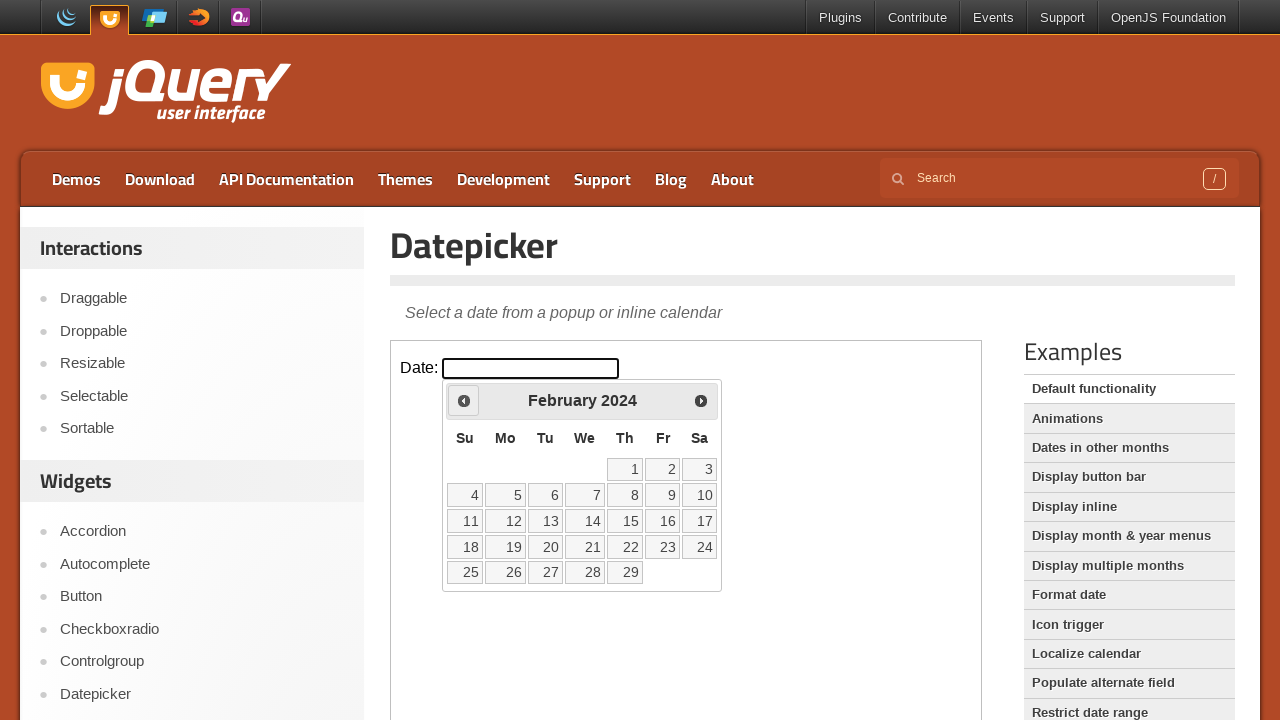

Clicked previous month button to navigate backwards at (464, 400) on iframe.demo-frame >> internal:control=enter-frame >> a[data-handler='prev']
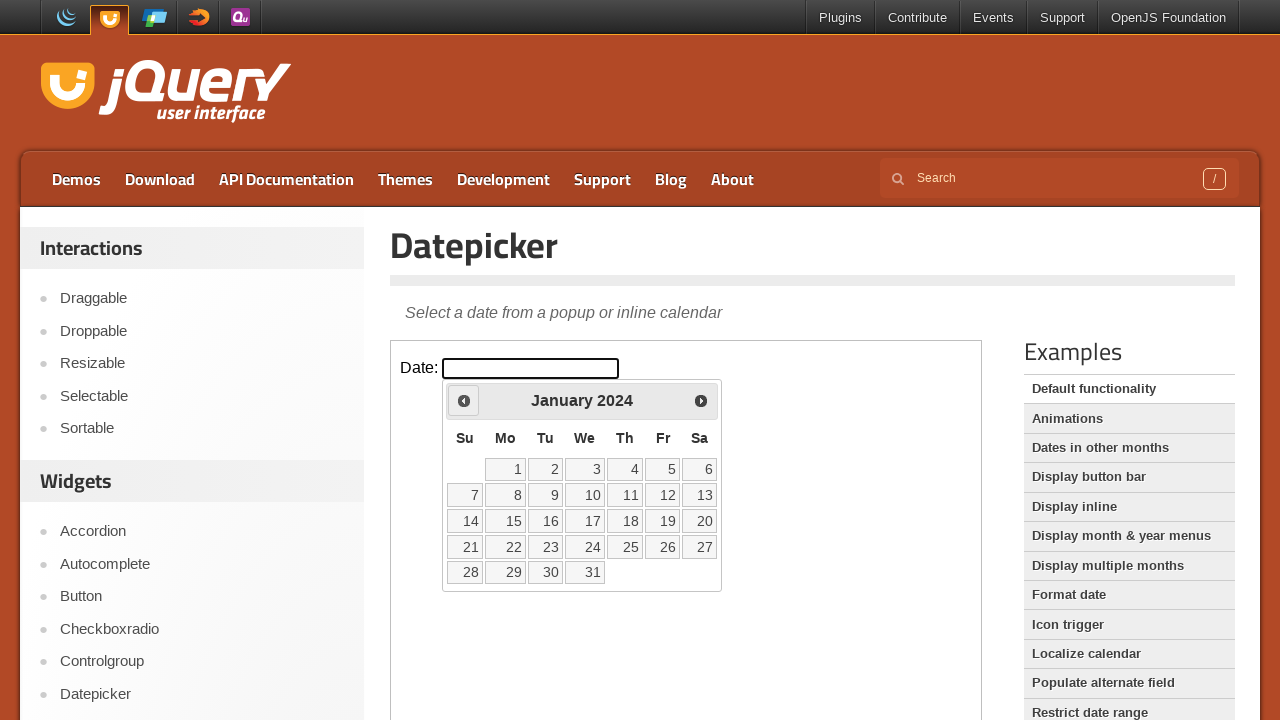

Retrieved current month 'January' and year '2024'
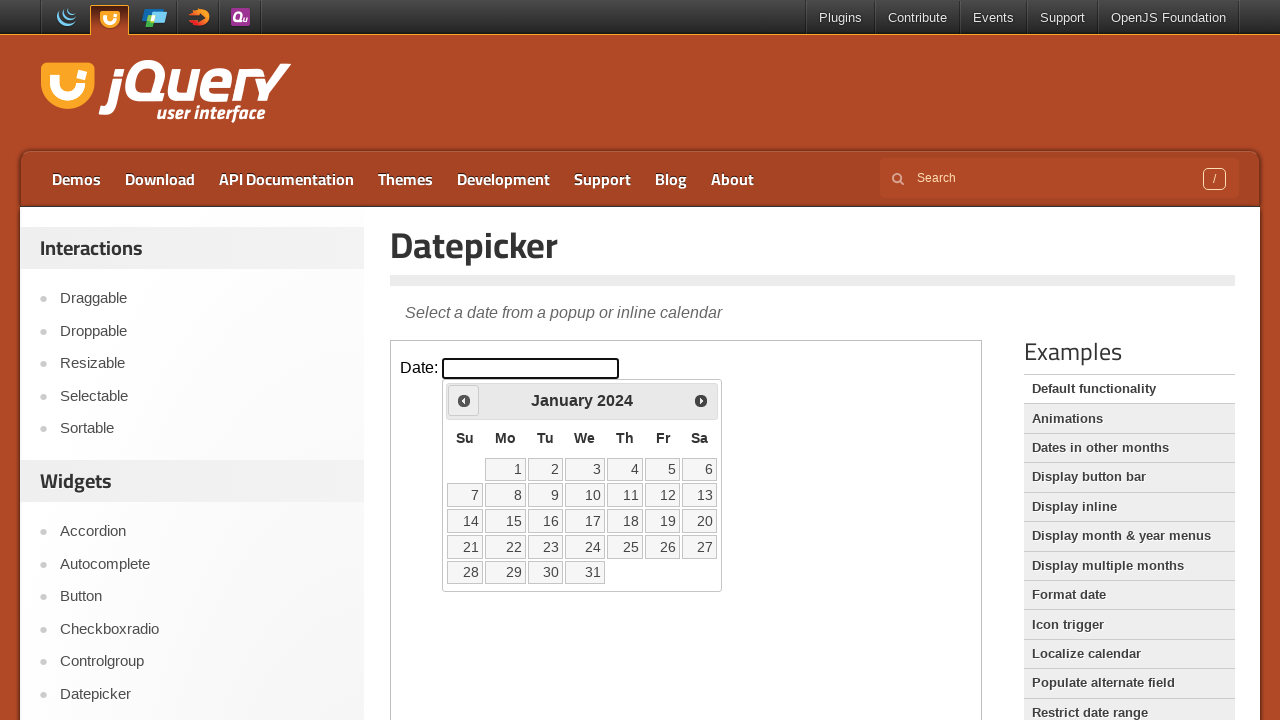

Clicked previous month button to navigate backwards at (464, 400) on iframe.demo-frame >> internal:control=enter-frame >> a[data-handler='prev']
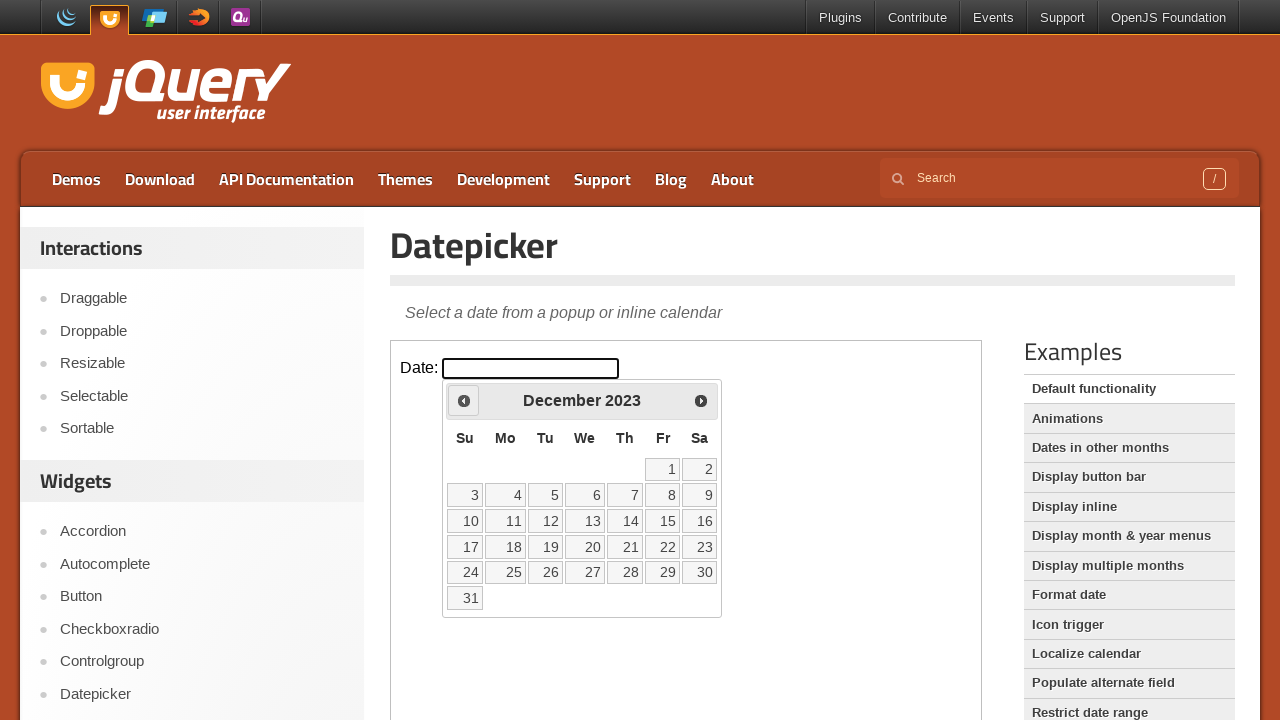

Retrieved current month 'December' and year '2023'
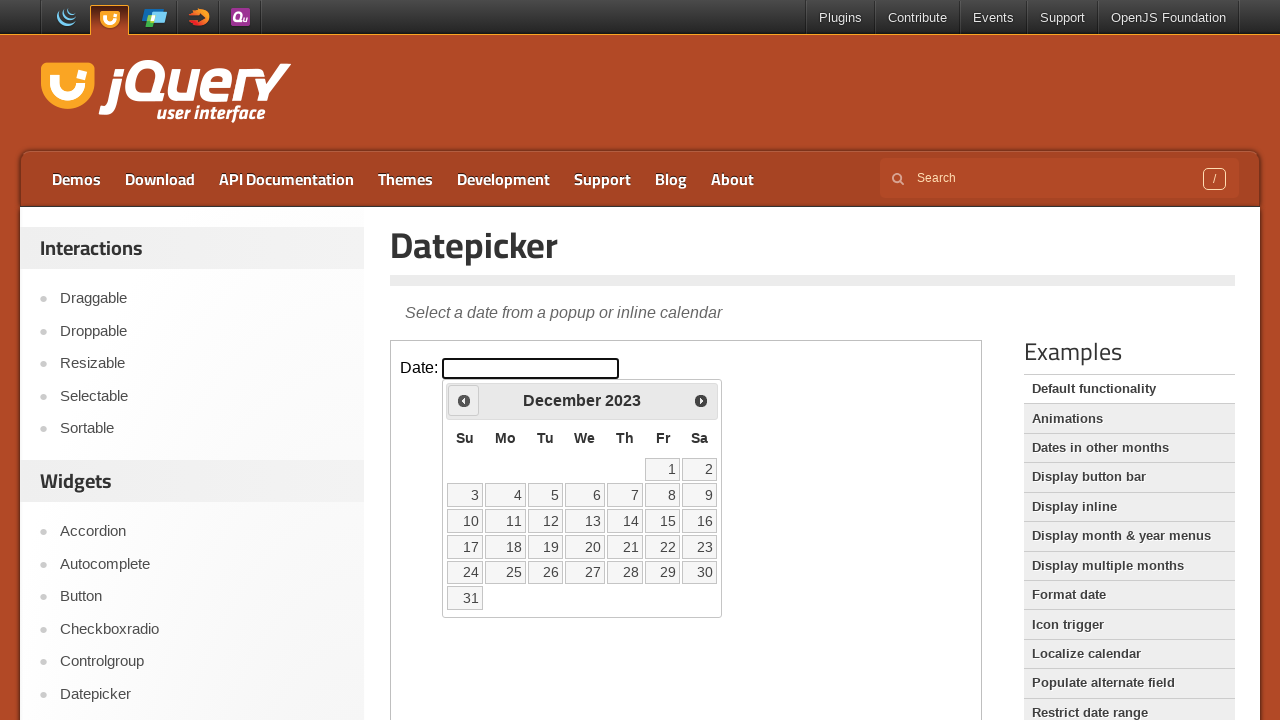

Clicked previous month button to navigate backwards at (464, 400) on iframe.demo-frame >> internal:control=enter-frame >> a[data-handler='prev']
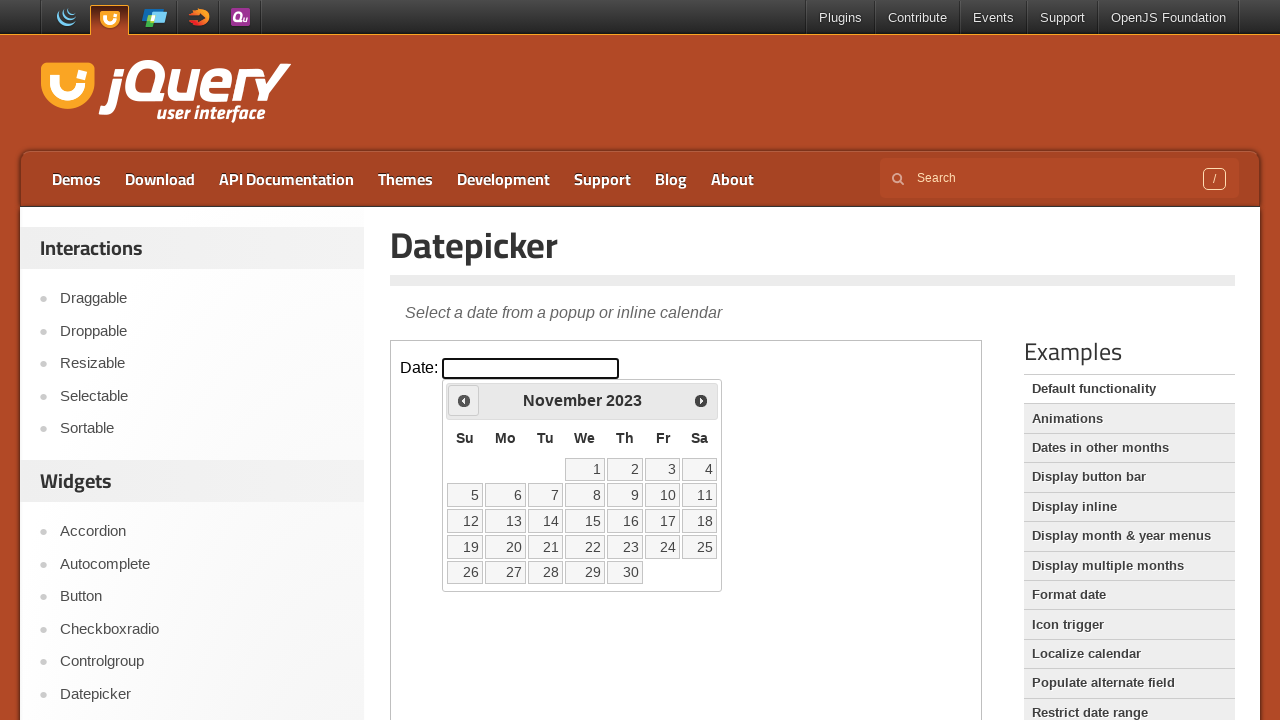

Retrieved current month 'November' and year '2023'
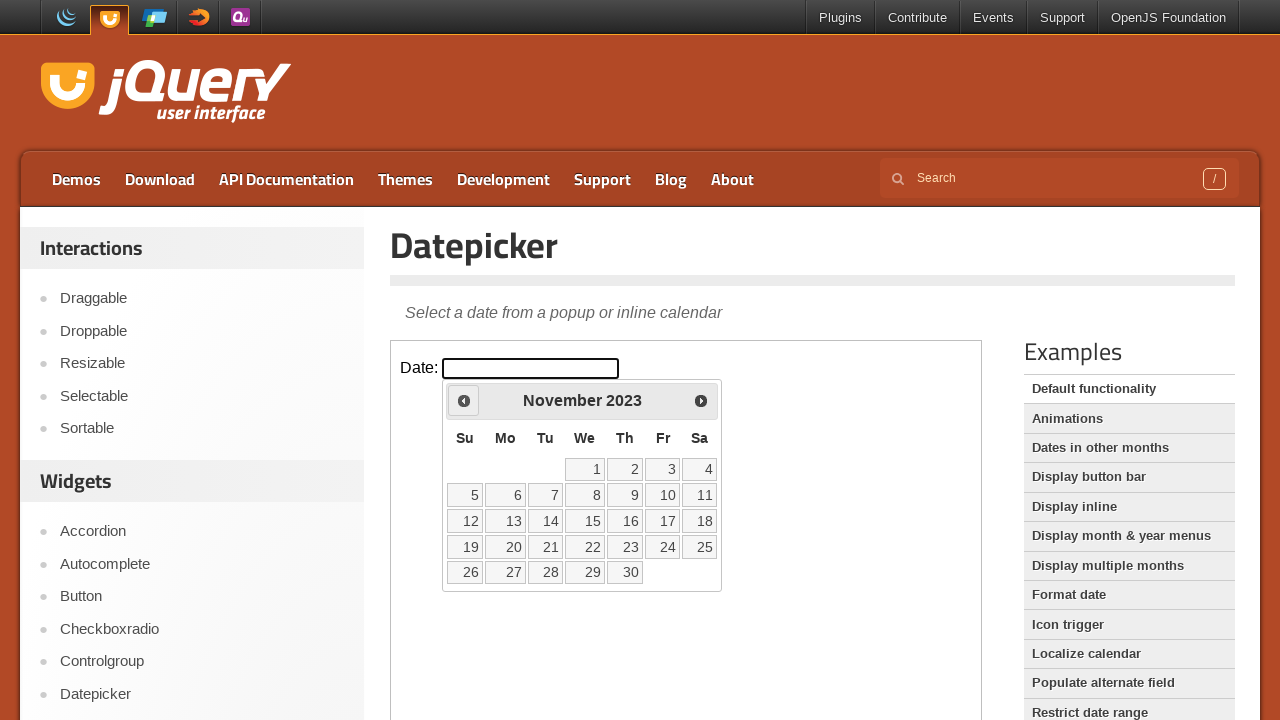

Clicked previous month button to navigate backwards at (464, 400) on iframe.demo-frame >> internal:control=enter-frame >> a[data-handler='prev']
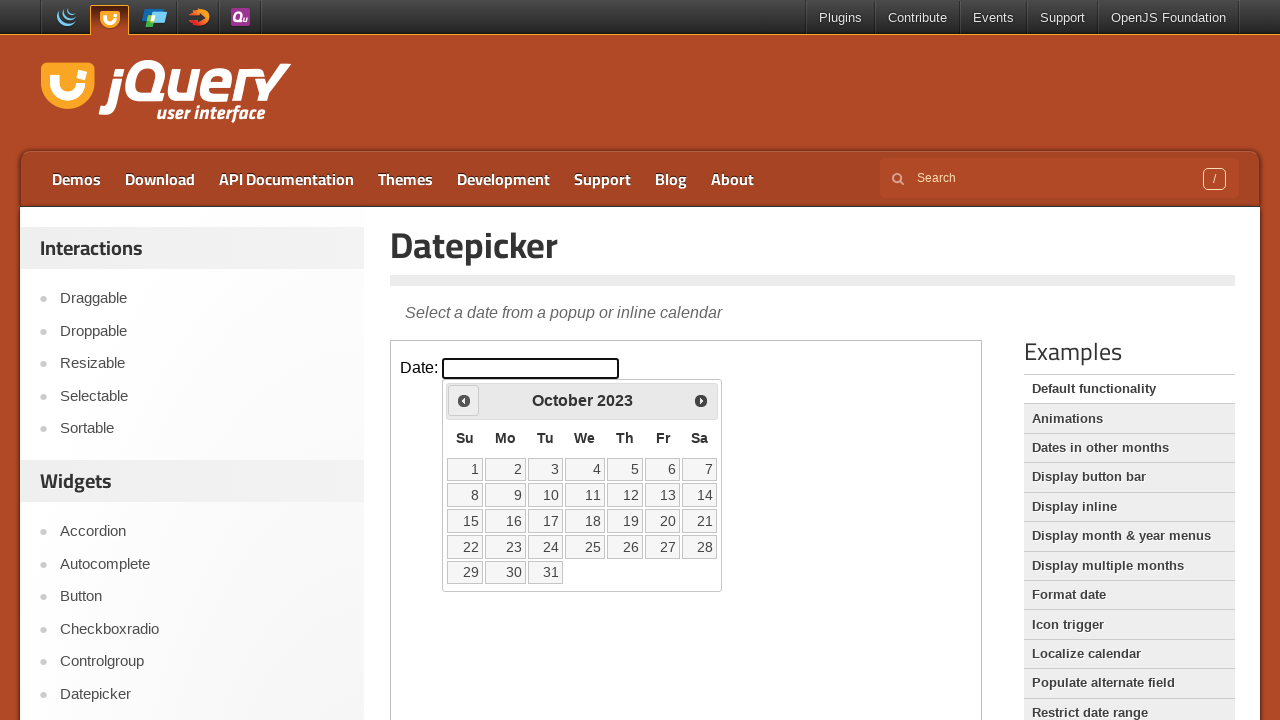

Retrieved current month 'October' and year '2023'
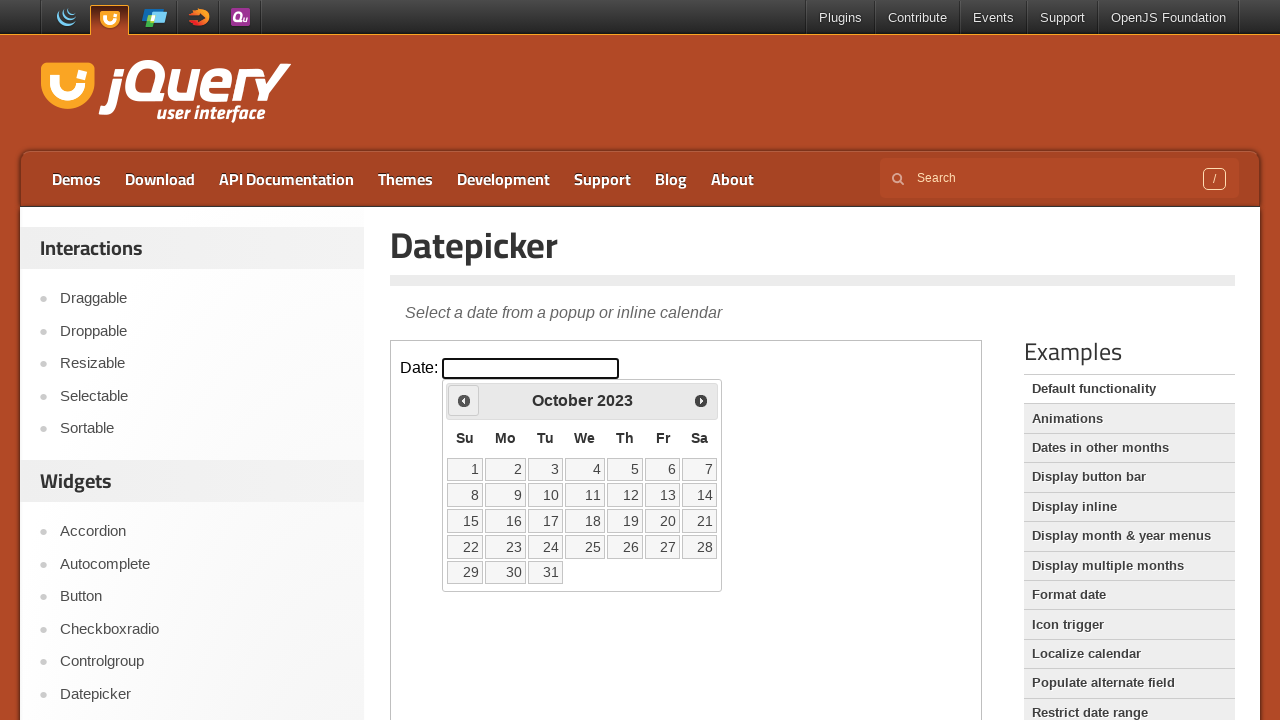

Clicked previous month button to navigate backwards at (464, 400) on iframe.demo-frame >> internal:control=enter-frame >> a[data-handler='prev']
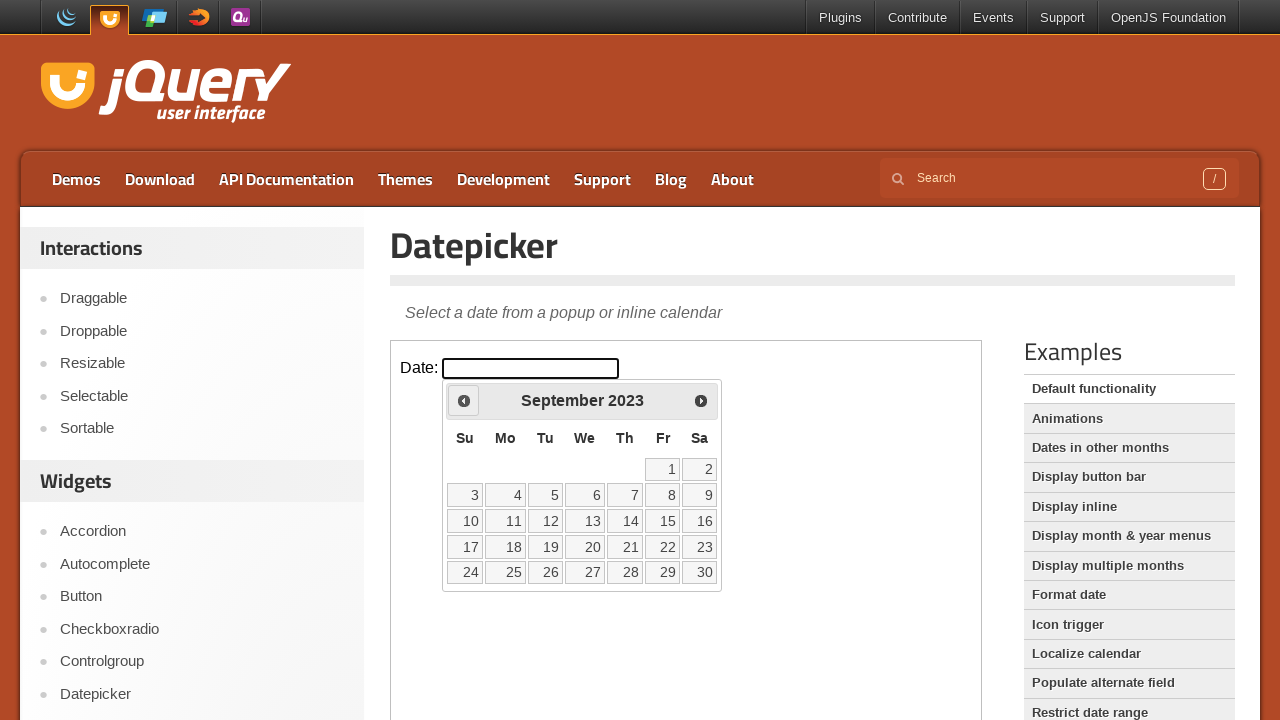

Retrieved current month 'September' and year '2023'
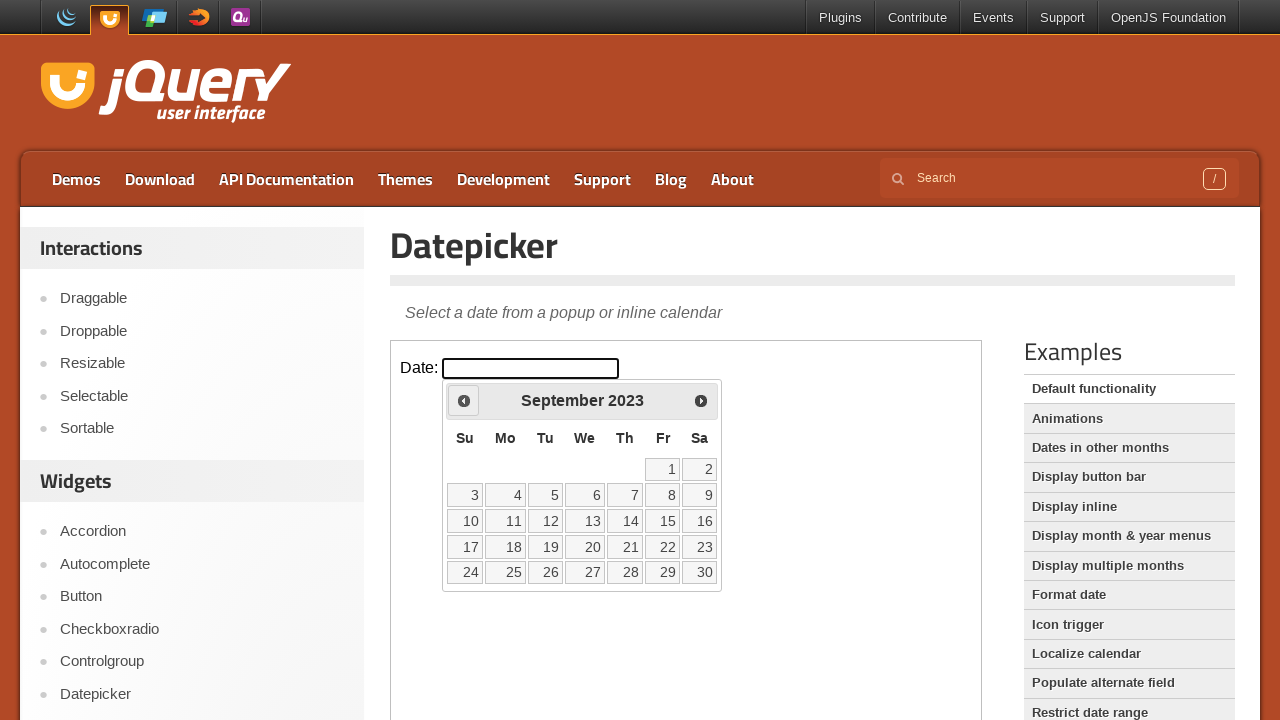

Clicked previous month button to navigate backwards at (464, 400) on iframe.demo-frame >> internal:control=enter-frame >> a[data-handler='prev']
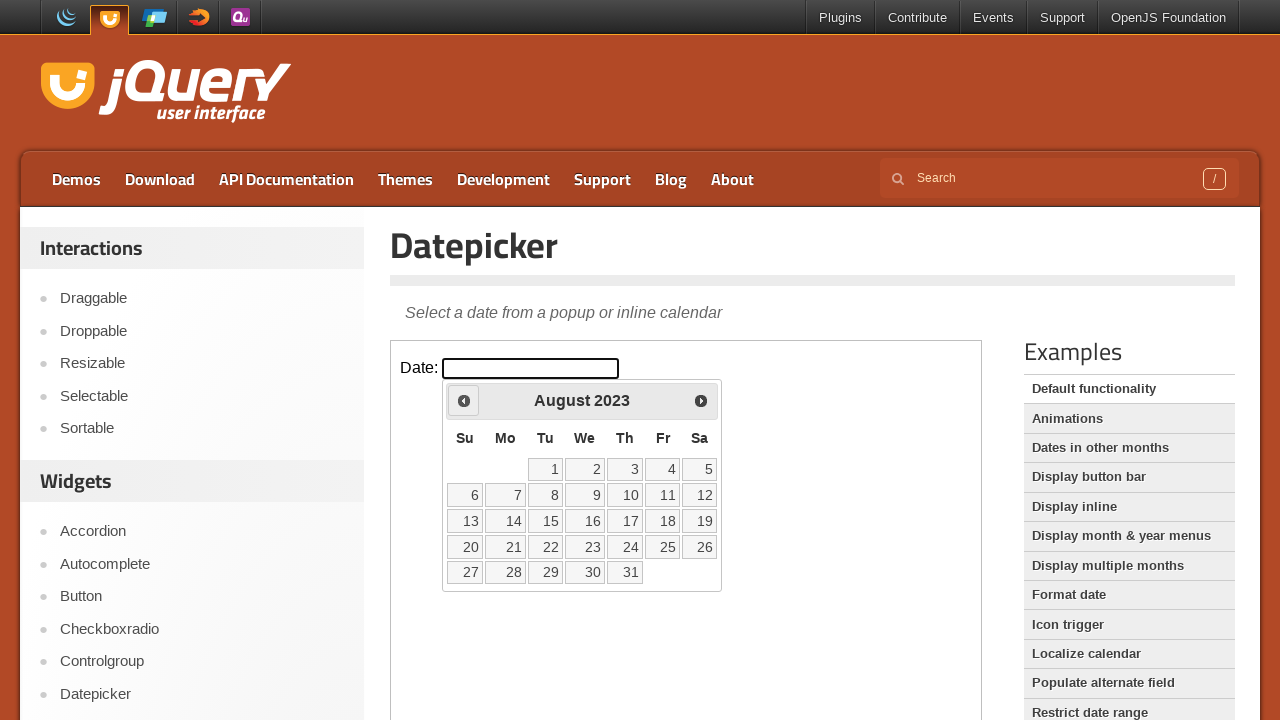

Retrieved current month 'August' and year '2023'
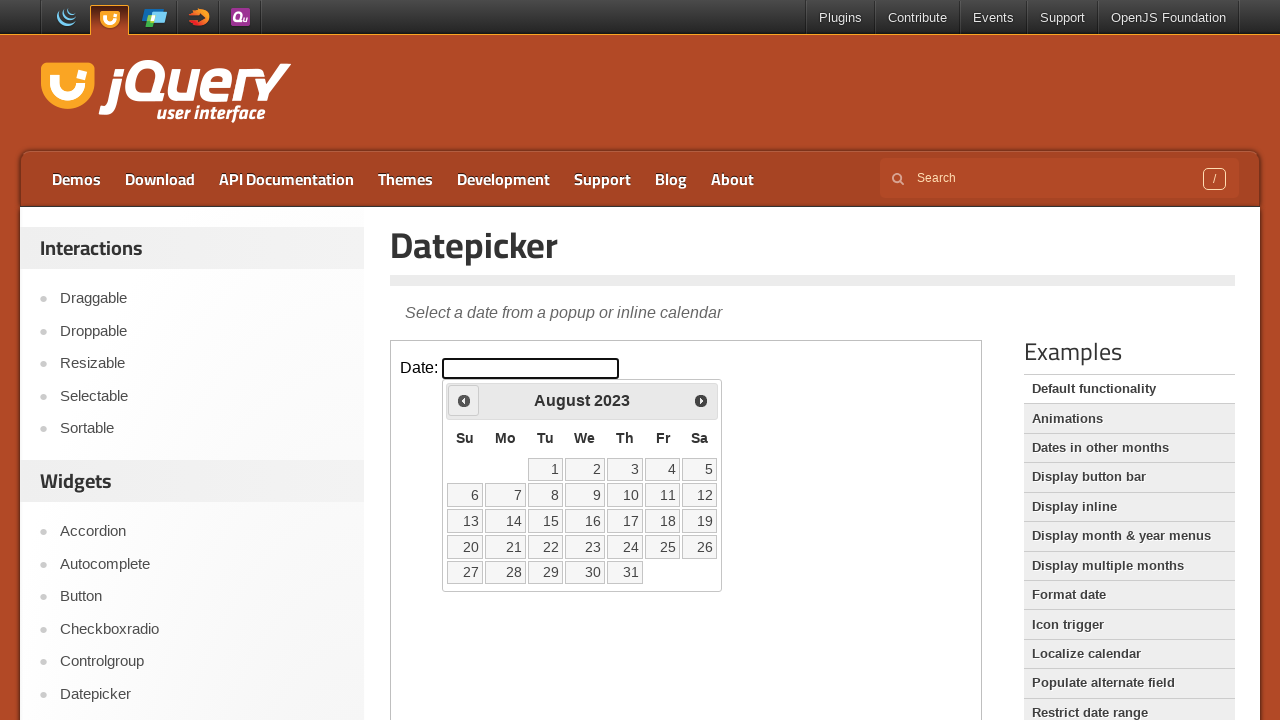

Clicked previous month button to navigate backwards at (464, 400) on iframe.demo-frame >> internal:control=enter-frame >> a[data-handler='prev']
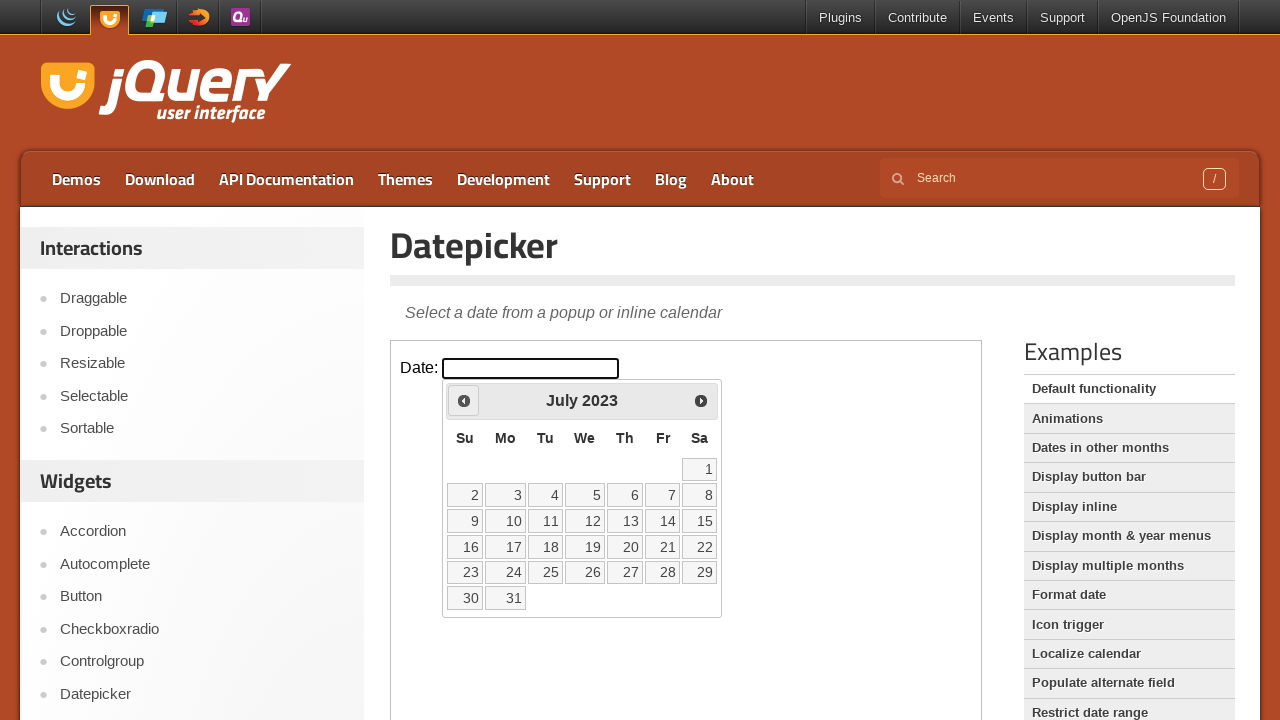

Retrieved current month 'July' and year '2023'
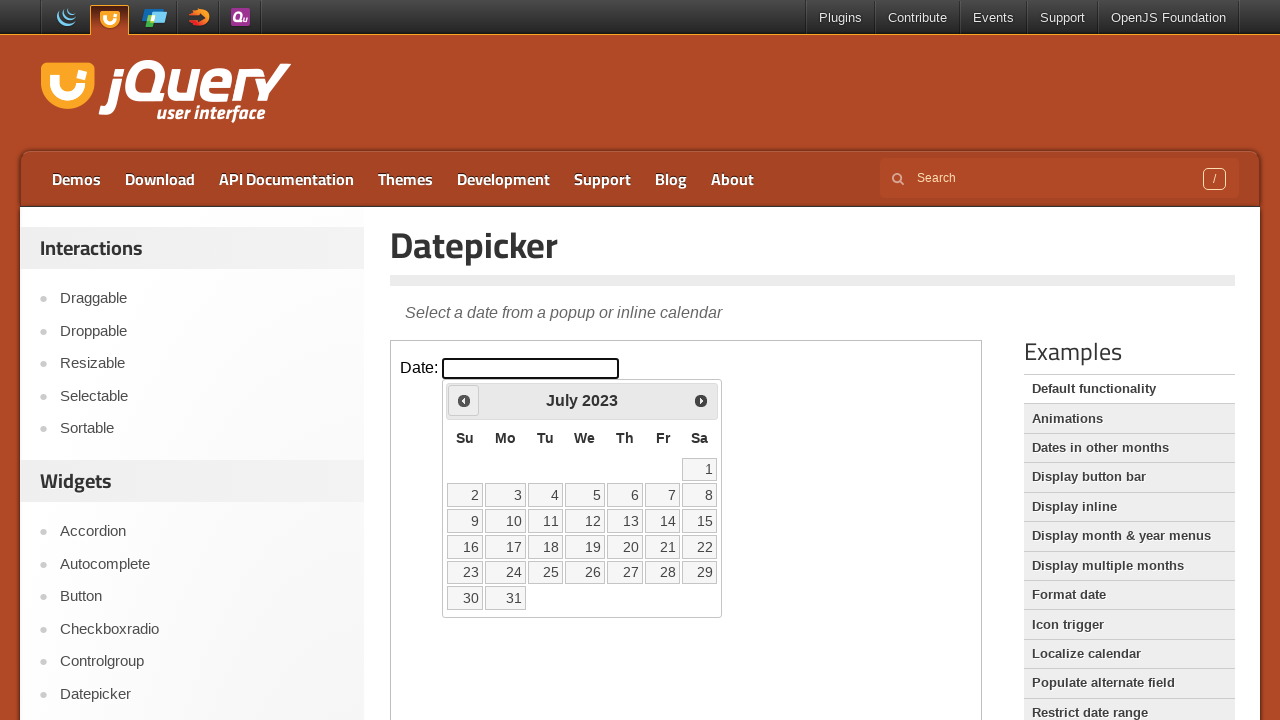

Clicked previous month button to navigate backwards at (464, 400) on iframe.demo-frame >> internal:control=enter-frame >> a[data-handler='prev']
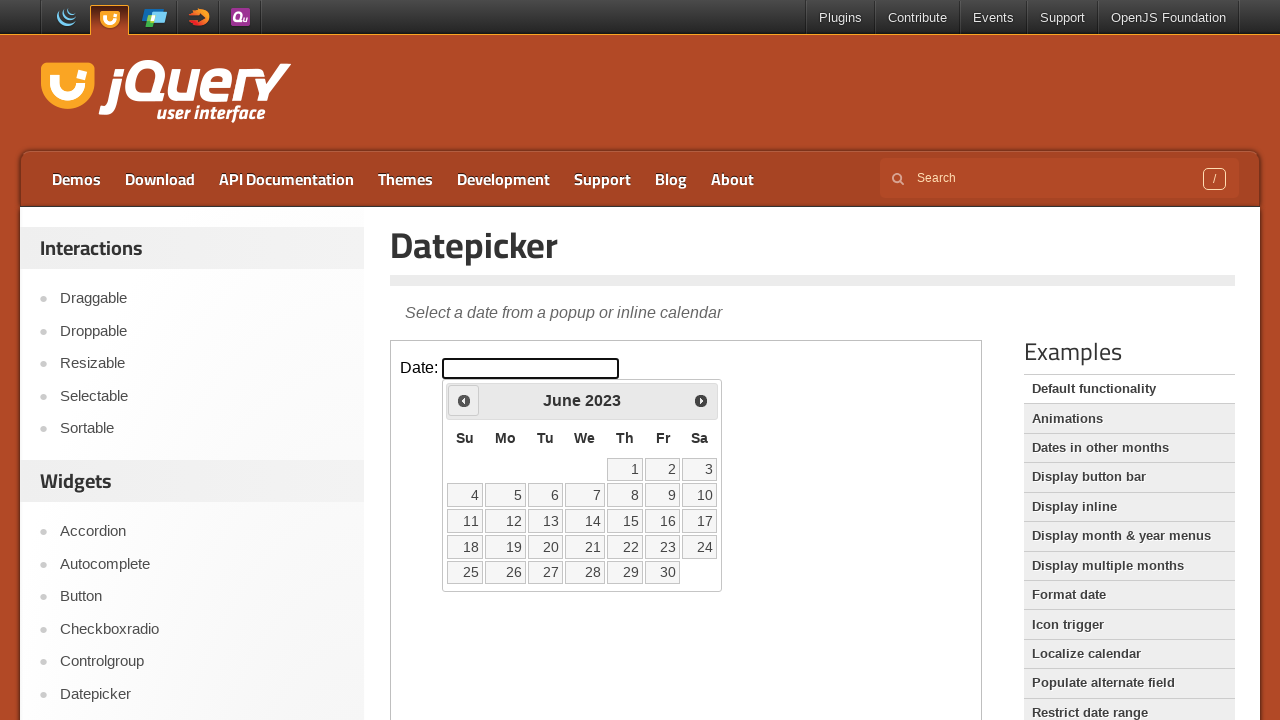

Retrieved current month 'June' and year '2023'
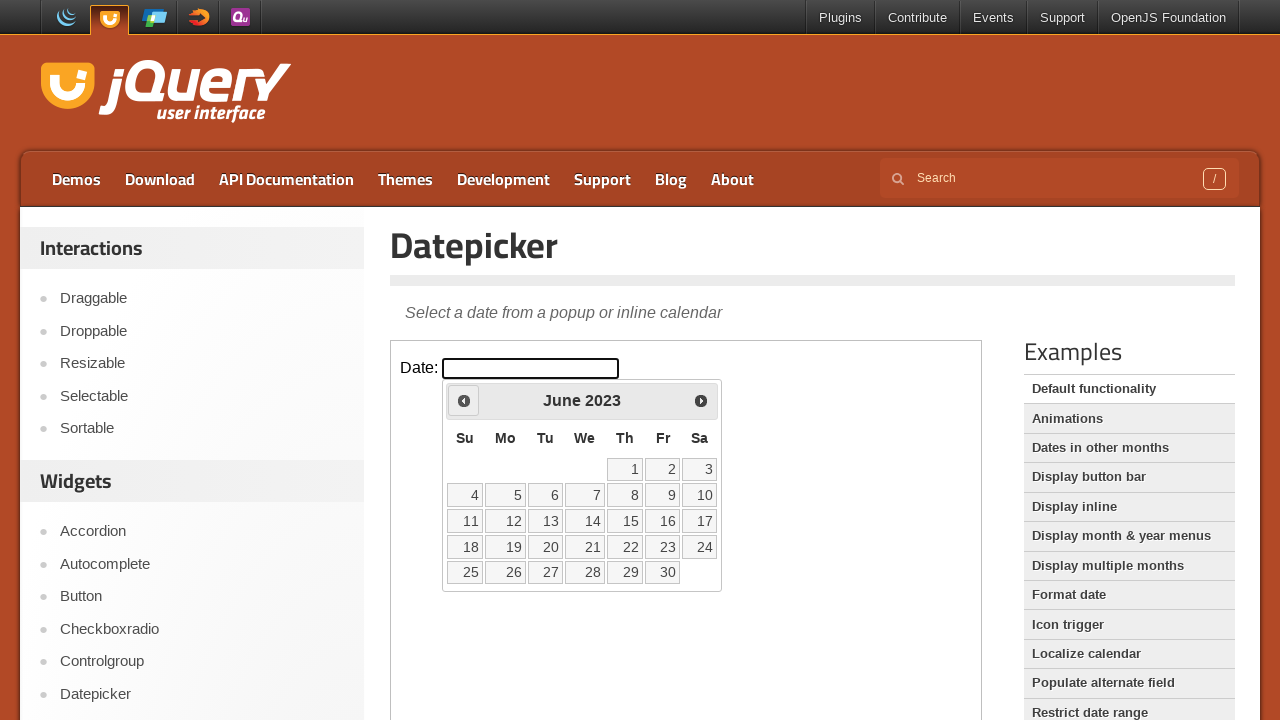

Clicked previous month button to navigate backwards at (464, 400) on iframe.demo-frame >> internal:control=enter-frame >> a[data-handler='prev']
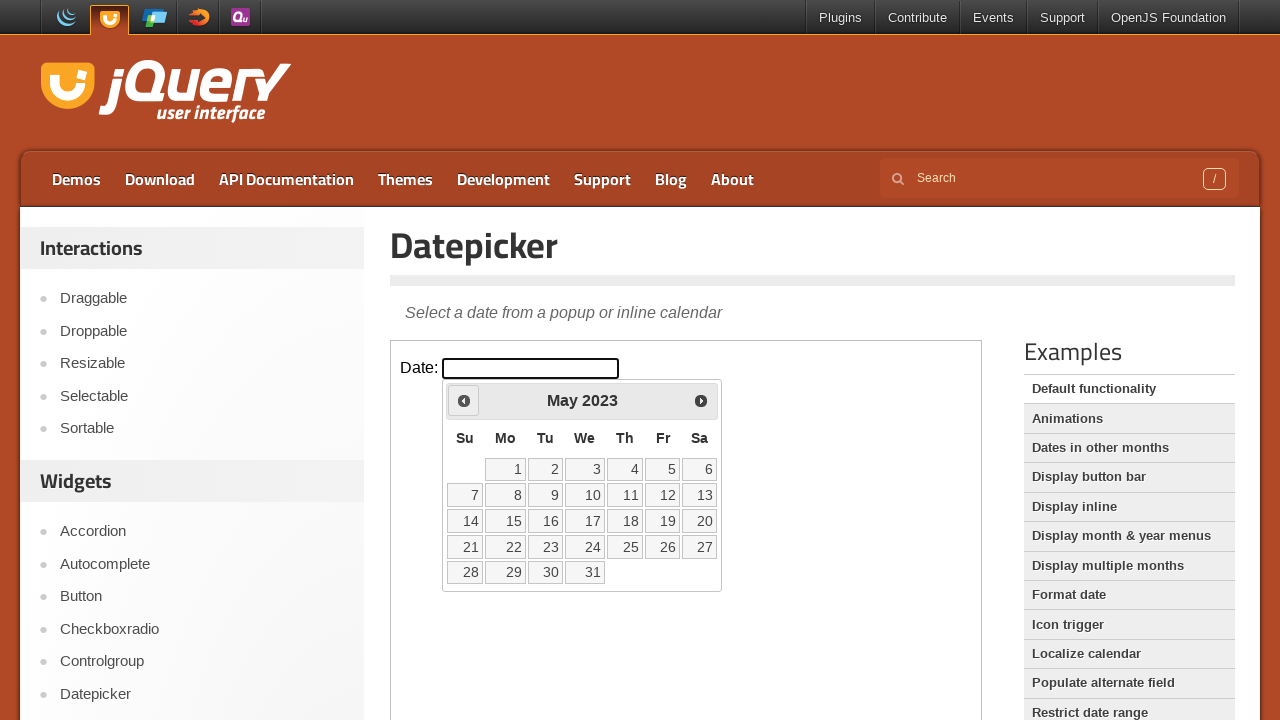

Retrieved current month 'May' and year '2023'
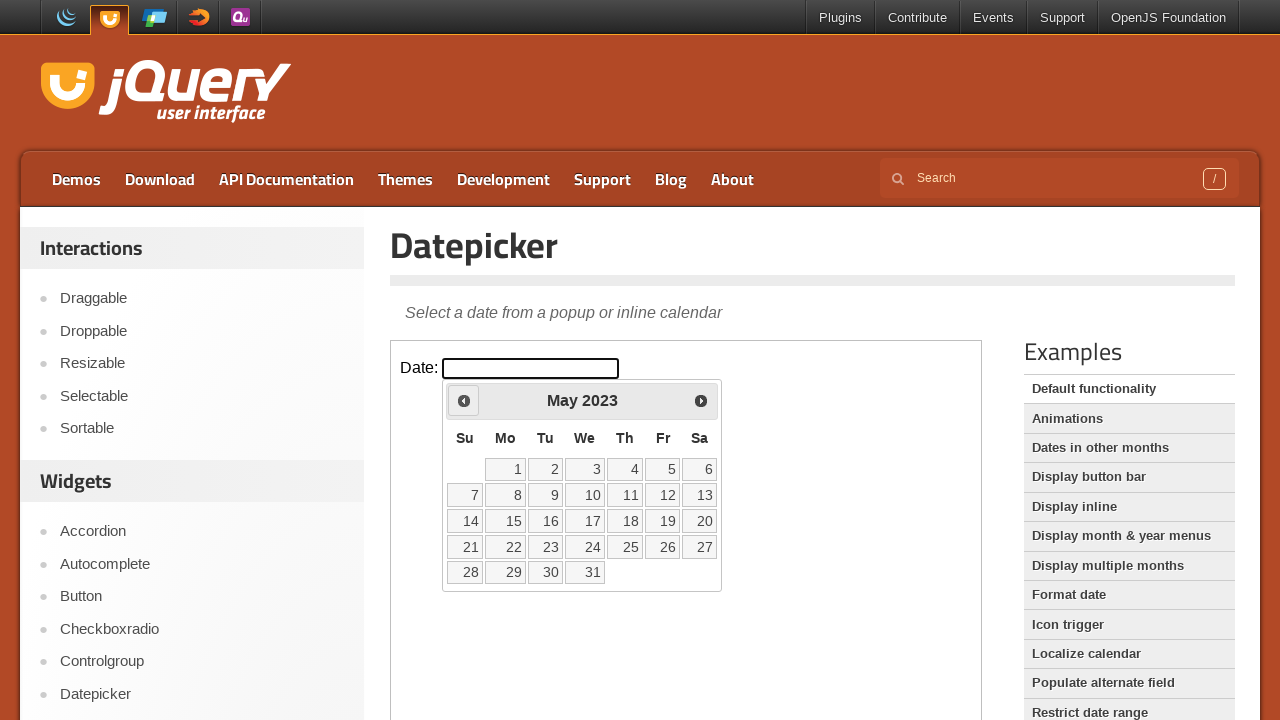

Clicked previous month button to navigate backwards at (464, 400) on iframe.demo-frame >> internal:control=enter-frame >> a[data-handler='prev']
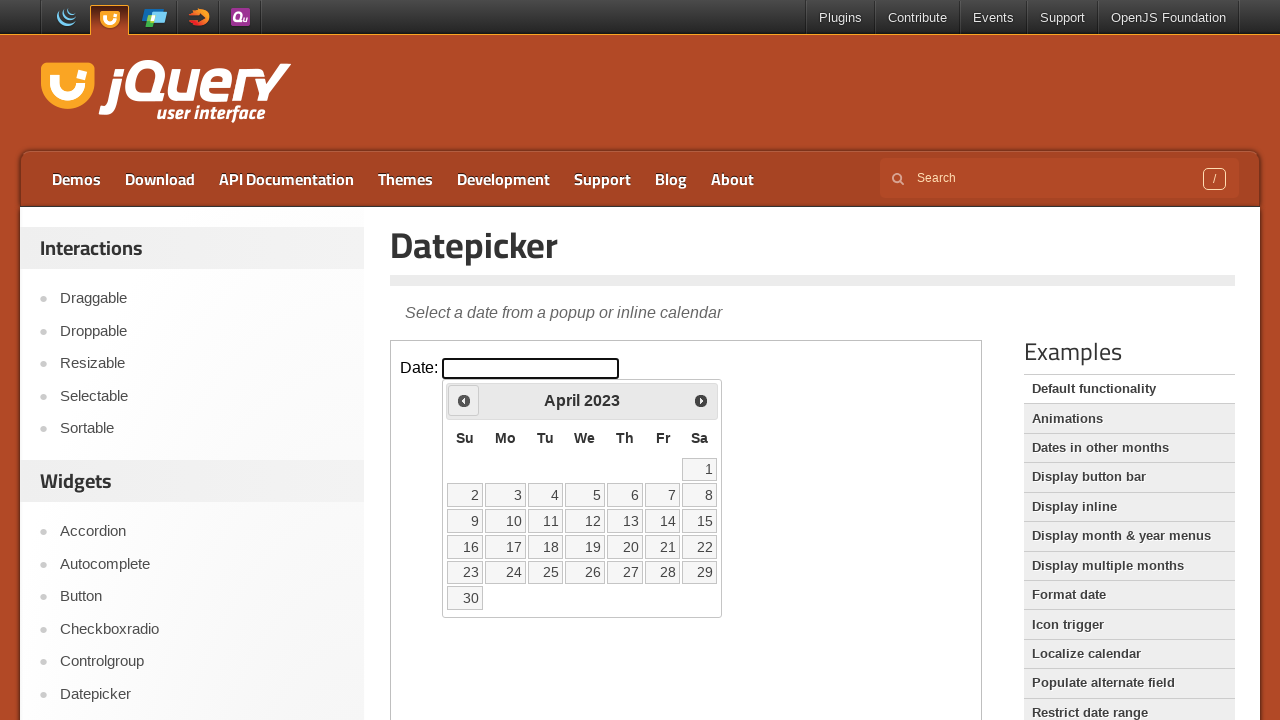

Retrieved current month 'April' and year '2023'
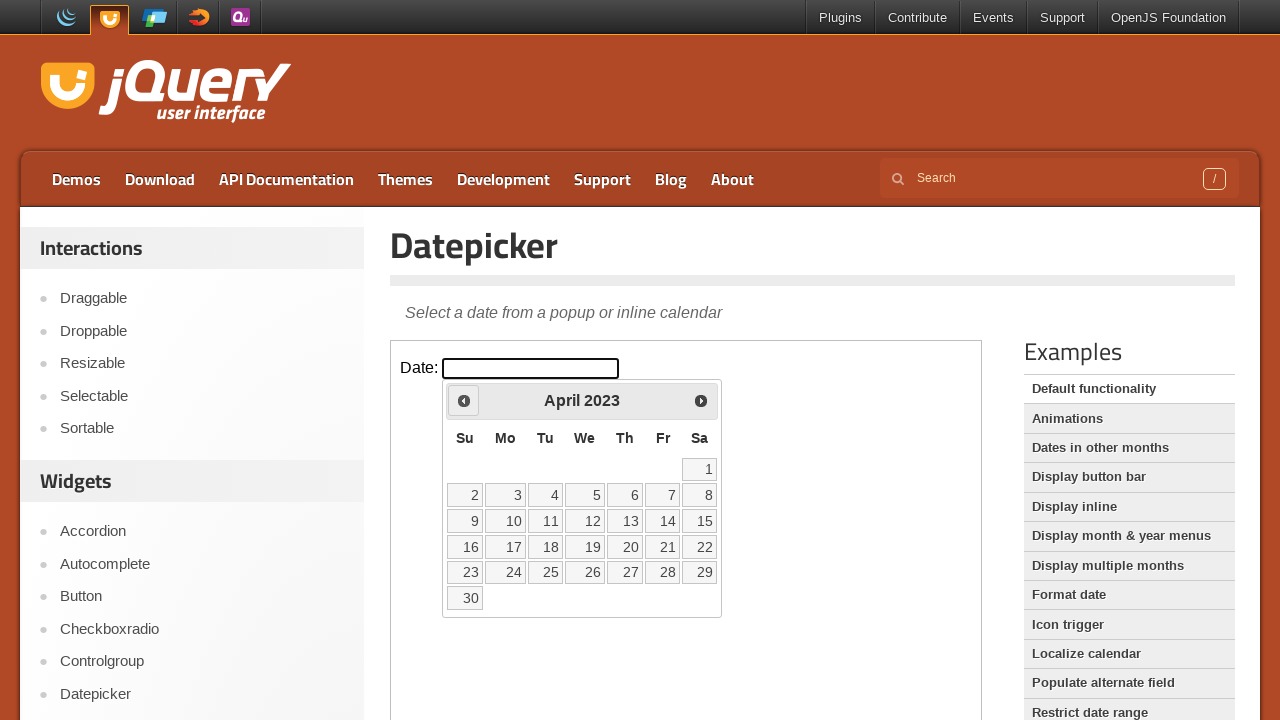

Clicked previous month button to navigate backwards at (464, 400) on iframe.demo-frame >> internal:control=enter-frame >> a[data-handler='prev']
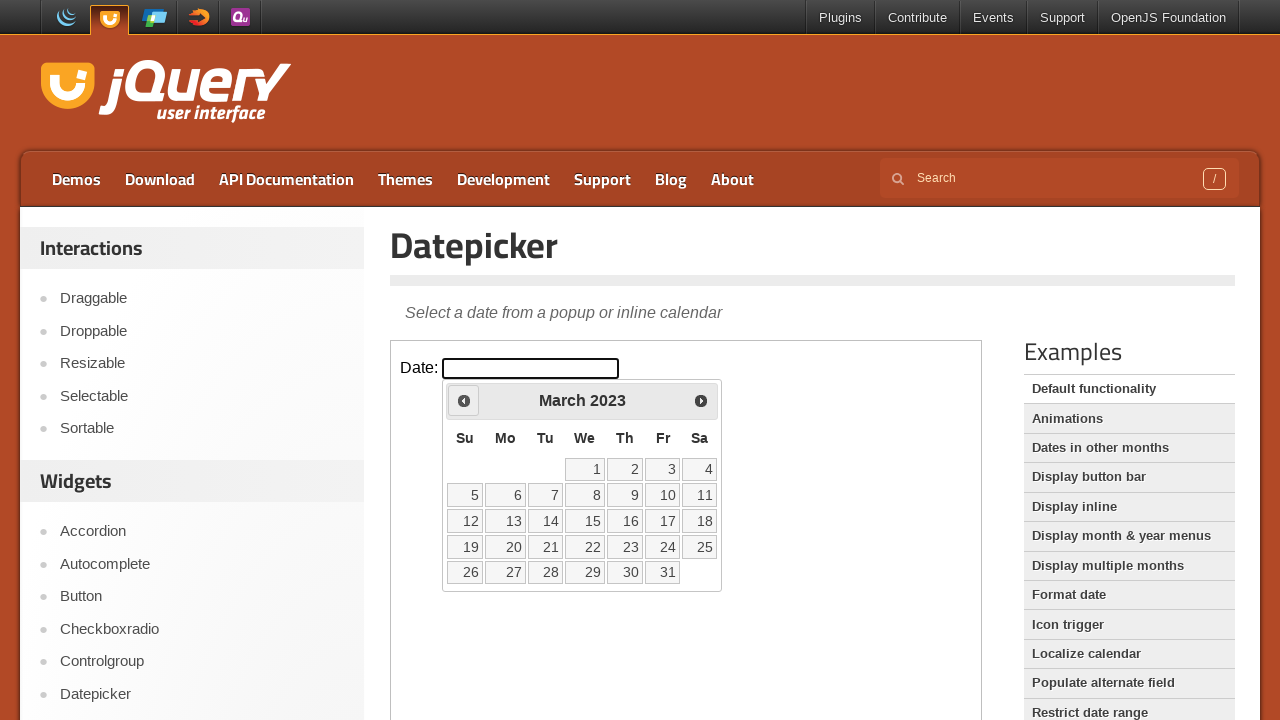

Retrieved current month 'March' and year '2023'
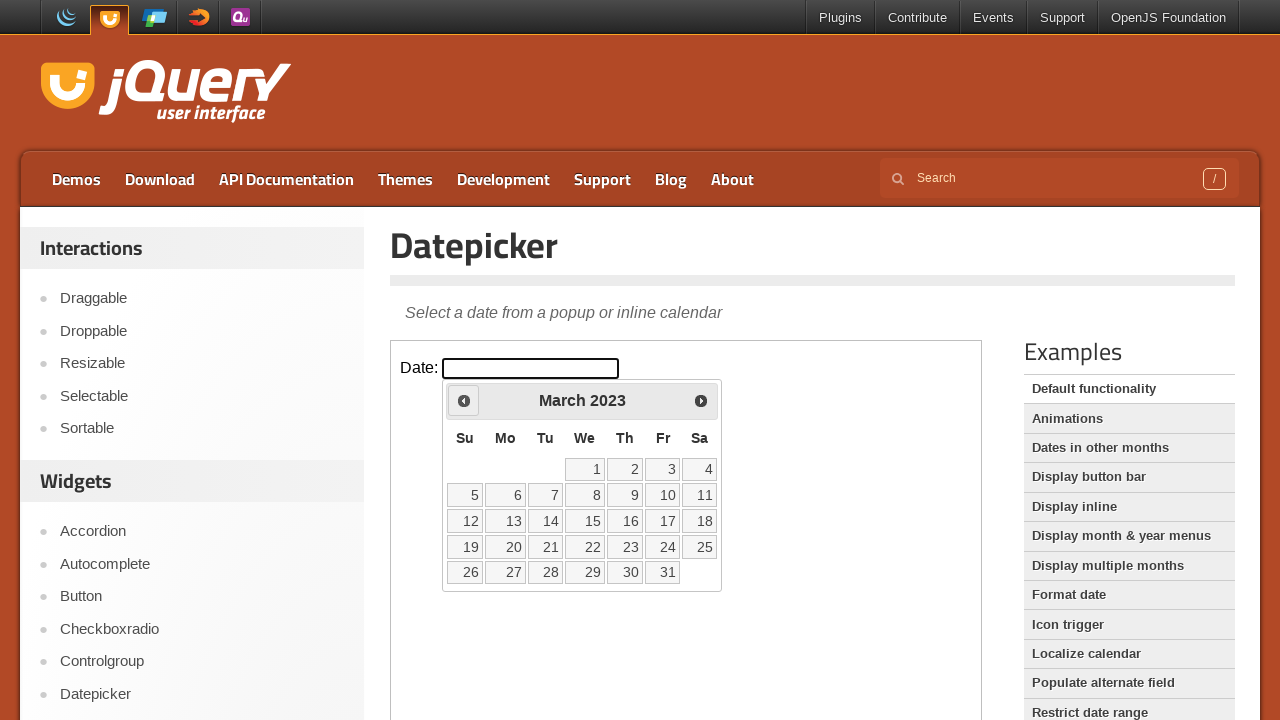

Clicked previous month button to navigate backwards at (464, 400) on iframe.demo-frame >> internal:control=enter-frame >> a[data-handler='prev']
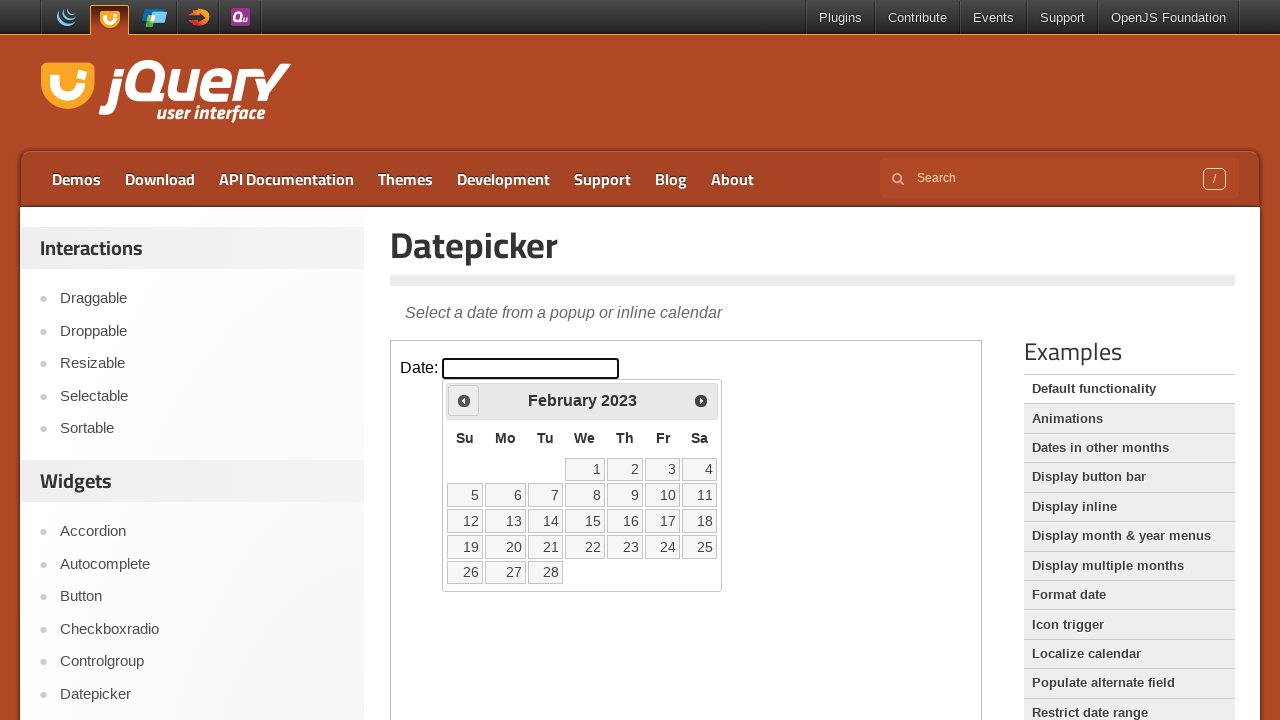

Retrieved current month 'February' and year '2023'
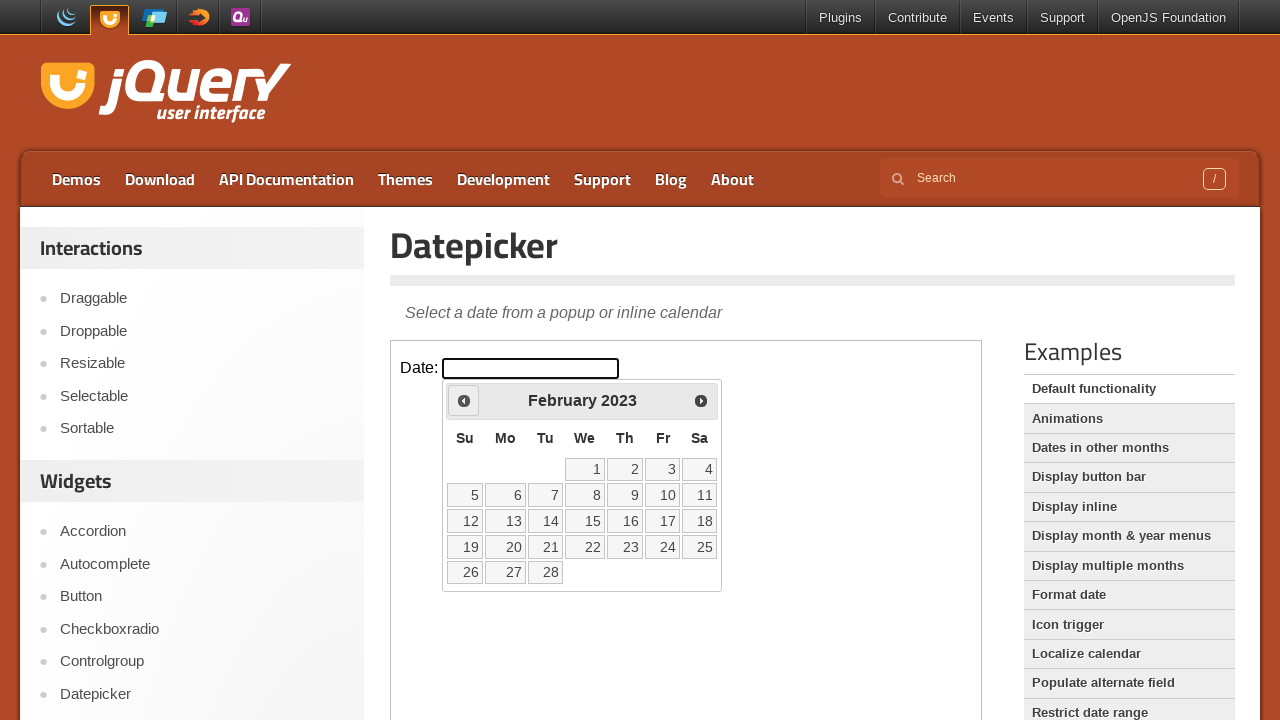

Clicked previous month button to navigate backwards at (464, 400) on iframe.demo-frame >> internal:control=enter-frame >> a[data-handler='prev']
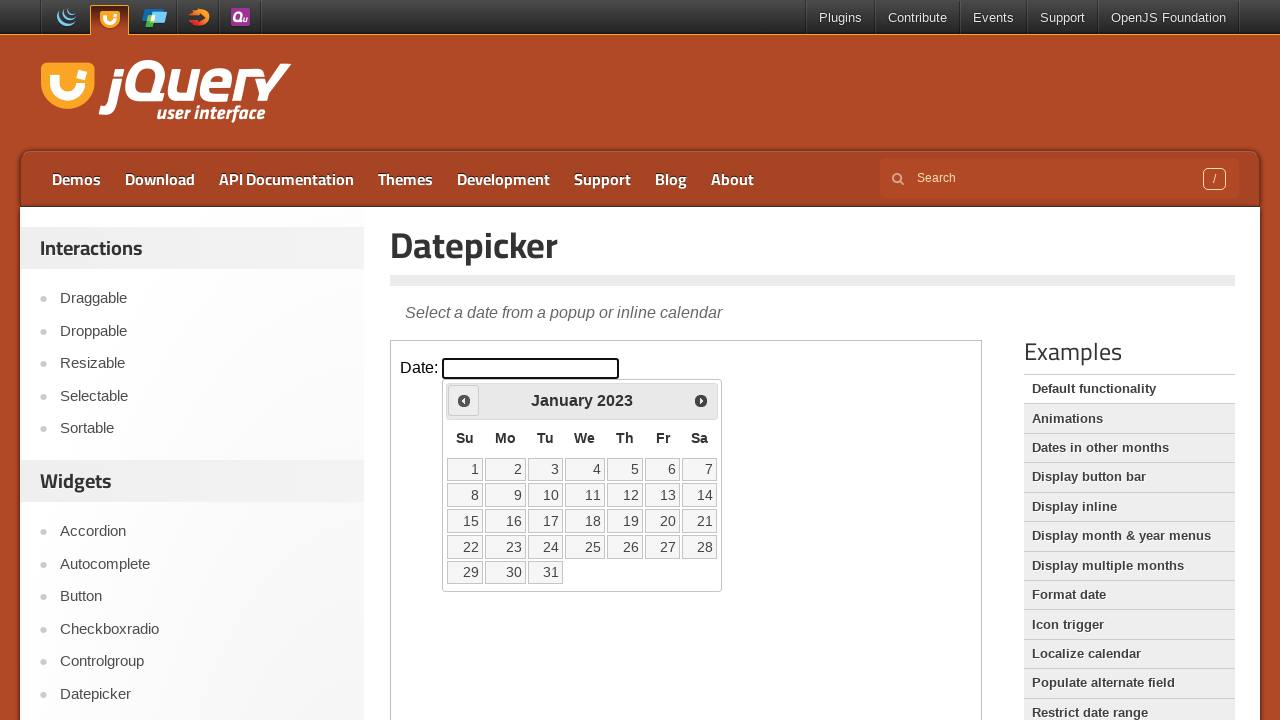

Retrieved current month 'January' and year '2023'
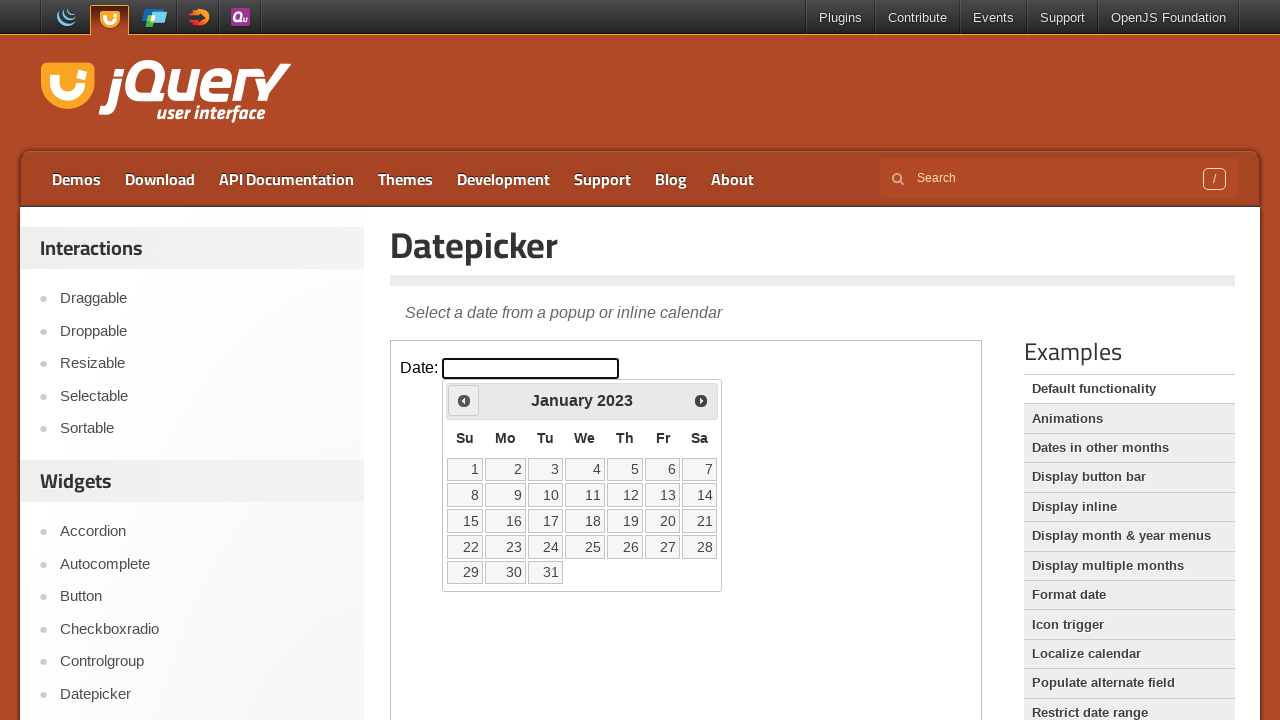

Clicked previous month button to navigate backwards at (464, 400) on iframe.demo-frame >> internal:control=enter-frame >> a[data-handler='prev']
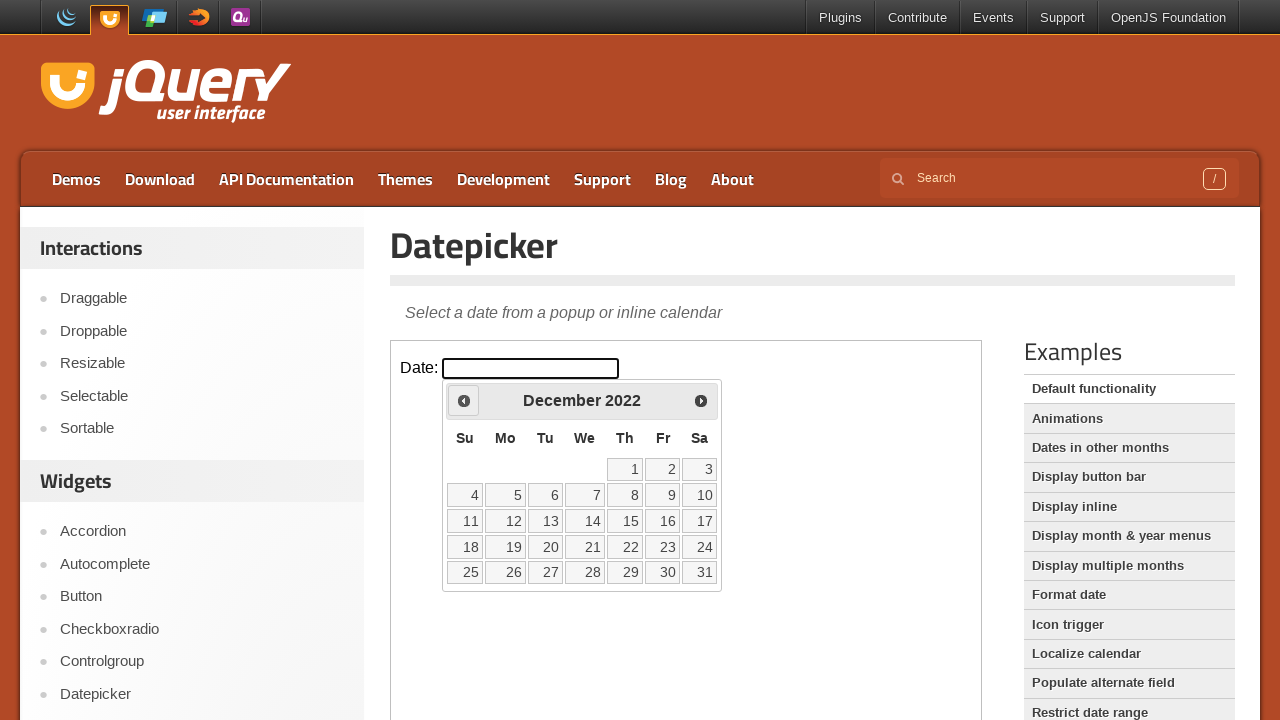

Retrieved current month 'December' and year '2022'
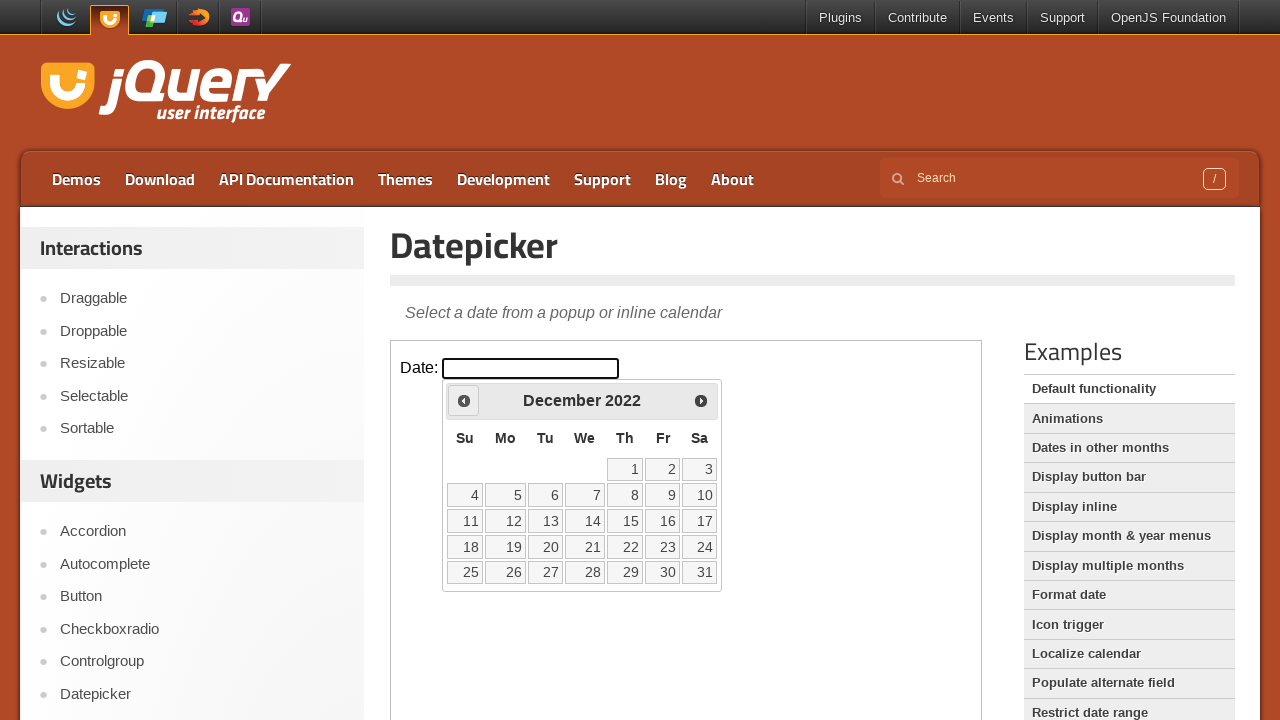

Clicked previous month button to navigate backwards at (464, 400) on iframe.demo-frame >> internal:control=enter-frame >> a[data-handler='prev']
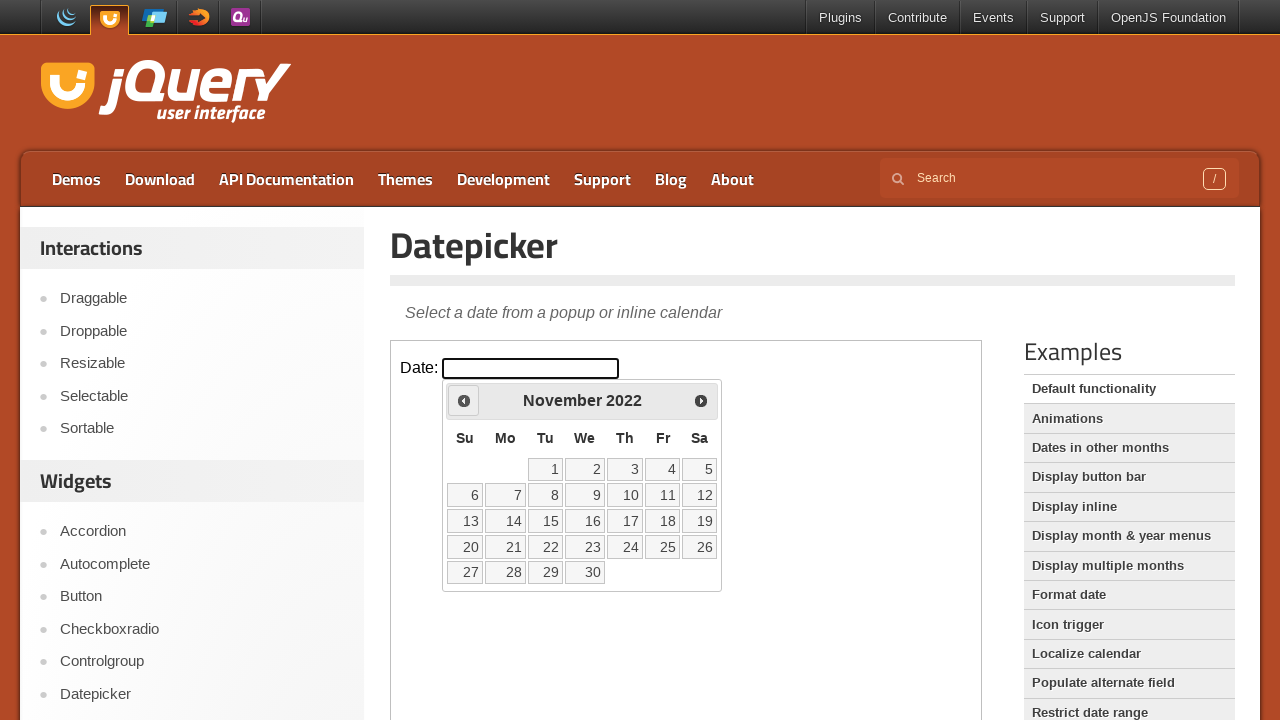

Retrieved current month 'November' and year '2022'
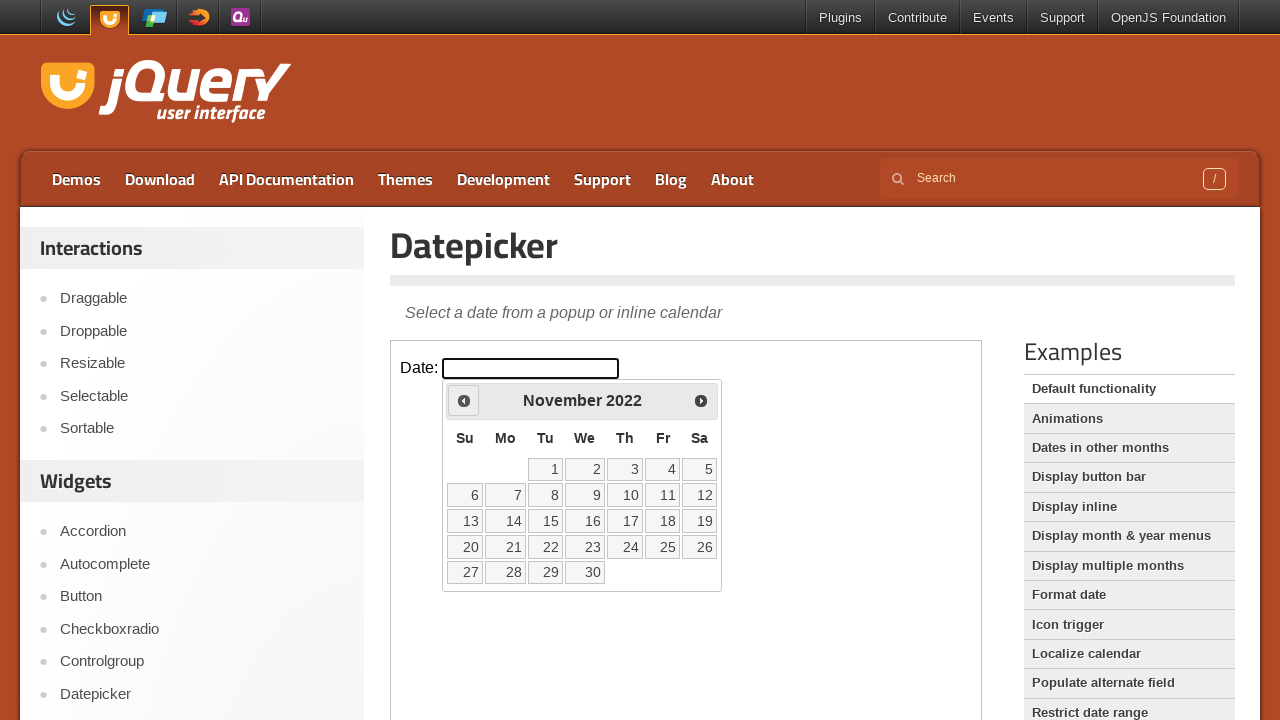

Clicked previous month button to navigate backwards at (464, 400) on iframe.demo-frame >> internal:control=enter-frame >> a[data-handler='prev']
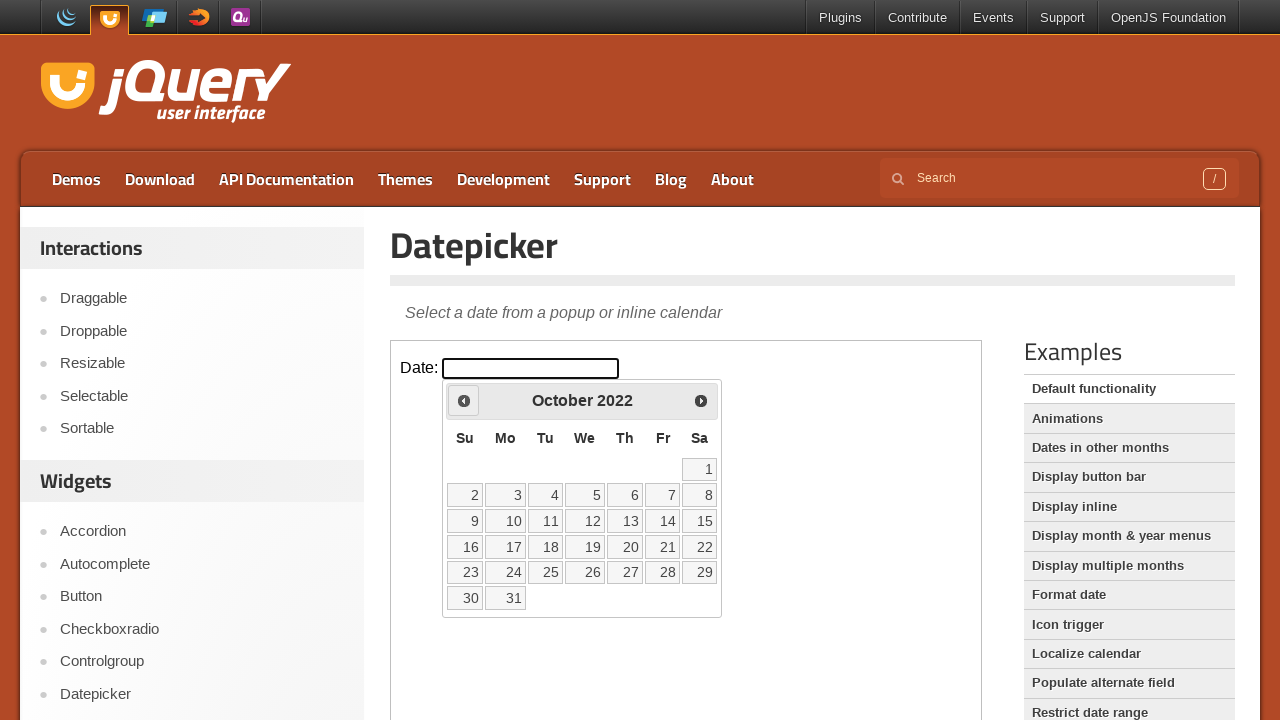

Retrieved current month 'October' and year '2022'
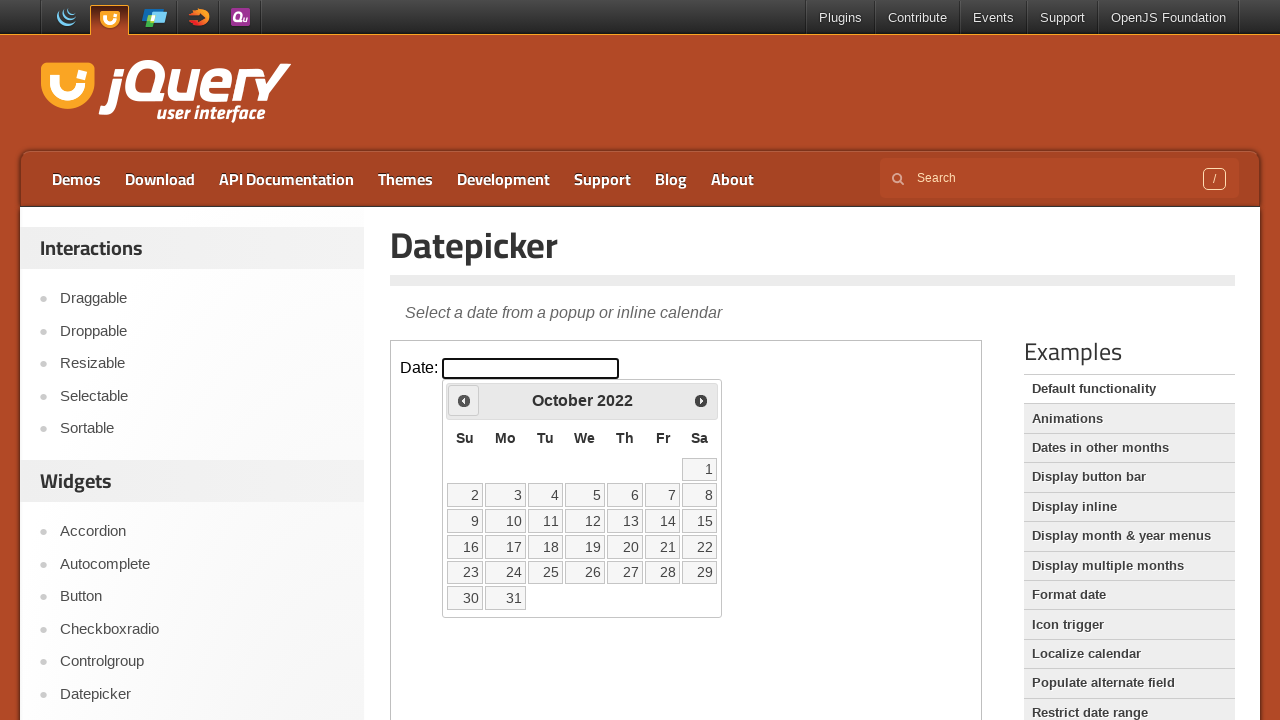

Clicked previous month button to navigate backwards at (464, 400) on iframe.demo-frame >> internal:control=enter-frame >> a[data-handler='prev']
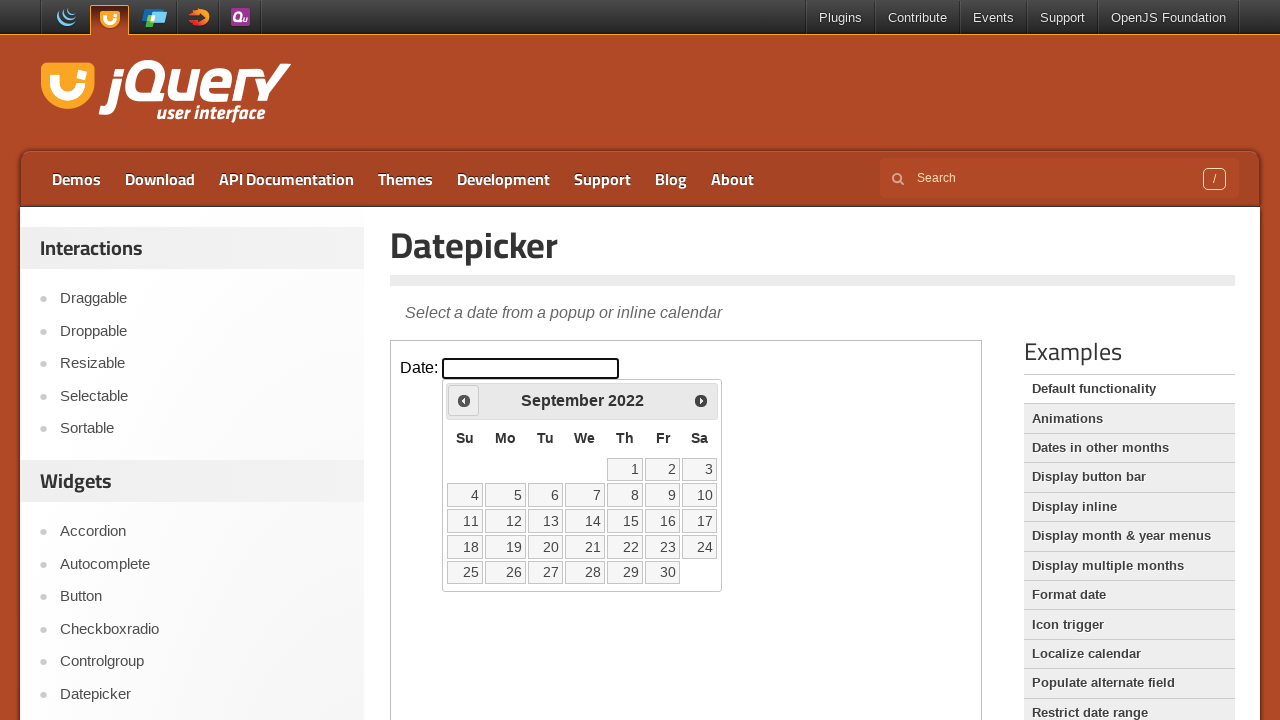

Retrieved current month 'September' and year '2022'
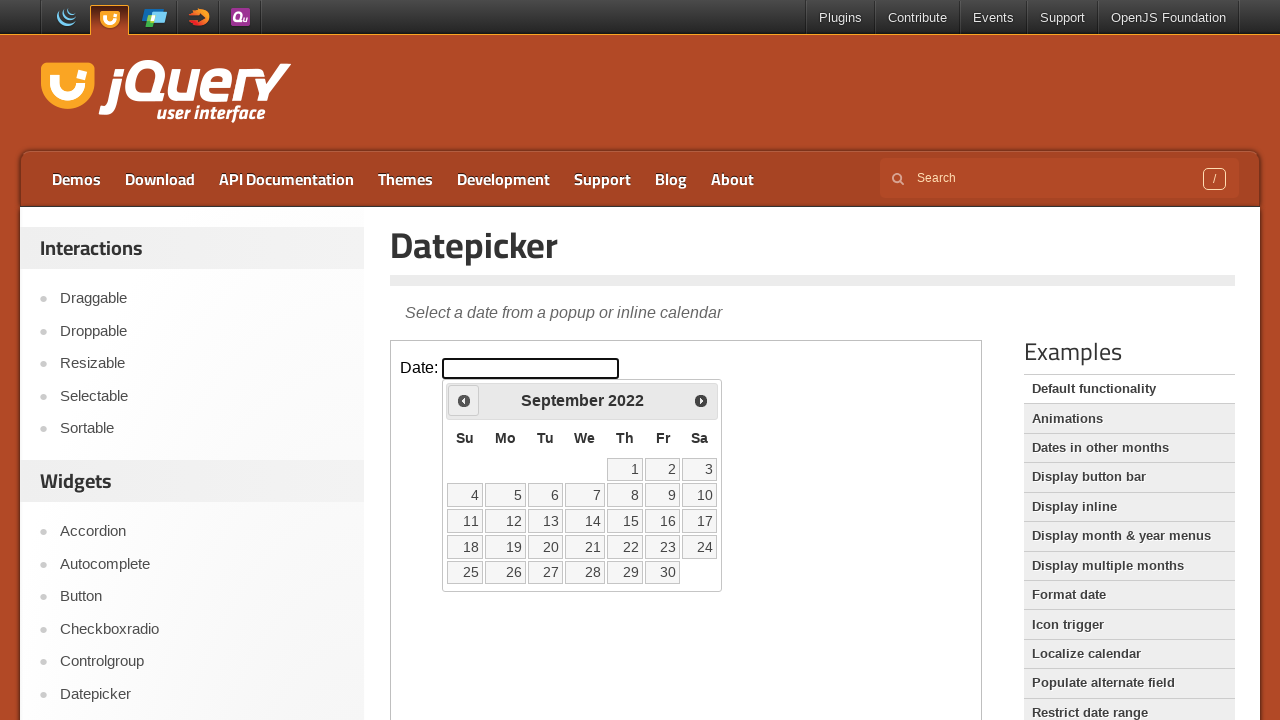

Clicked previous month button to navigate backwards at (464, 400) on iframe.demo-frame >> internal:control=enter-frame >> a[data-handler='prev']
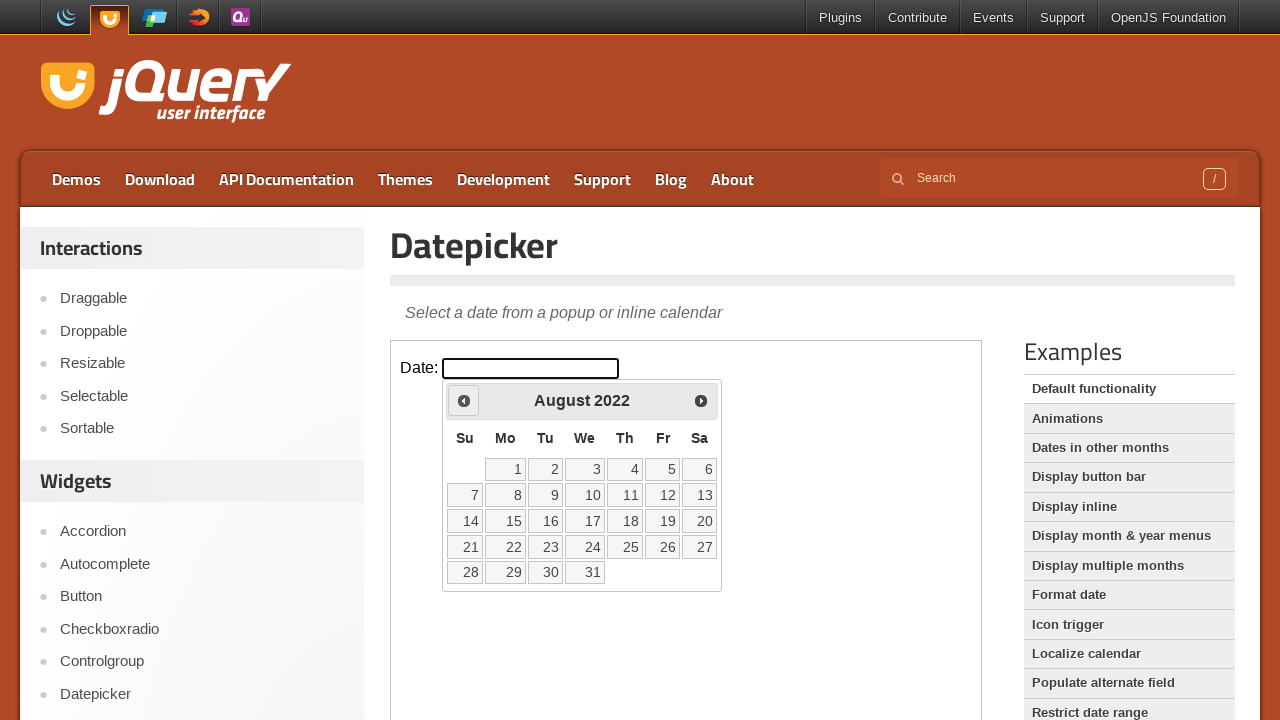

Retrieved current month 'August' and year '2022'
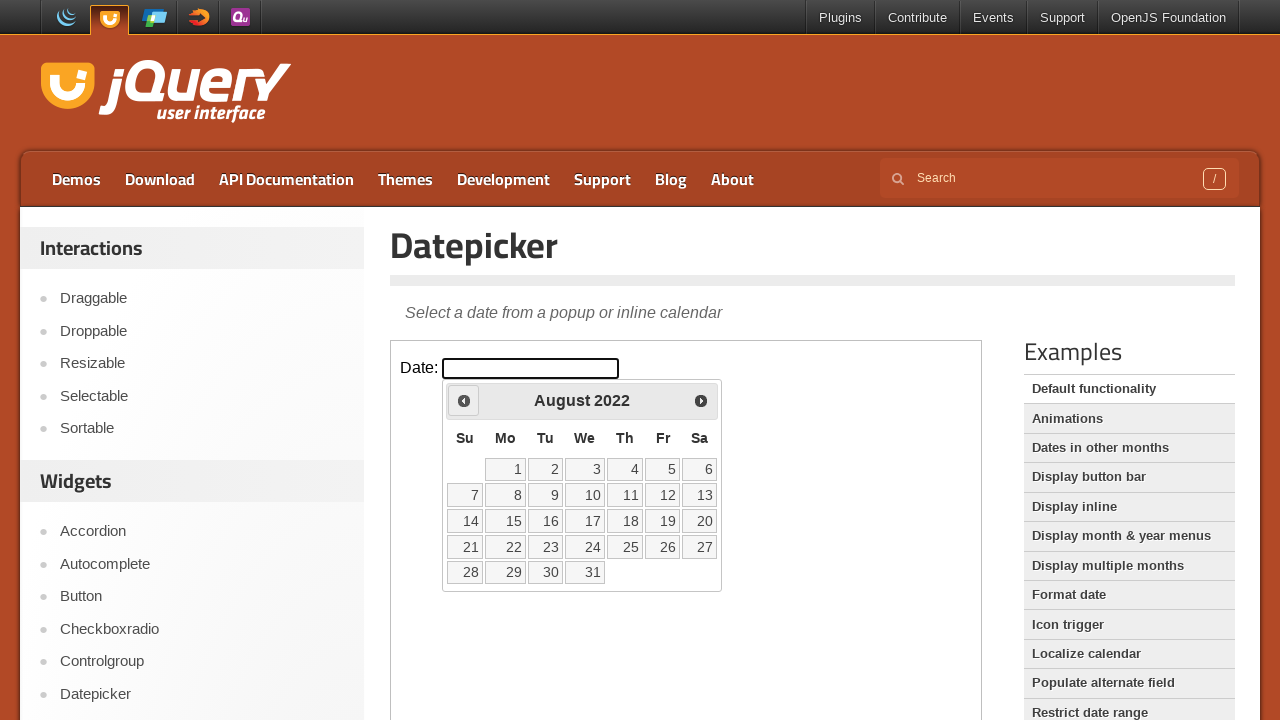

Clicked previous month button to navigate backwards at (464, 400) on iframe.demo-frame >> internal:control=enter-frame >> a[data-handler='prev']
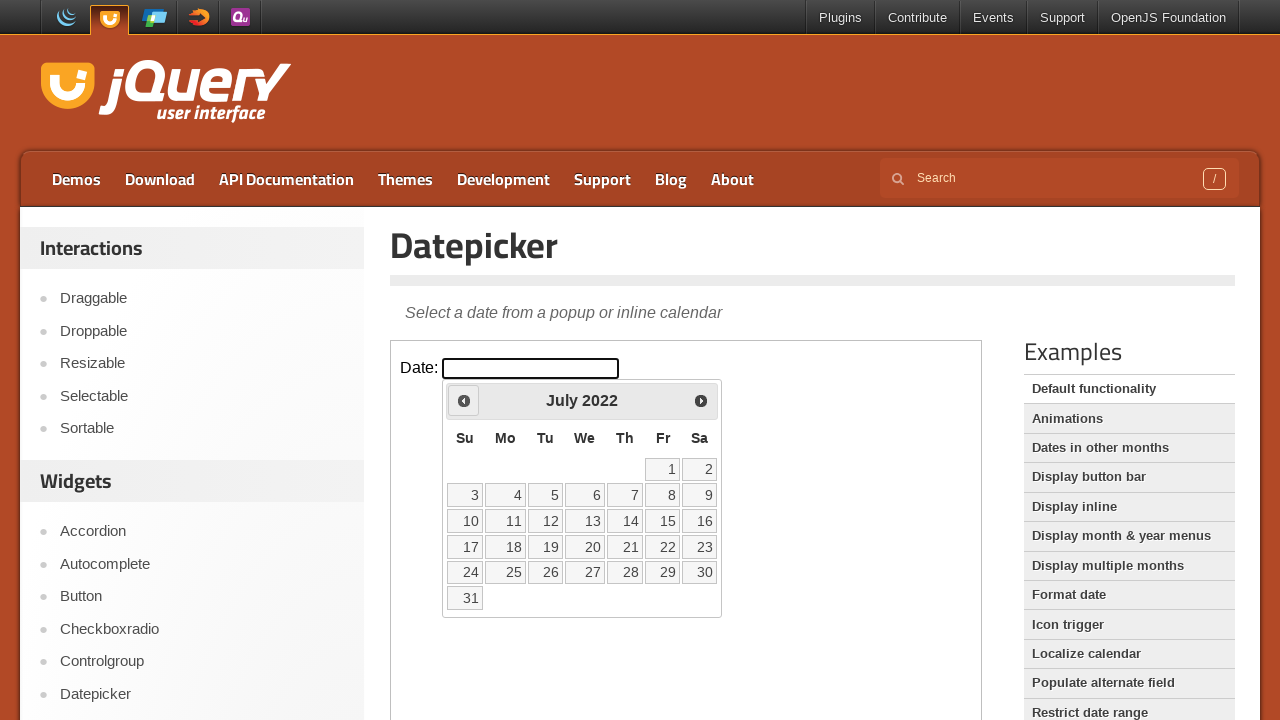

Retrieved current month 'July' and year '2022'
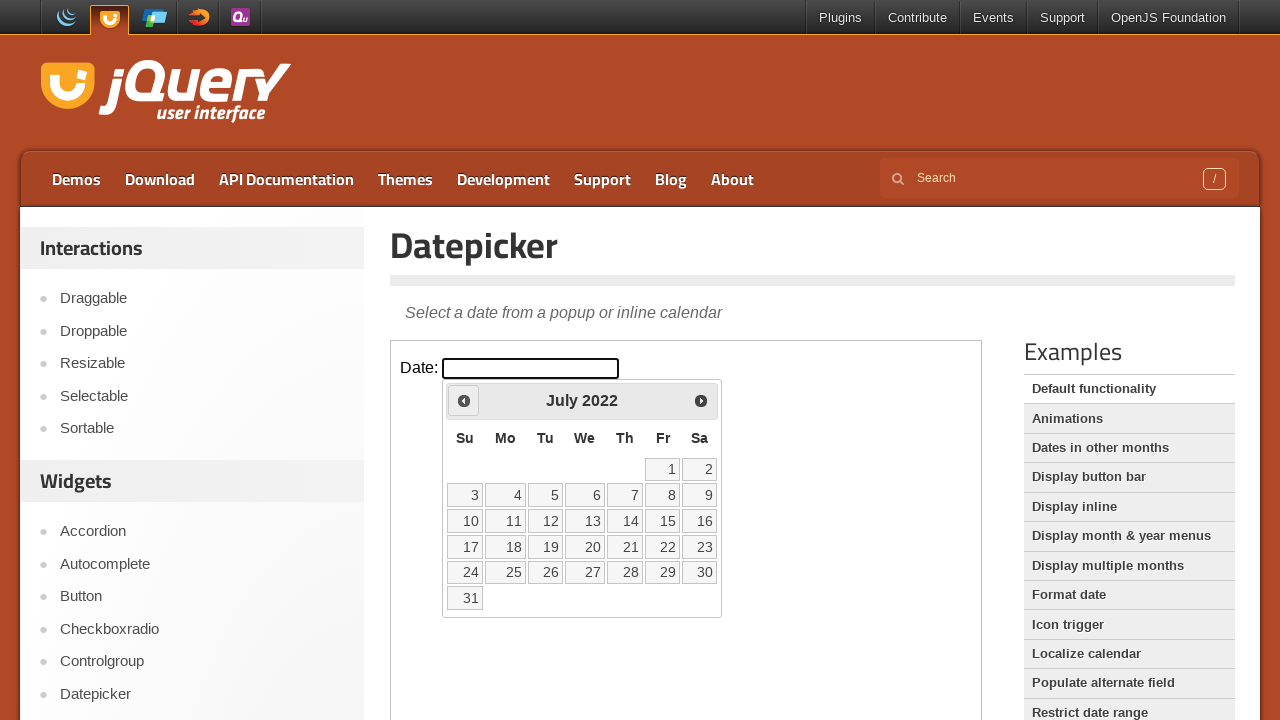

Clicked previous month button to navigate backwards at (464, 400) on iframe.demo-frame >> internal:control=enter-frame >> a[data-handler='prev']
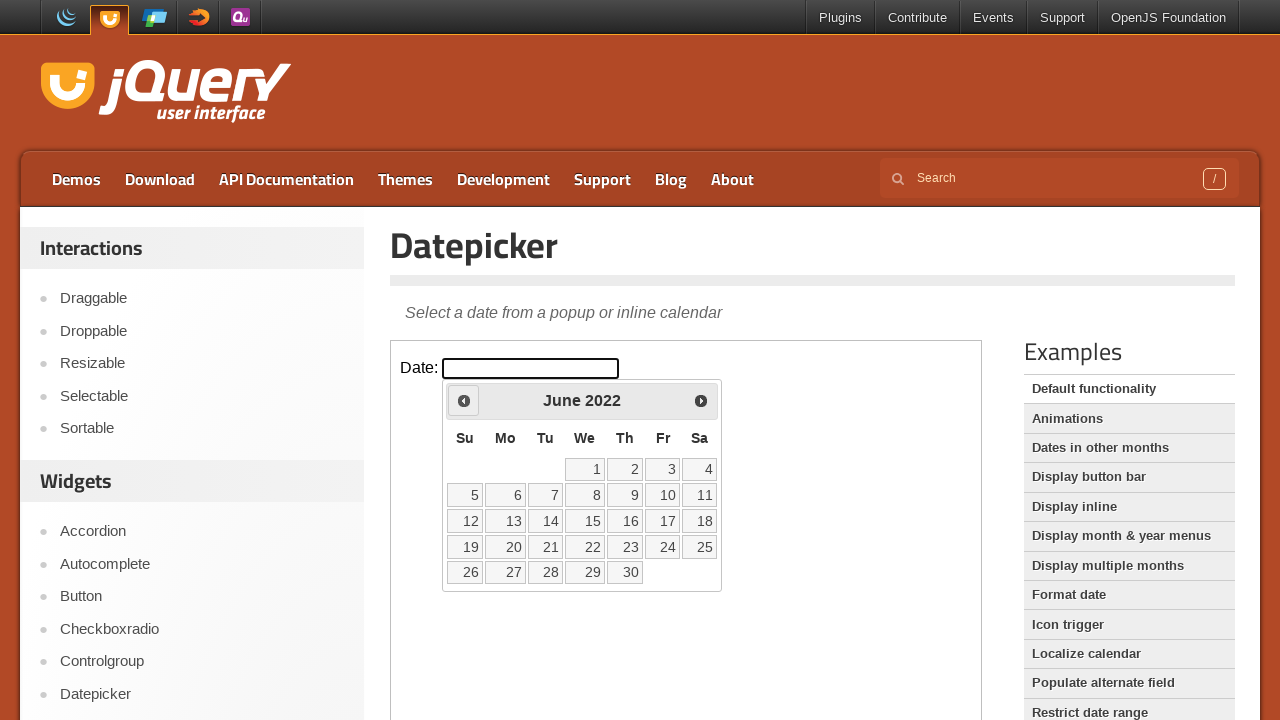

Retrieved current month 'June' and year '2022'
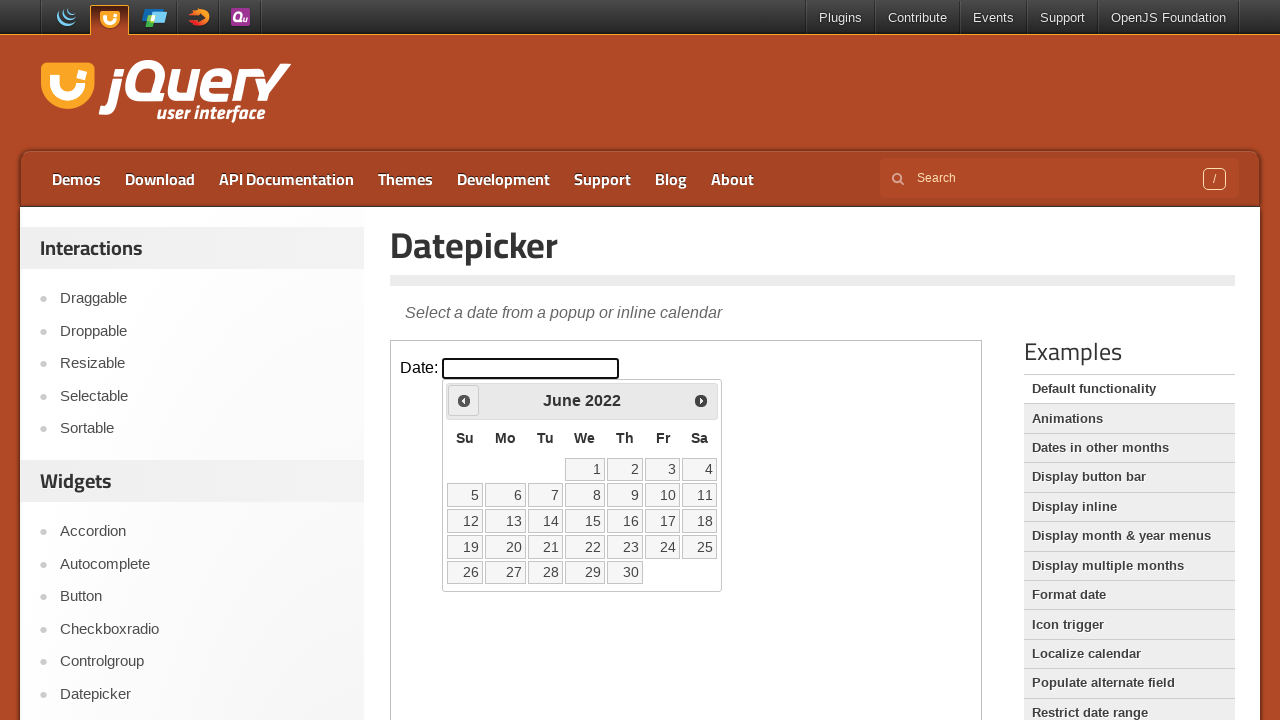

Clicked previous month button to navigate backwards at (464, 400) on iframe.demo-frame >> internal:control=enter-frame >> a[data-handler='prev']
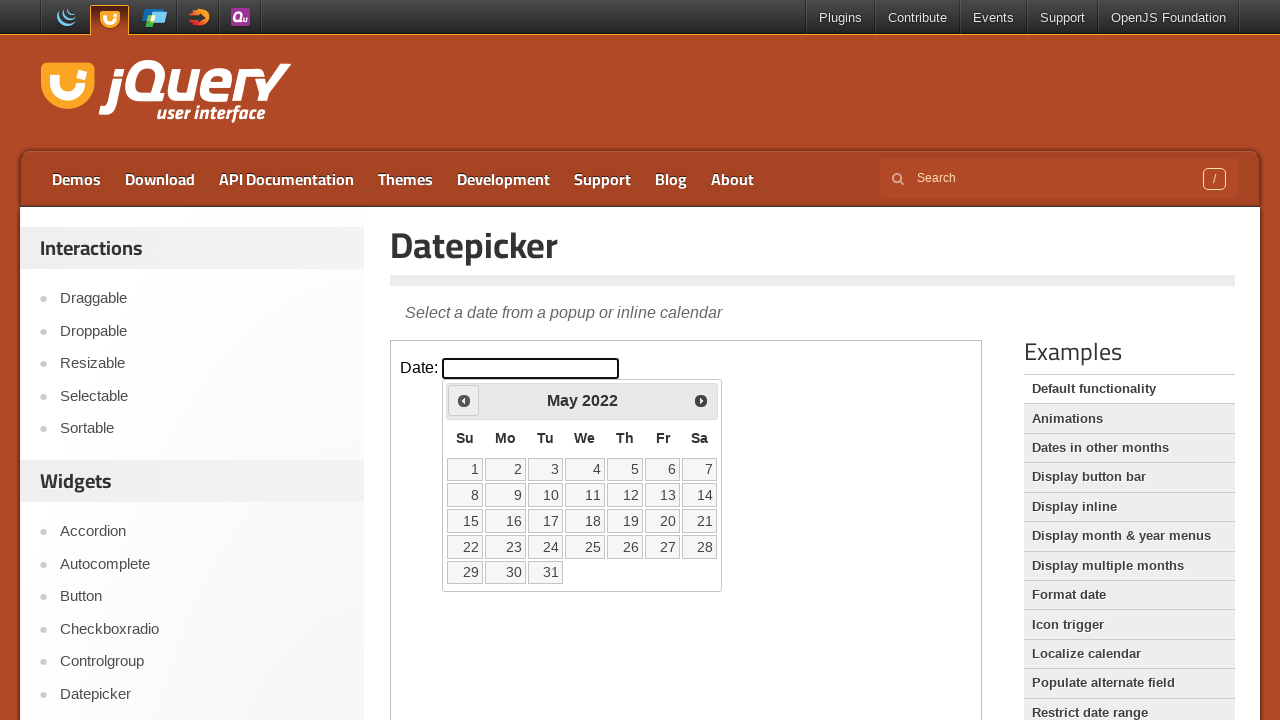

Retrieved current month 'May' and year '2022'
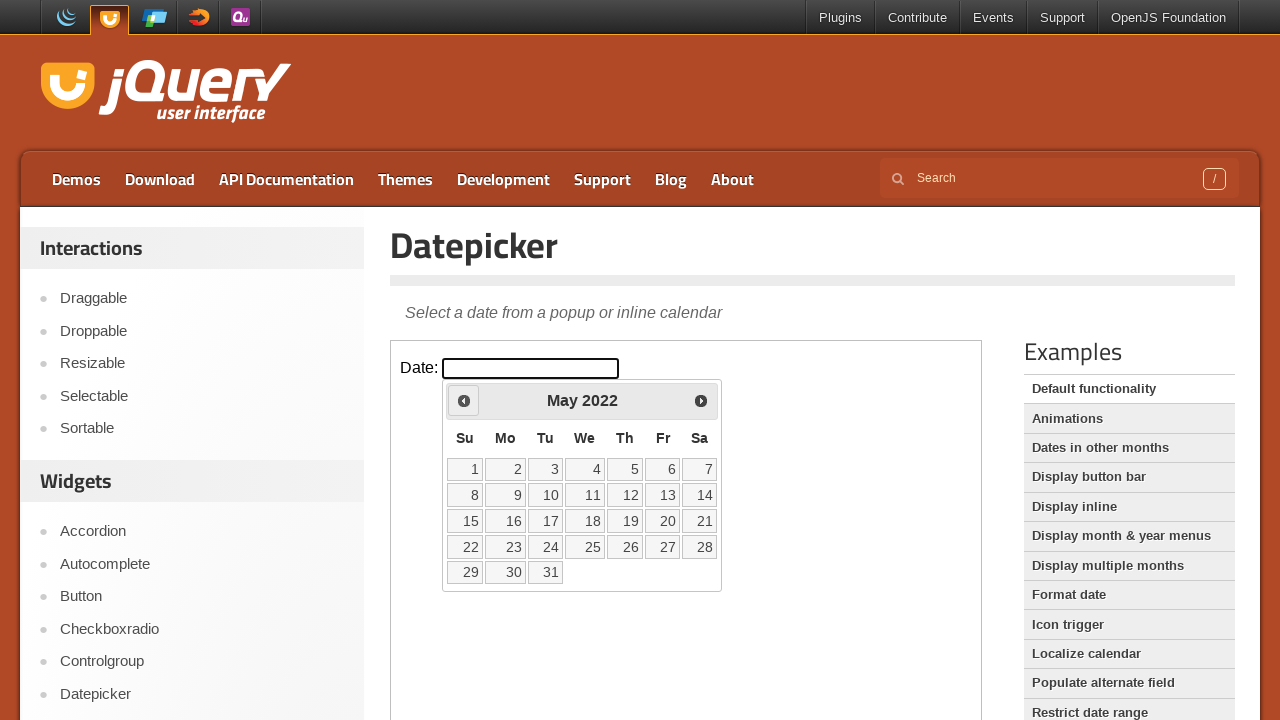

Clicked previous month button to navigate backwards at (464, 400) on iframe.demo-frame >> internal:control=enter-frame >> a[data-handler='prev']
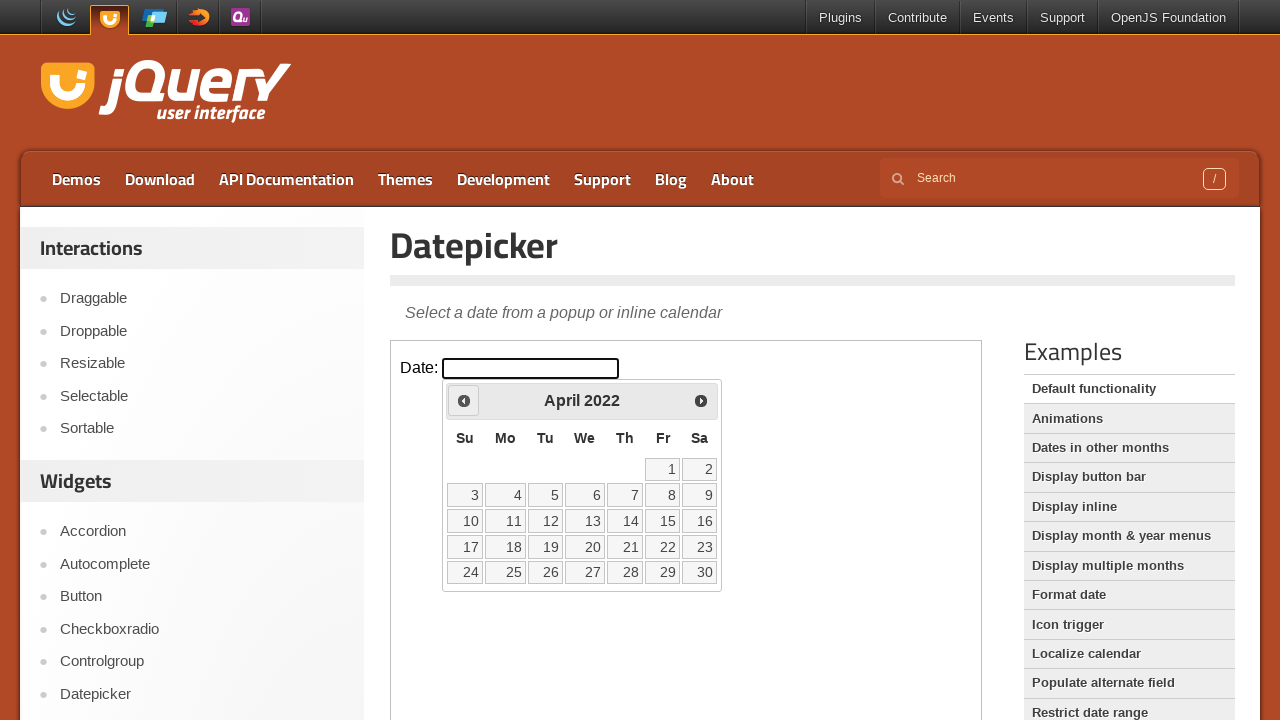

Retrieved current month 'April' and year '2022'
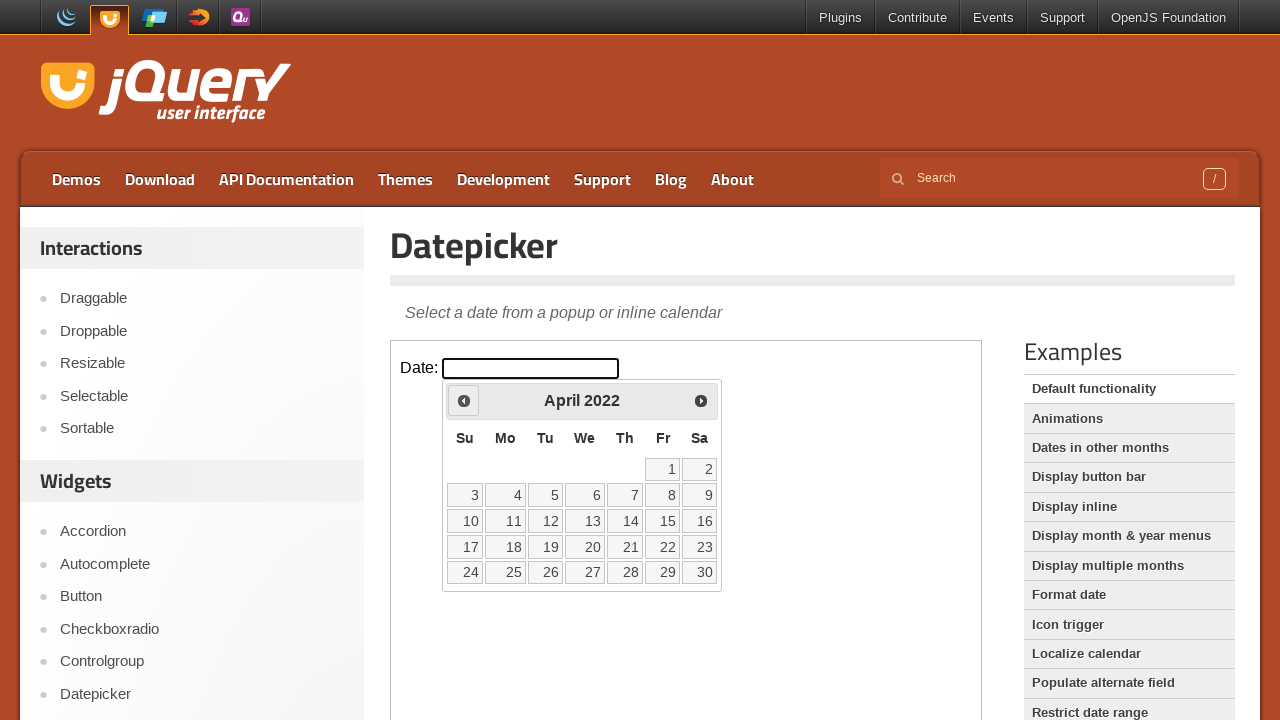

Clicked previous month button to navigate backwards at (464, 400) on iframe.demo-frame >> internal:control=enter-frame >> a[data-handler='prev']
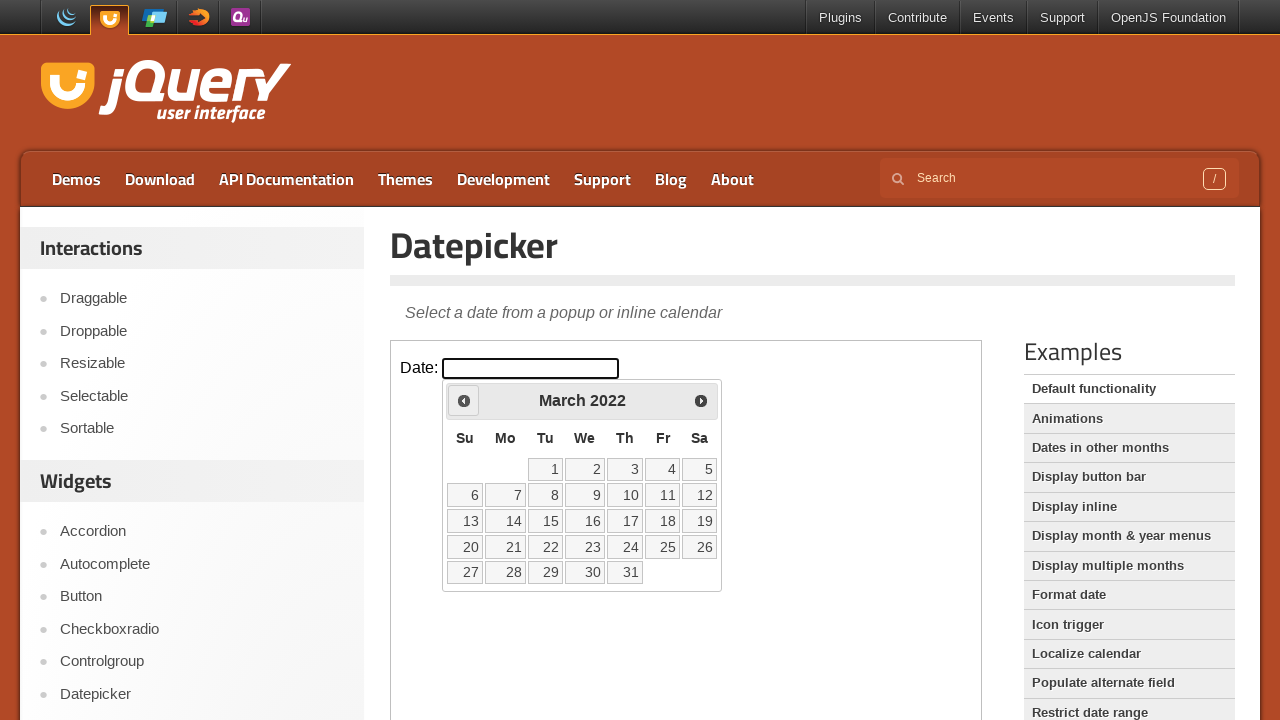

Retrieved current month 'March' and year '2022'
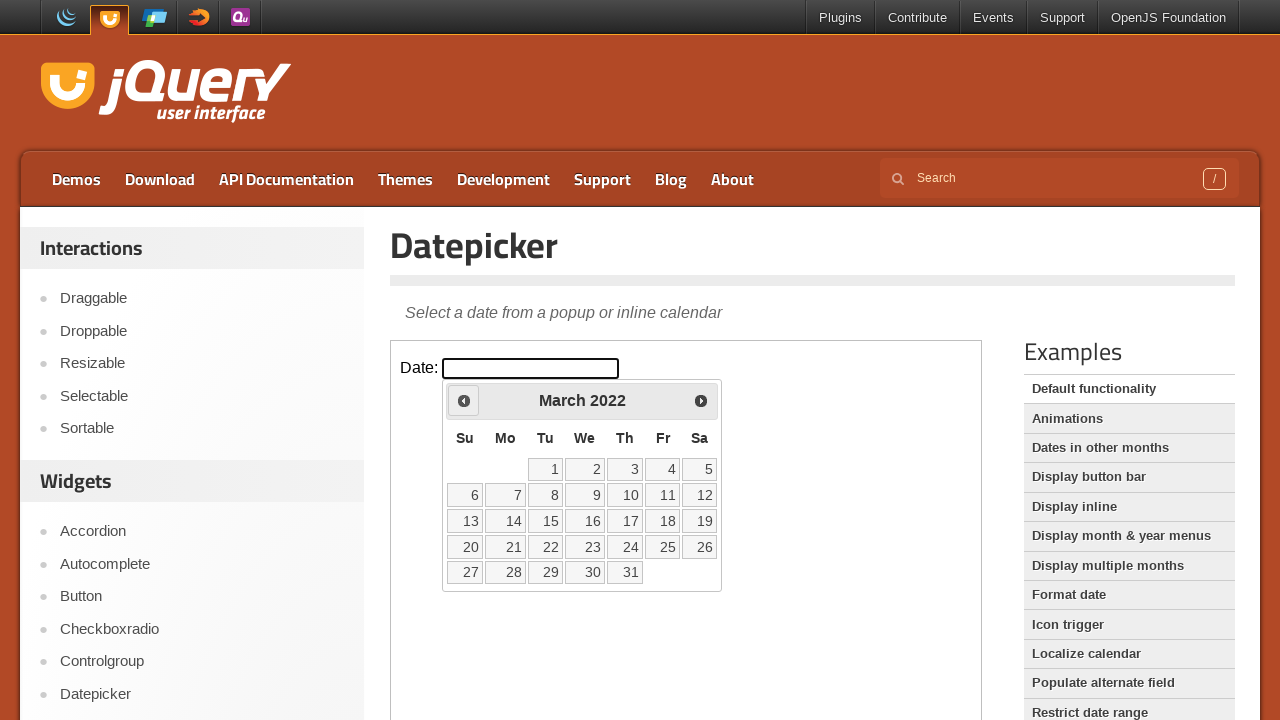

Clicked previous month button to navigate backwards at (464, 400) on iframe.demo-frame >> internal:control=enter-frame >> a[data-handler='prev']
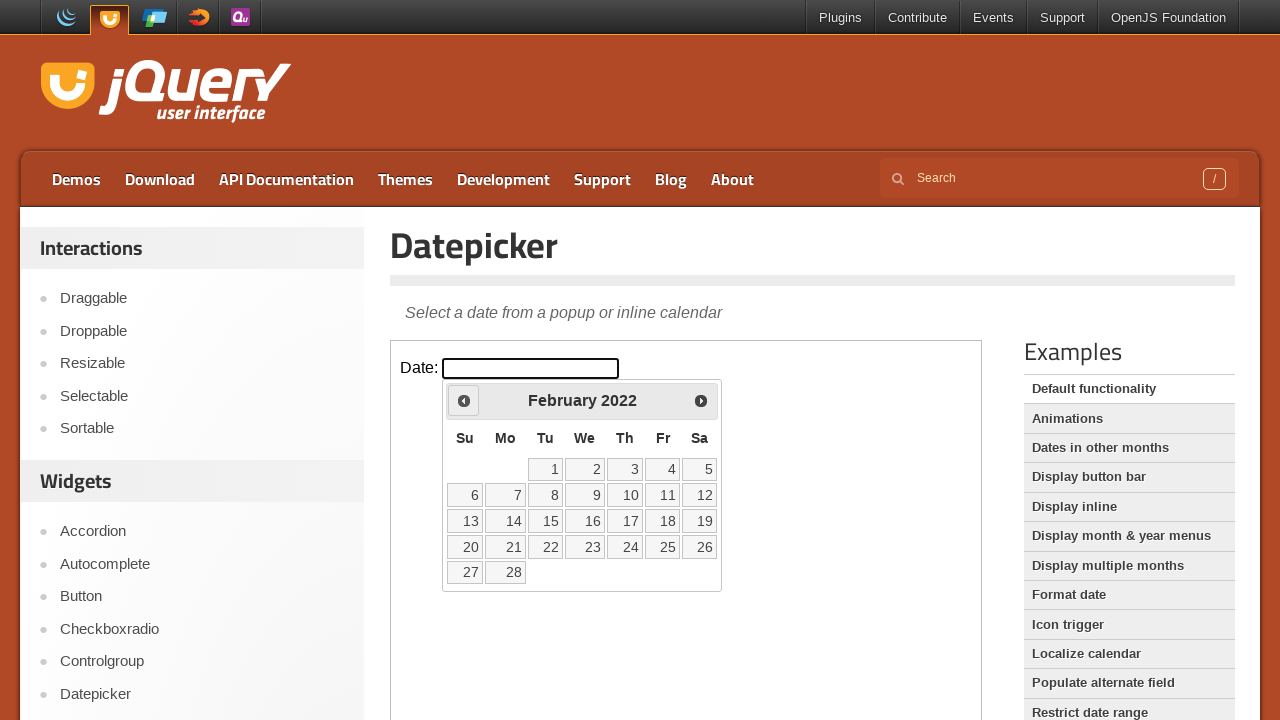

Retrieved current month 'February' and year '2022'
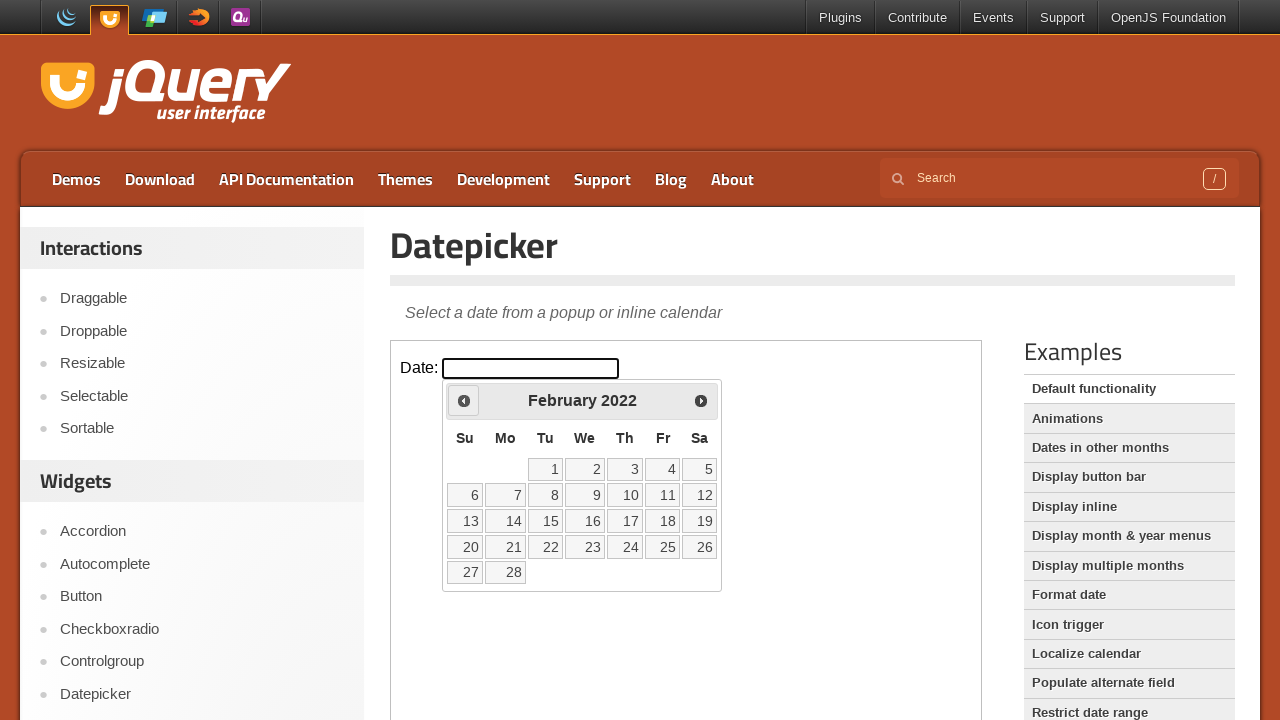

Clicked previous month button to navigate backwards at (464, 400) on iframe.demo-frame >> internal:control=enter-frame >> a[data-handler='prev']
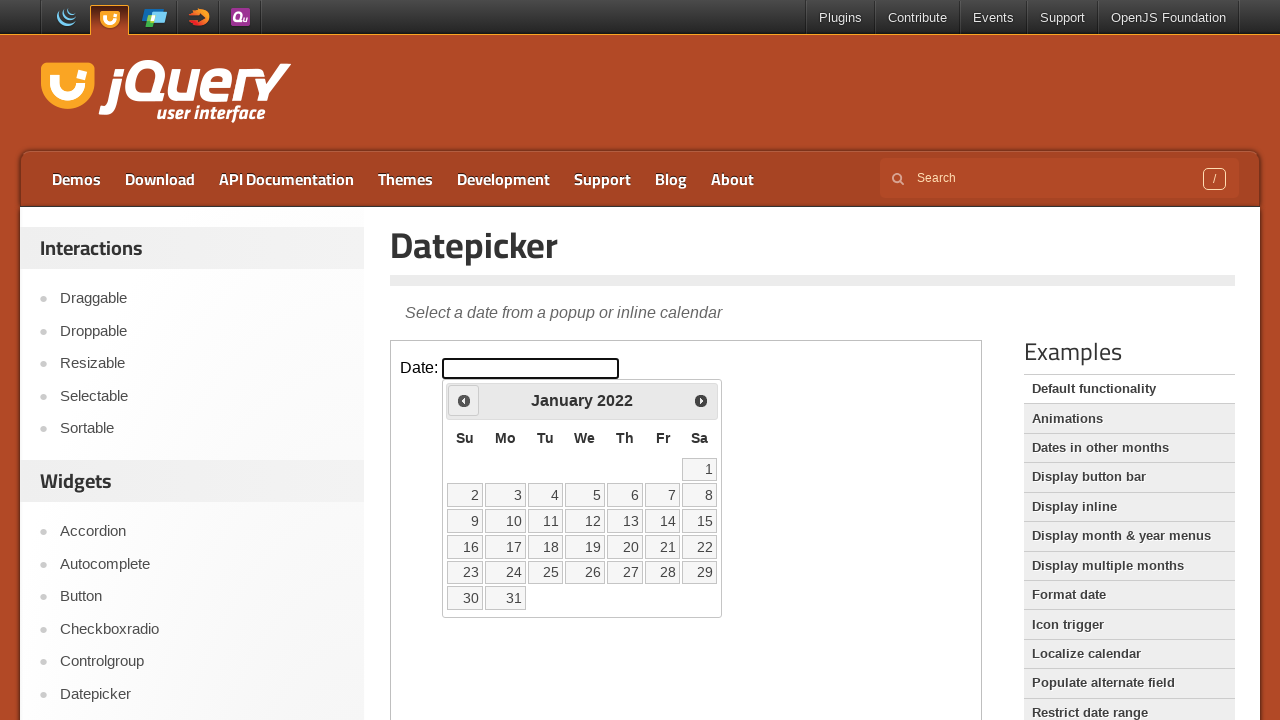

Retrieved current month 'January' and year '2022'
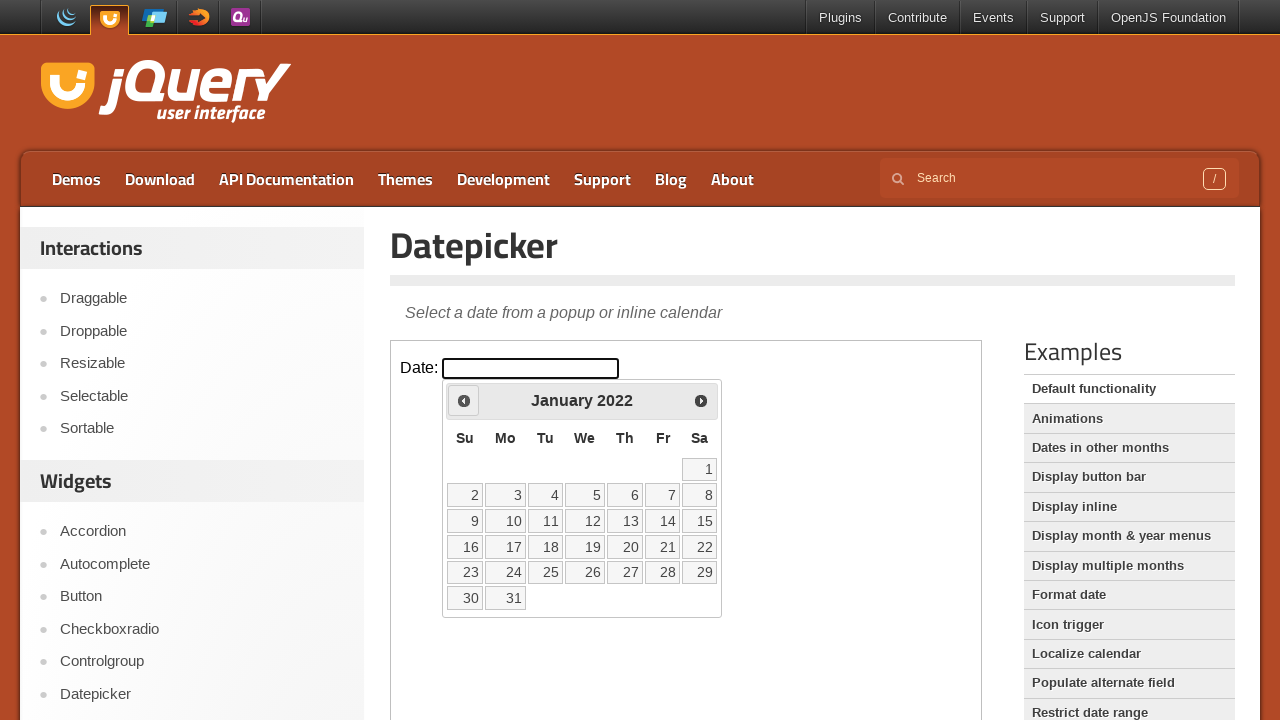

Clicked previous month button to navigate backwards at (464, 400) on iframe.demo-frame >> internal:control=enter-frame >> a[data-handler='prev']
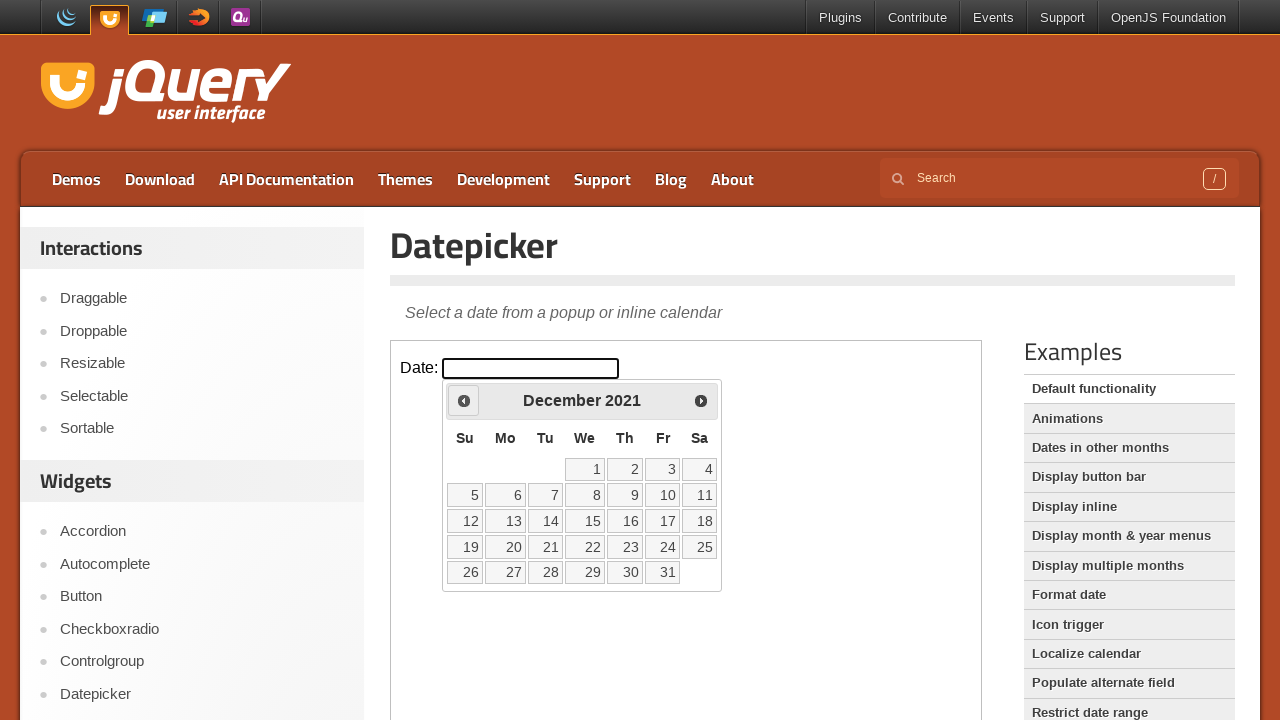

Retrieved current month 'December' and year '2021'
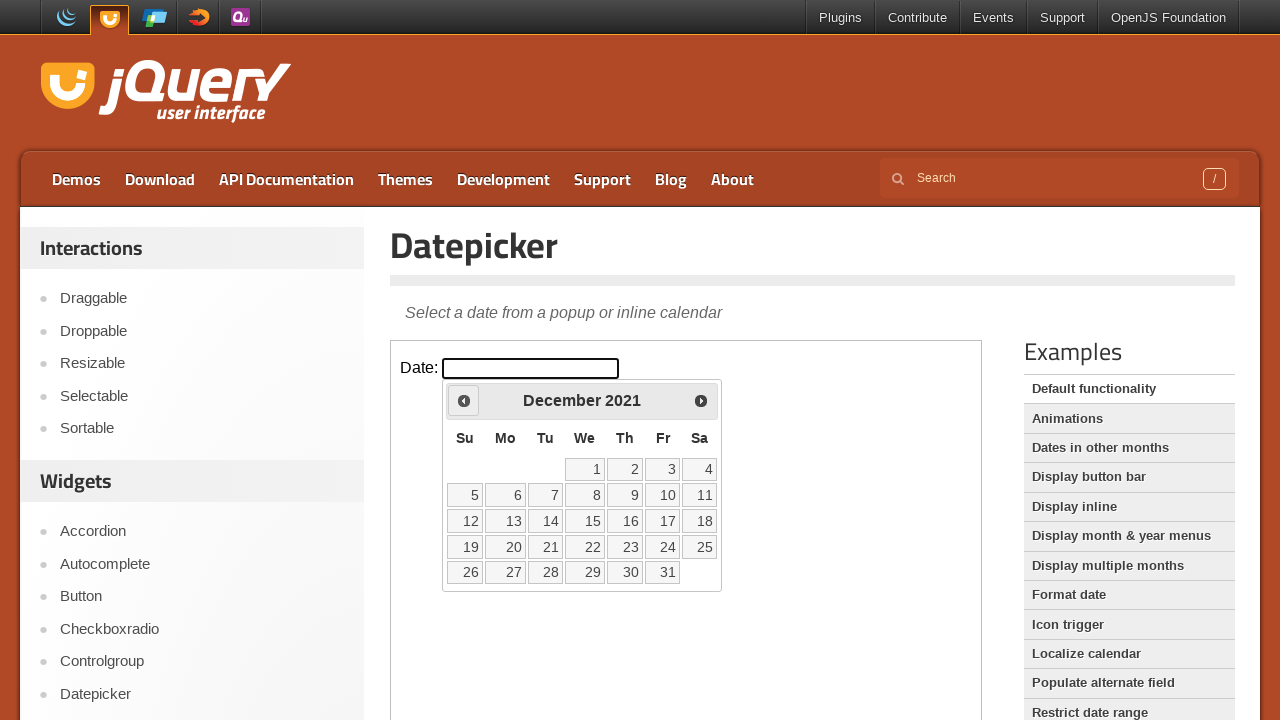

Clicked previous month button to navigate backwards at (464, 400) on iframe.demo-frame >> internal:control=enter-frame >> a[data-handler='prev']
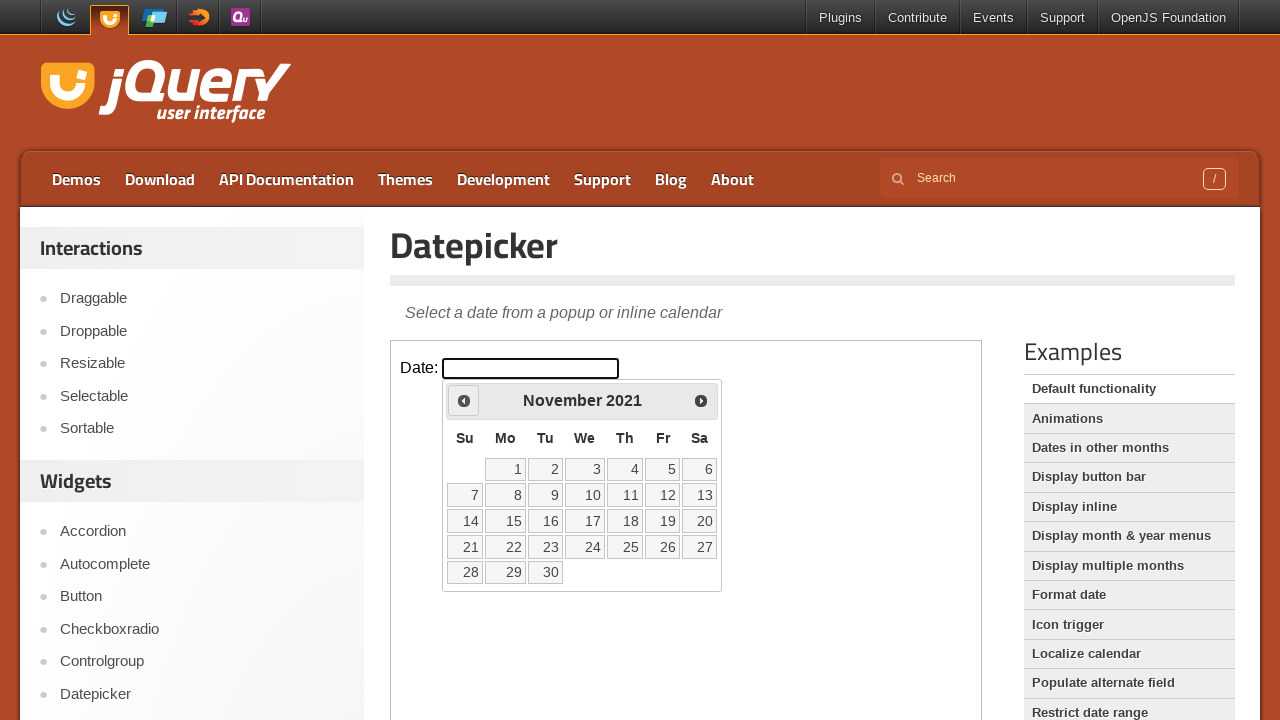

Retrieved current month 'November' and year '2021'
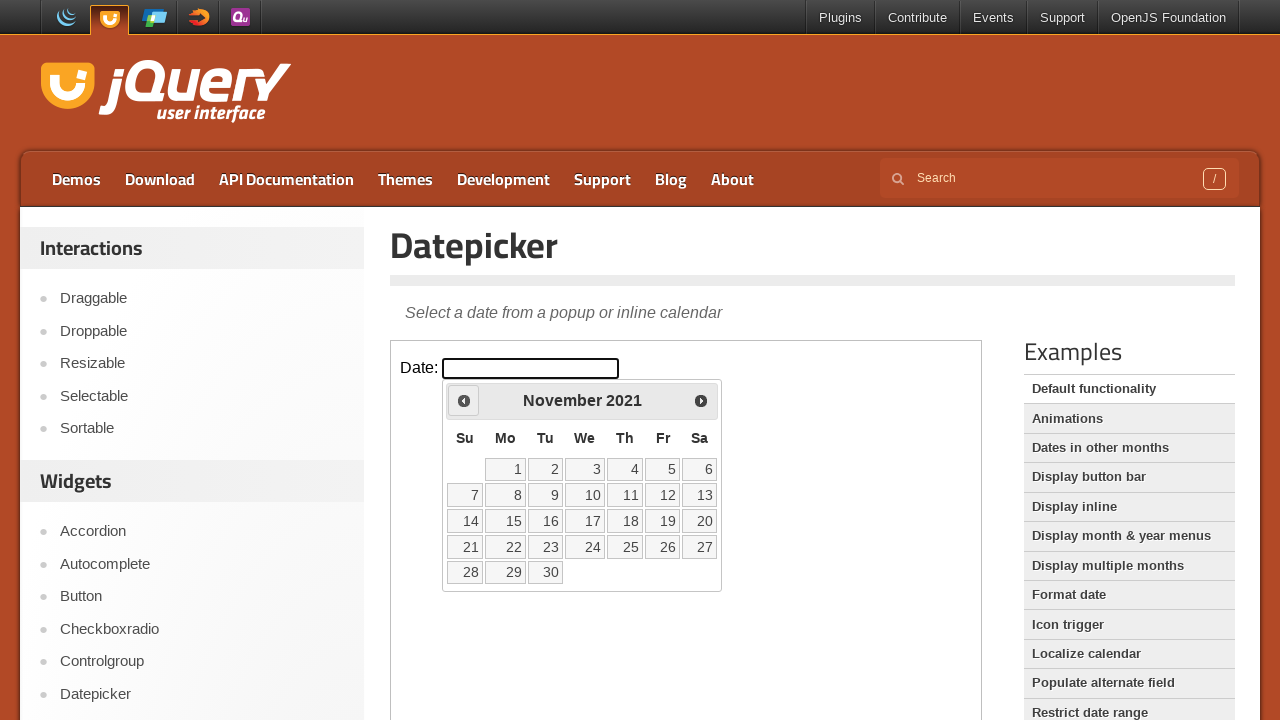

Clicked previous month button to navigate backwards at (464, 400) on iframe.demo-frame >> internal:control=enter-frame >> a[data-handler='prev']
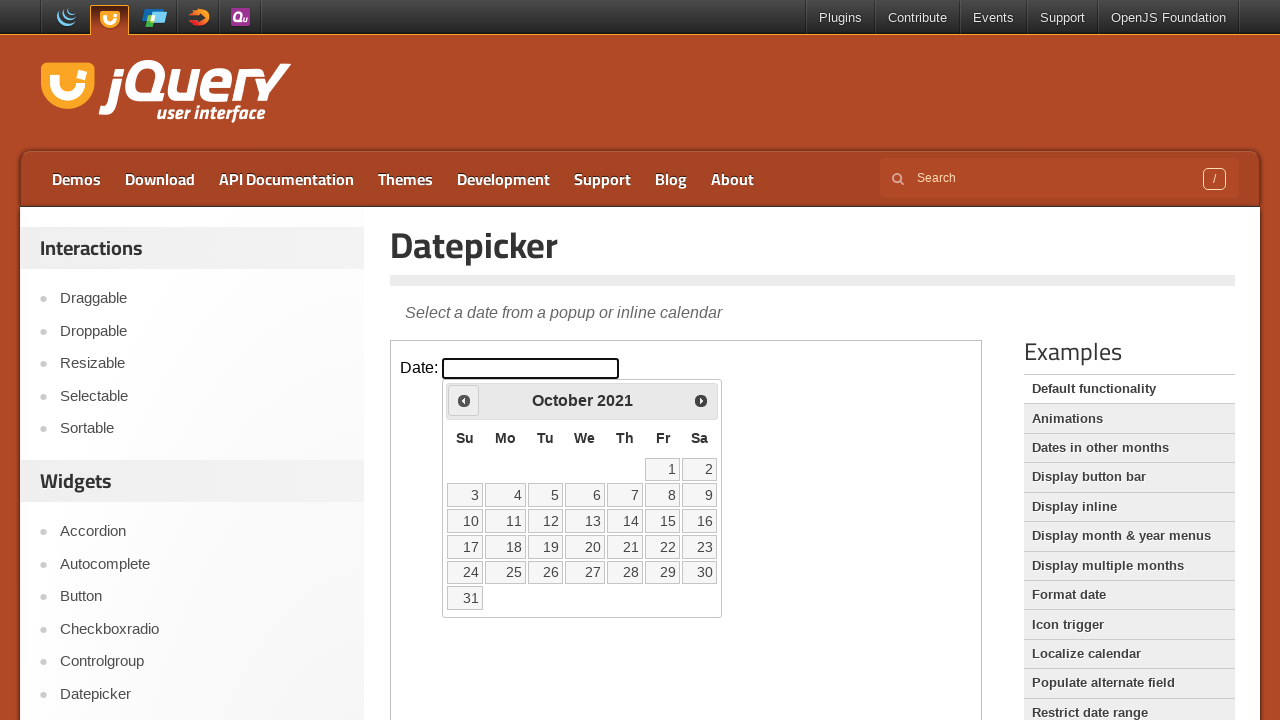

Retrieved current month 'October' and year '2021'
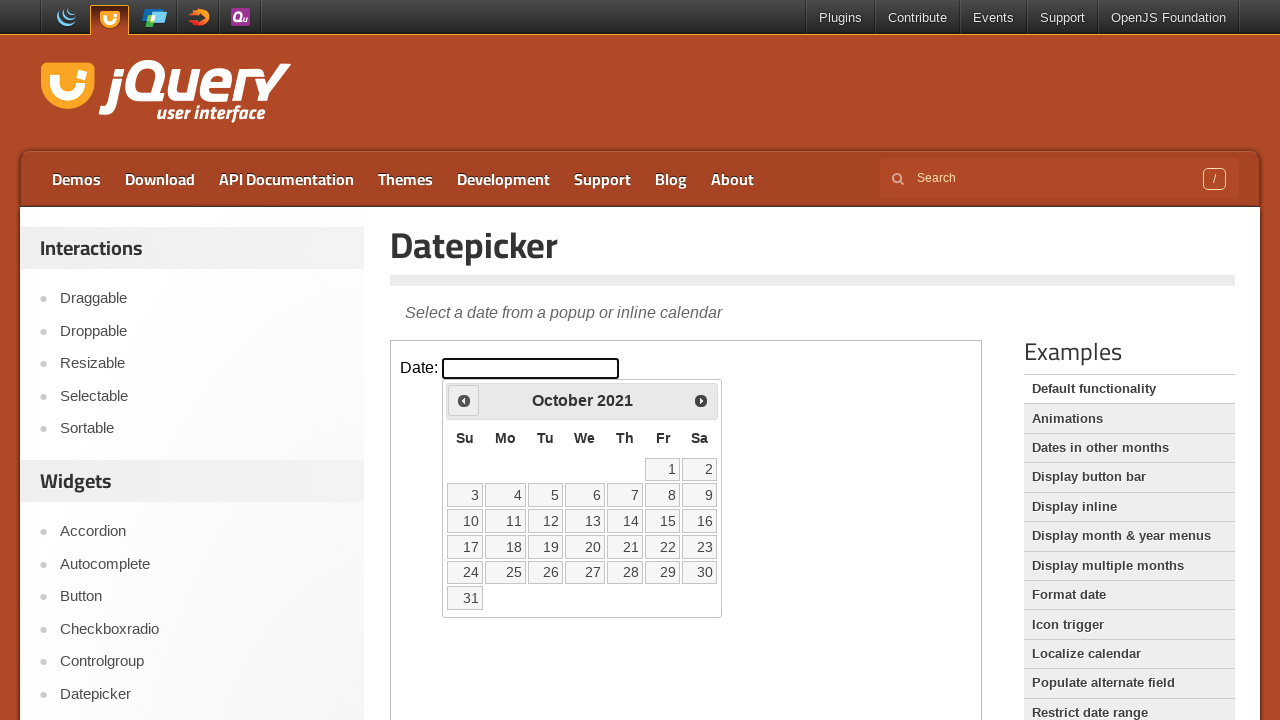

Clicked previous month button to navigate backwards at (464, 400) on iframe.demo-frame >> internal:control=enter-frame >> a[data-handler='prev']
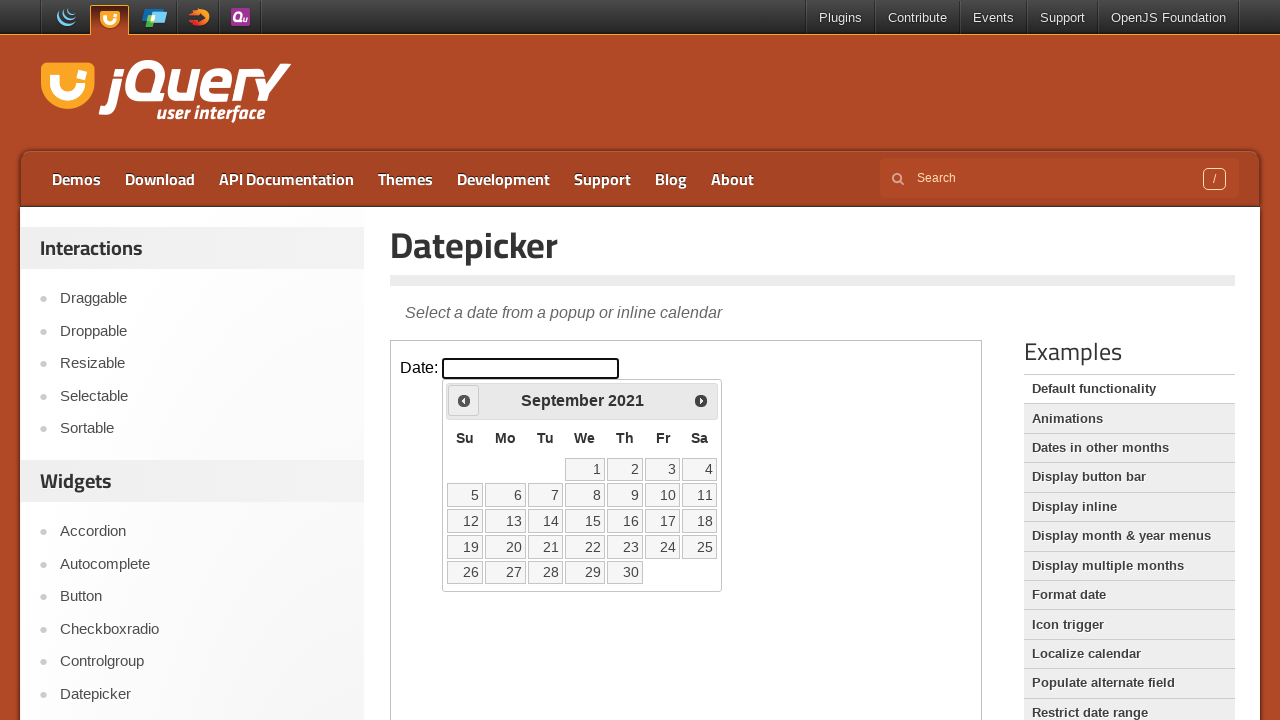

Retrieved current month 'September' and year '2021'
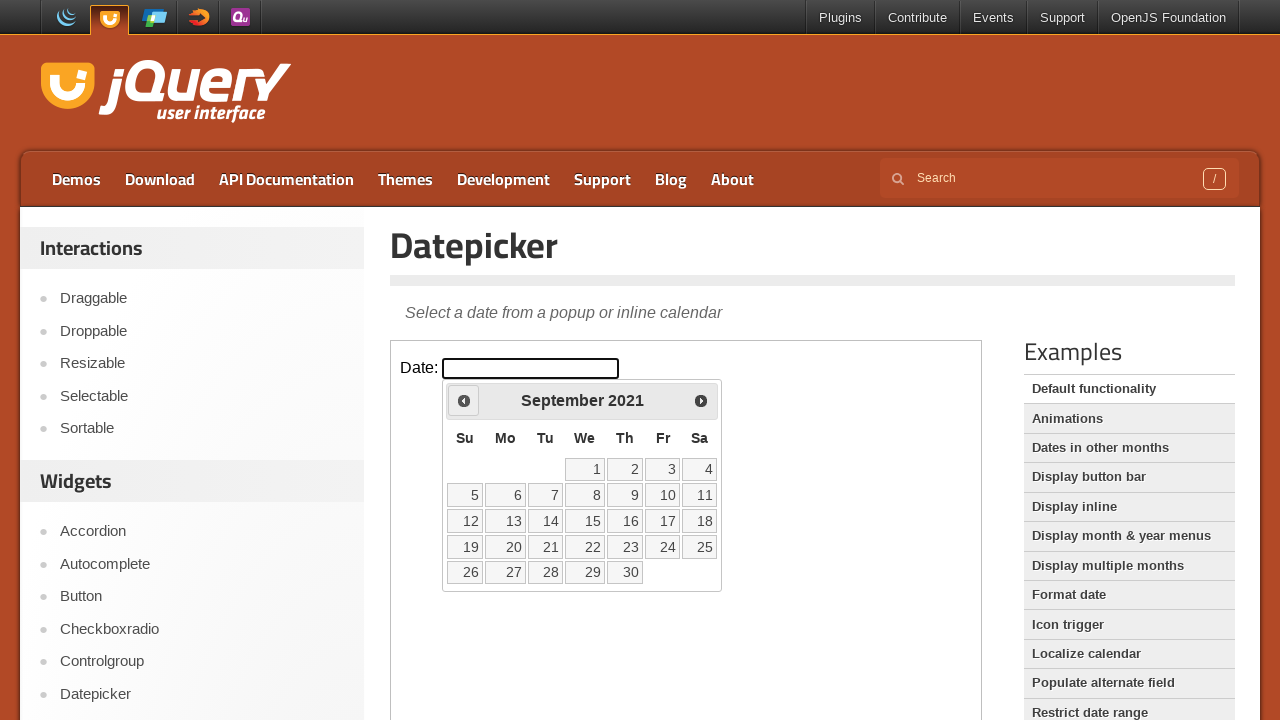

Clicked previous month button to navigate backwards at (464, 400) on iframe.demo-frame >> internal:control=enter-frame >> a[data-handler='prev']
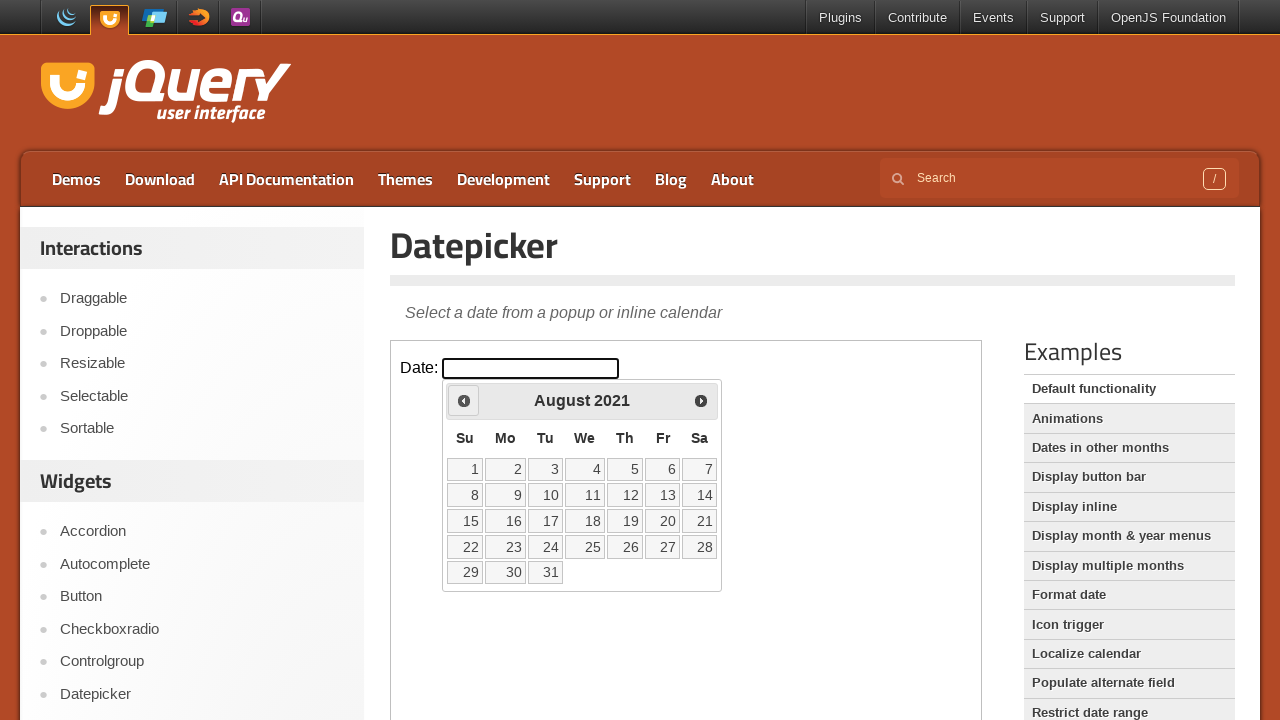

Retrieved current month 'August' and year '2021'
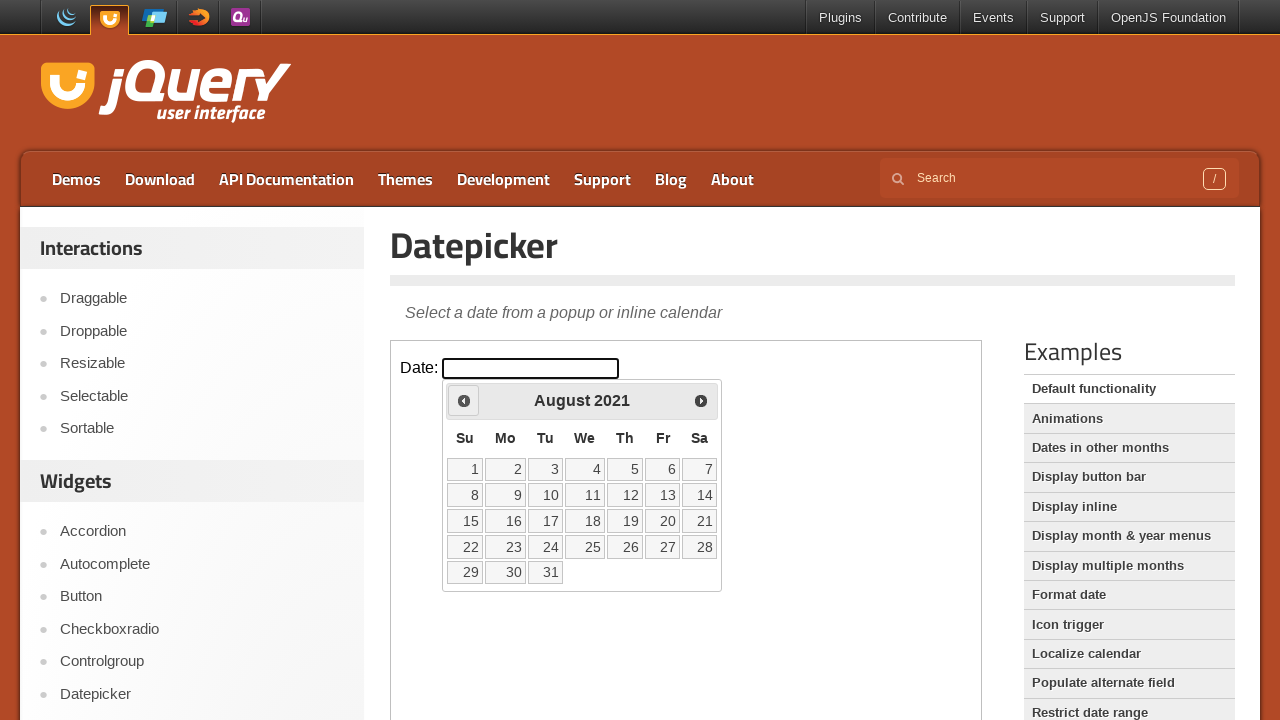

Clicked previous month button to navigate backwards at (464, 400) on iframe.demo-frame >> internal:control=enter-frame >> a[data-handler='prev']
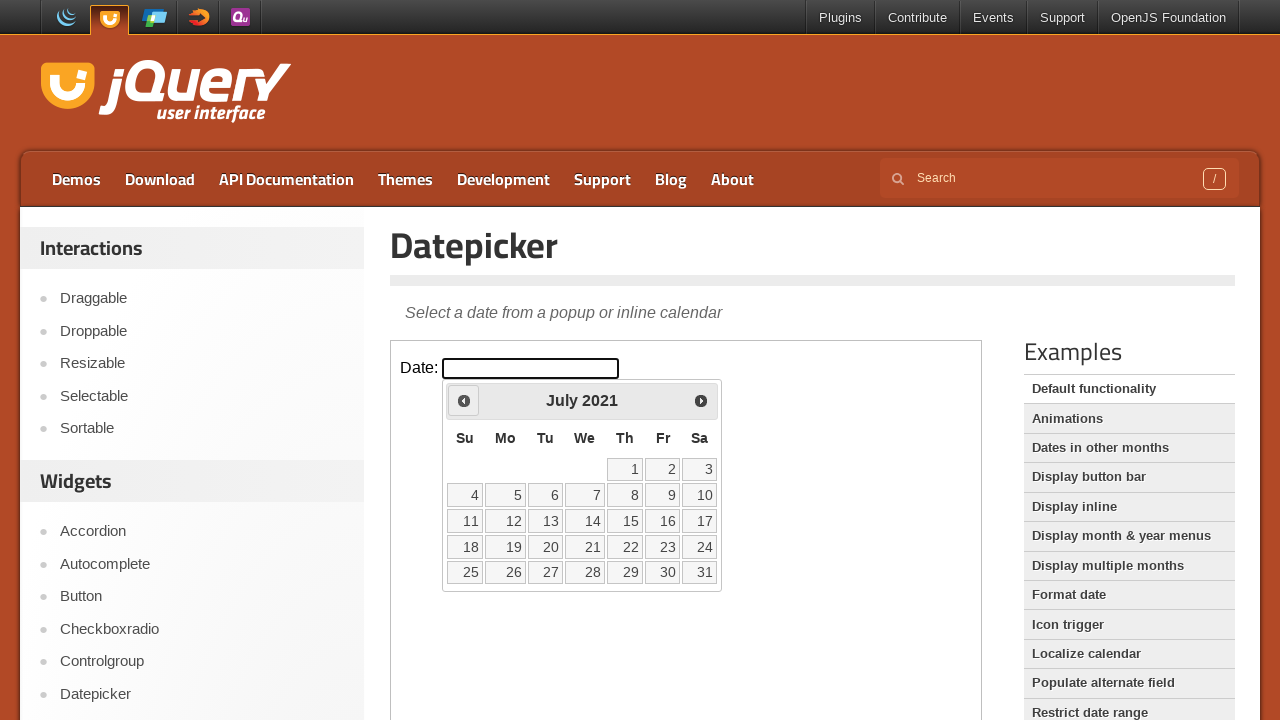

Retrieved current month 'July' and year '2021'
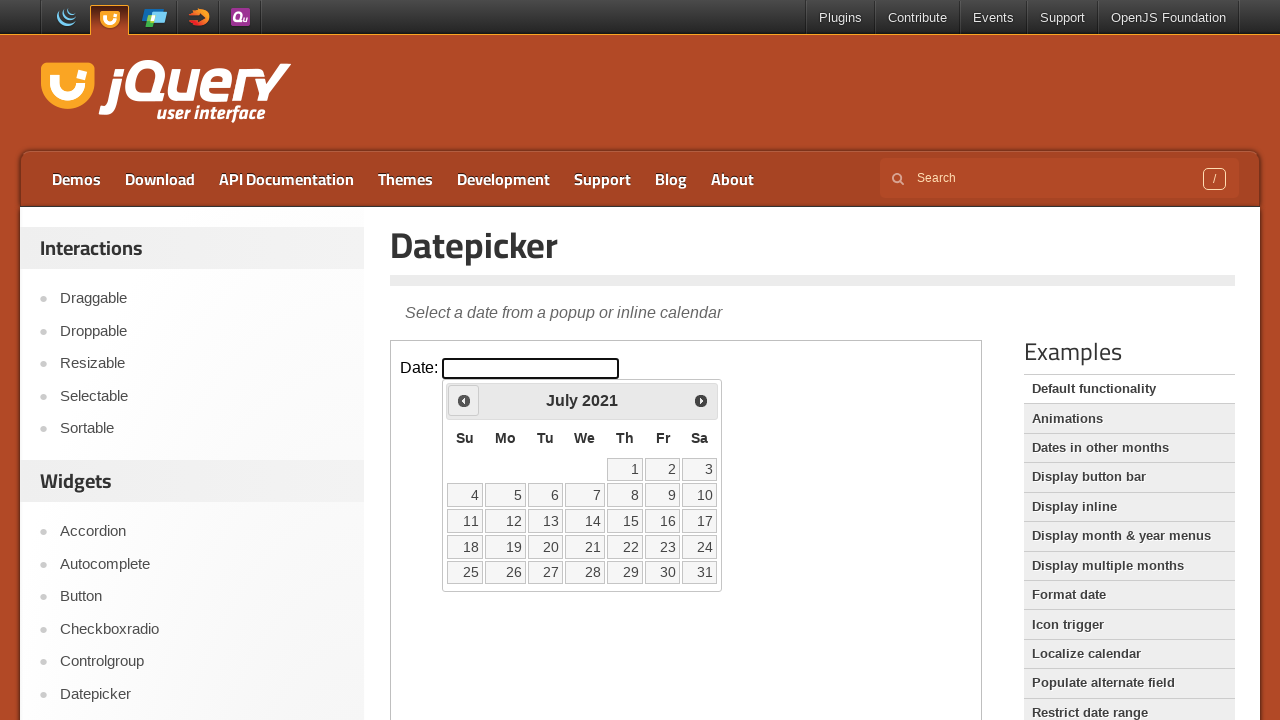

Clicked previous month button to navigate backwards at (464, 400) on iframe.demo-frame >> internal:control=enter-frame >> a[data-handler='prev']
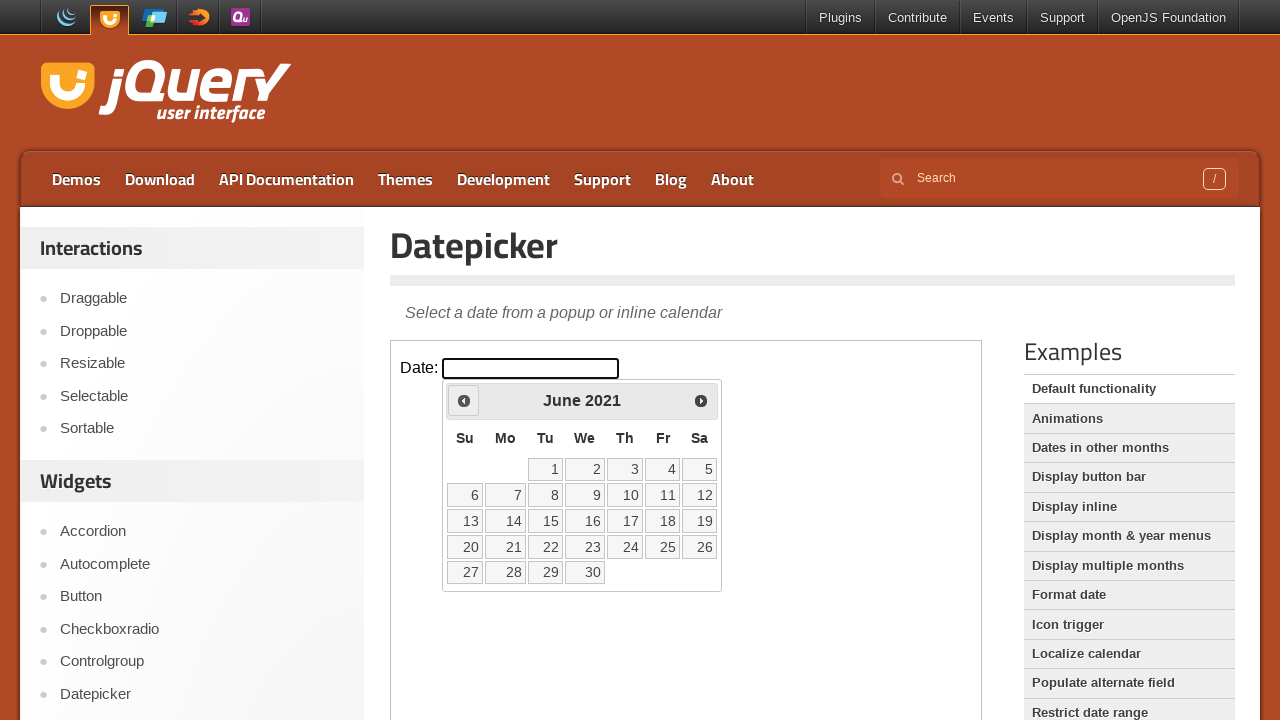

Retrieved current month 'June' and year '2021'
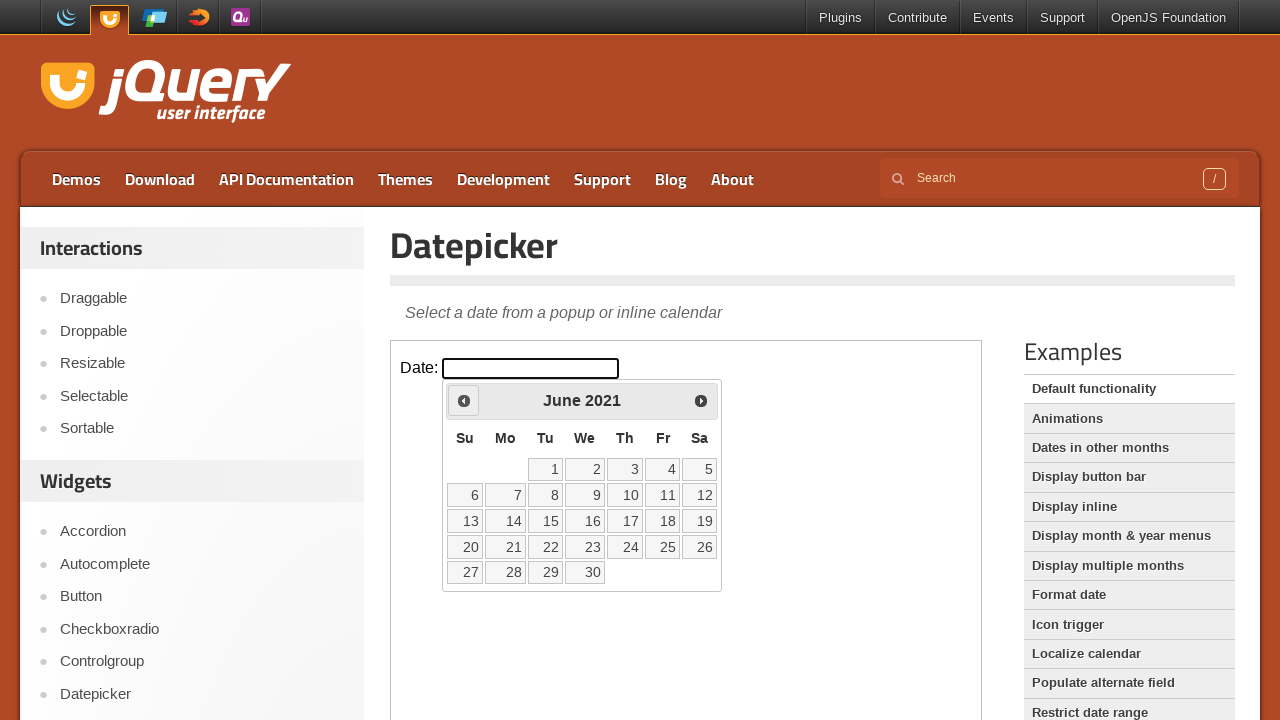

Clicked previous month button to navigate backwards at (464, 400) on iframe.demo-frame >> internal:control=enter-frame >> a[data-handler='prev']
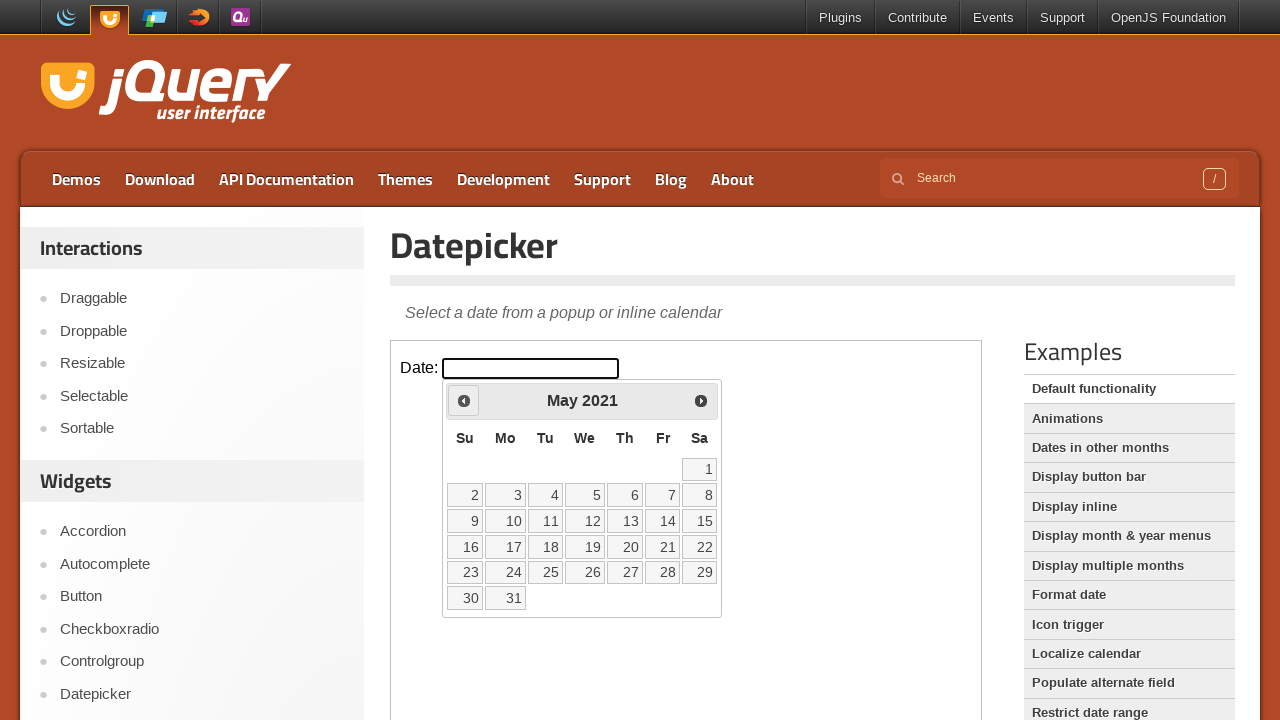

Retrieved current month 'May' and year '2021'
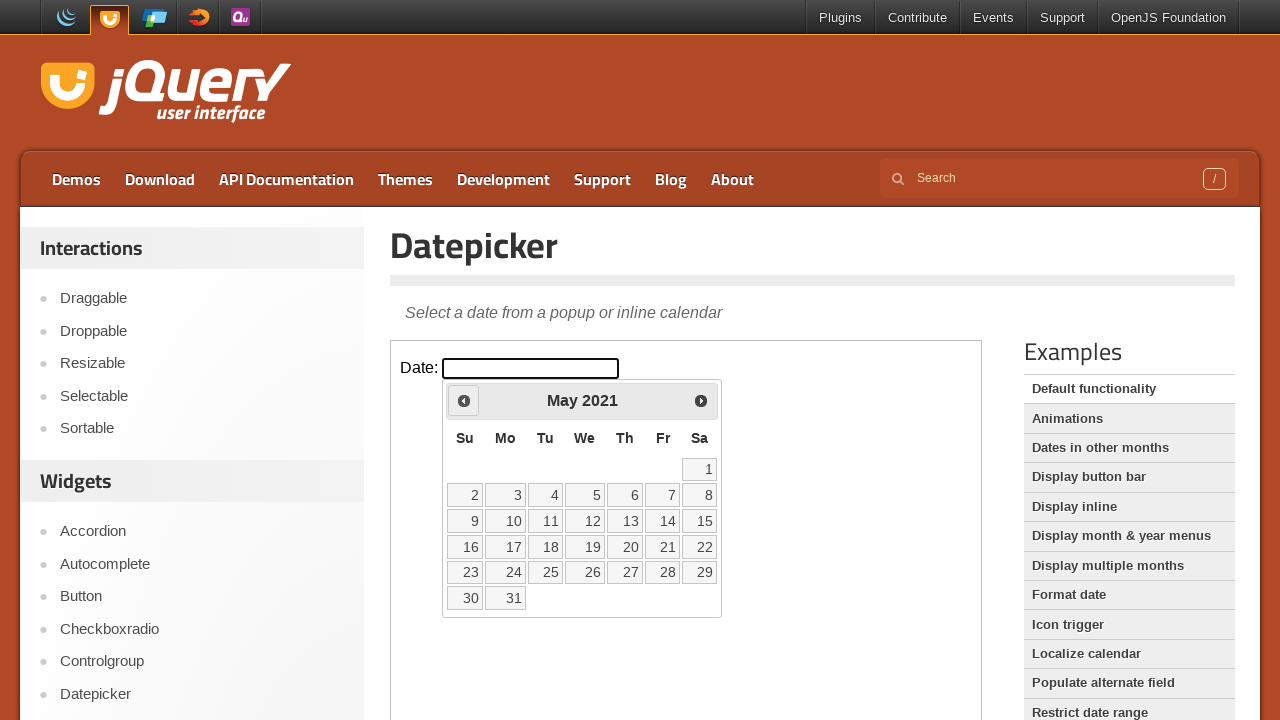

Located all date cells in the calendar (31 total)
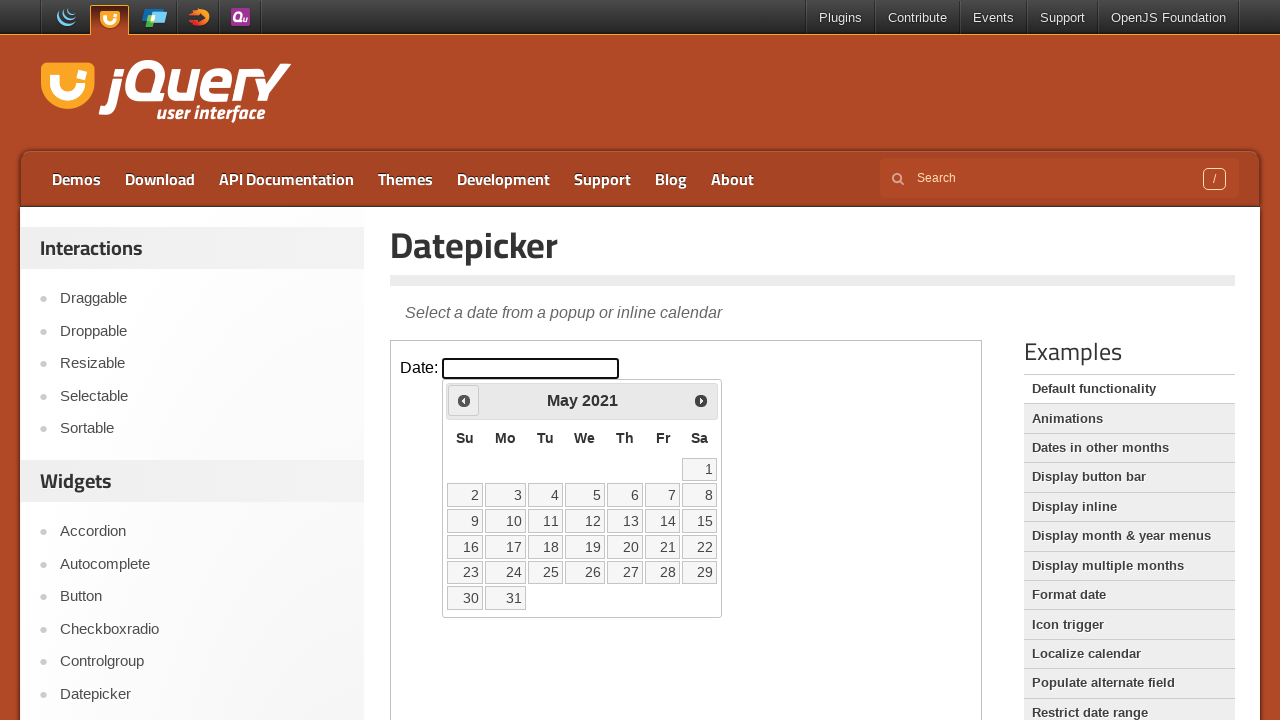

Selected the target date: 10 (May 10, 2021) at (506, 521) on iframe.demo-frame >> internal:control=enter-frame >> table.ui-datepicker-calenda
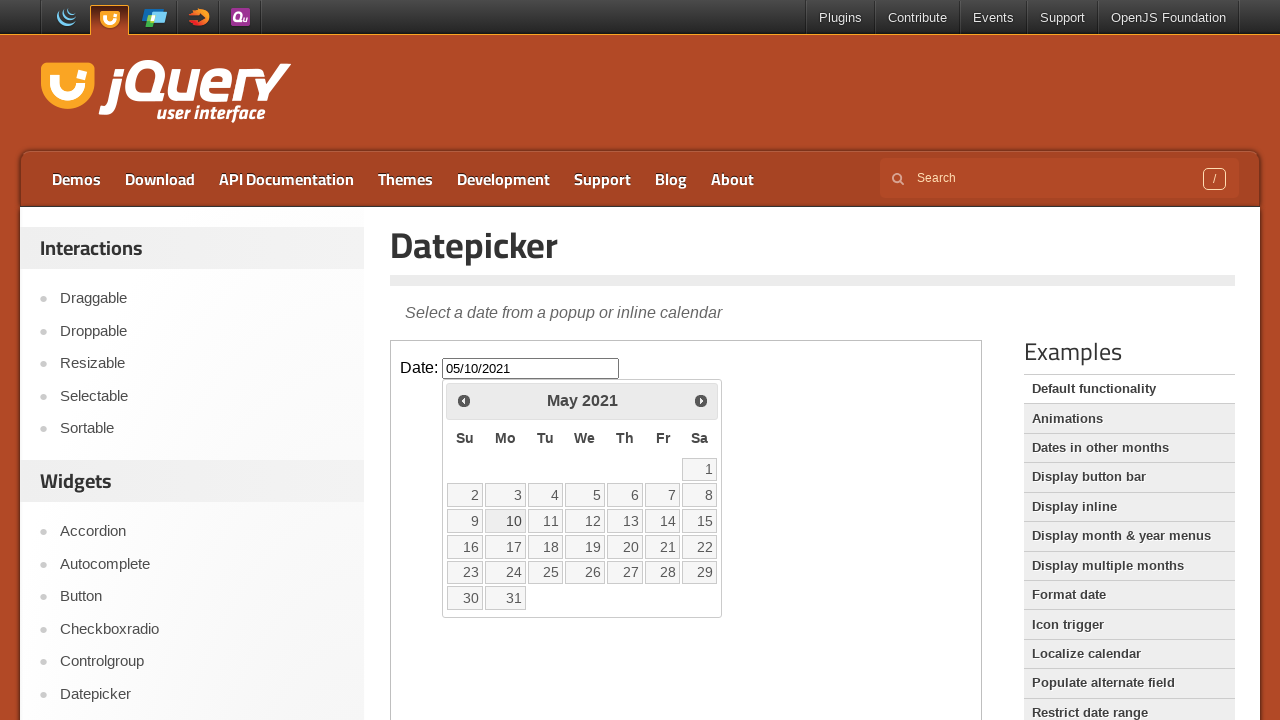

Confirmed the datepicker input is available after date selection
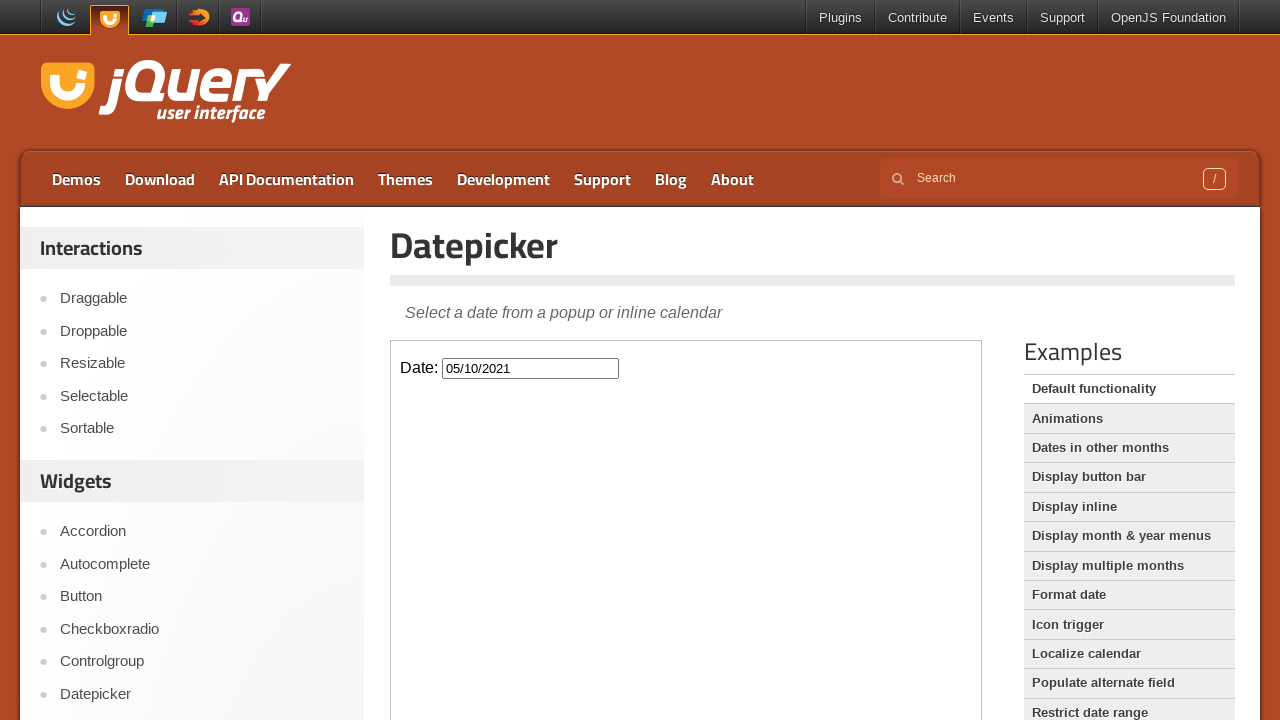

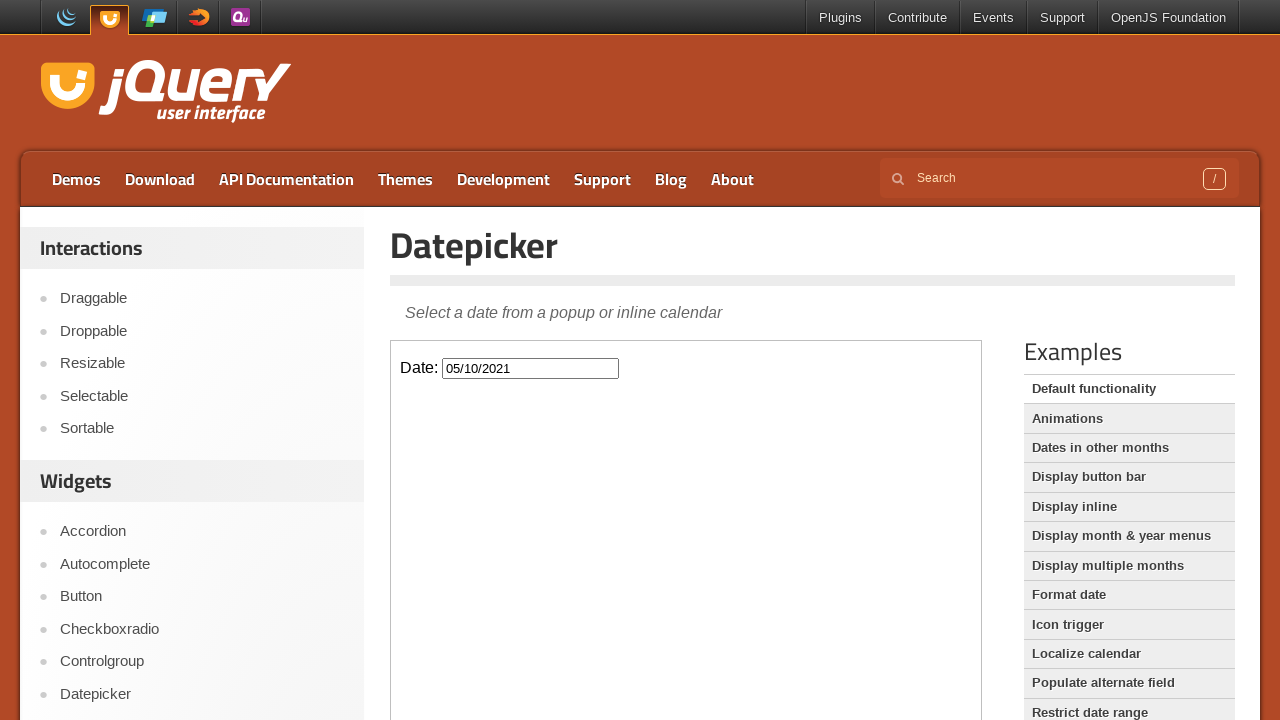